Tests navigation through footer links by opening each link in a new tab and verifying page titles

Starting URL: https://rahulshettyacademy.com/AutomationPractice/

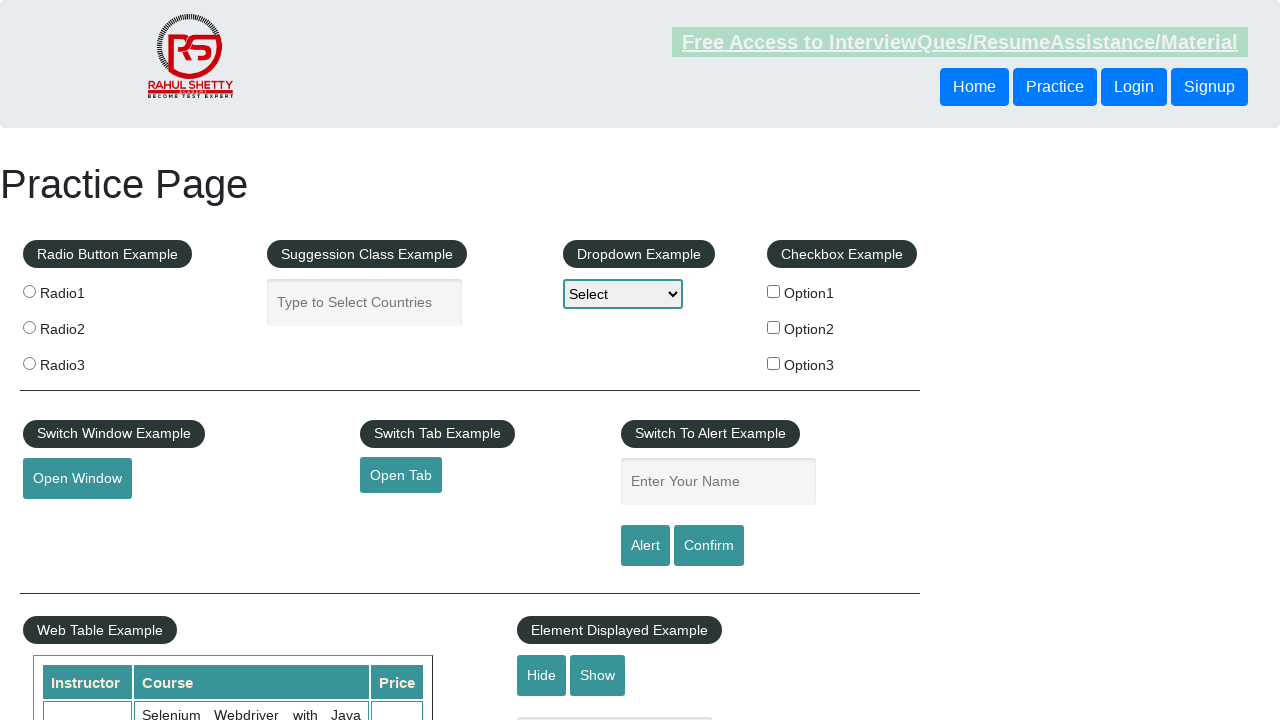

Counted total links on page: 27
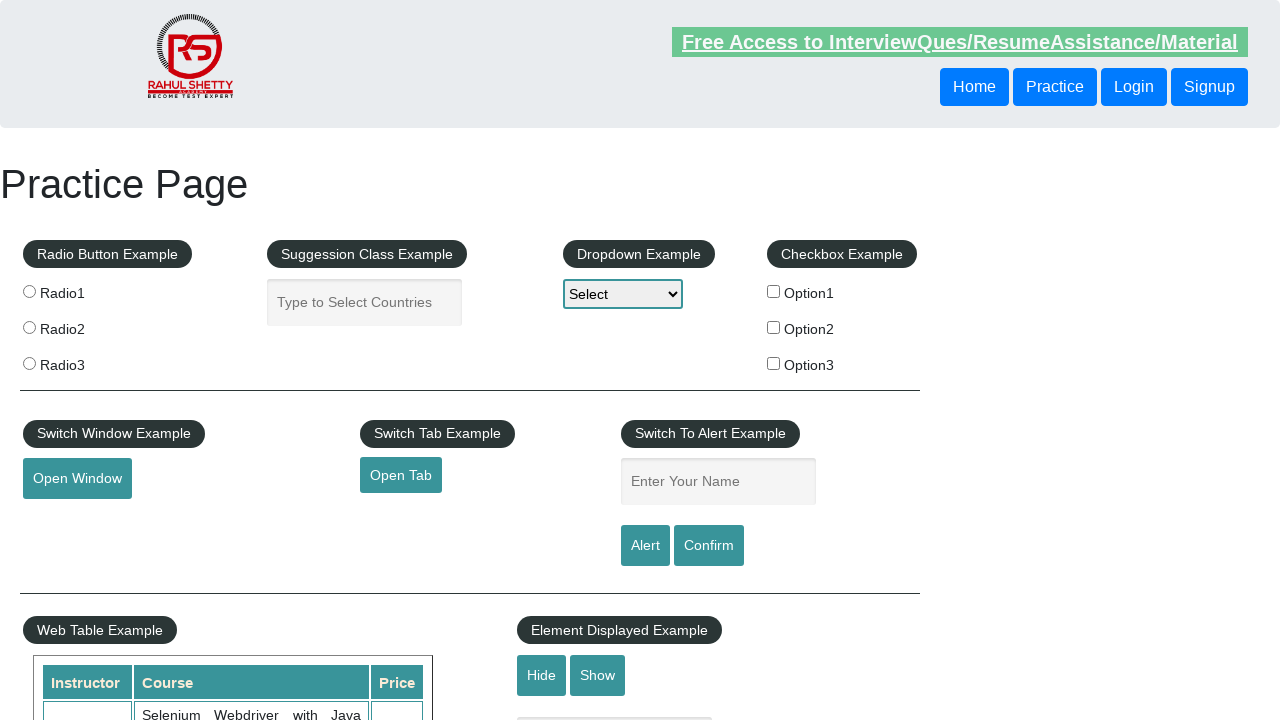

Located footer section (div#gf-BIG)
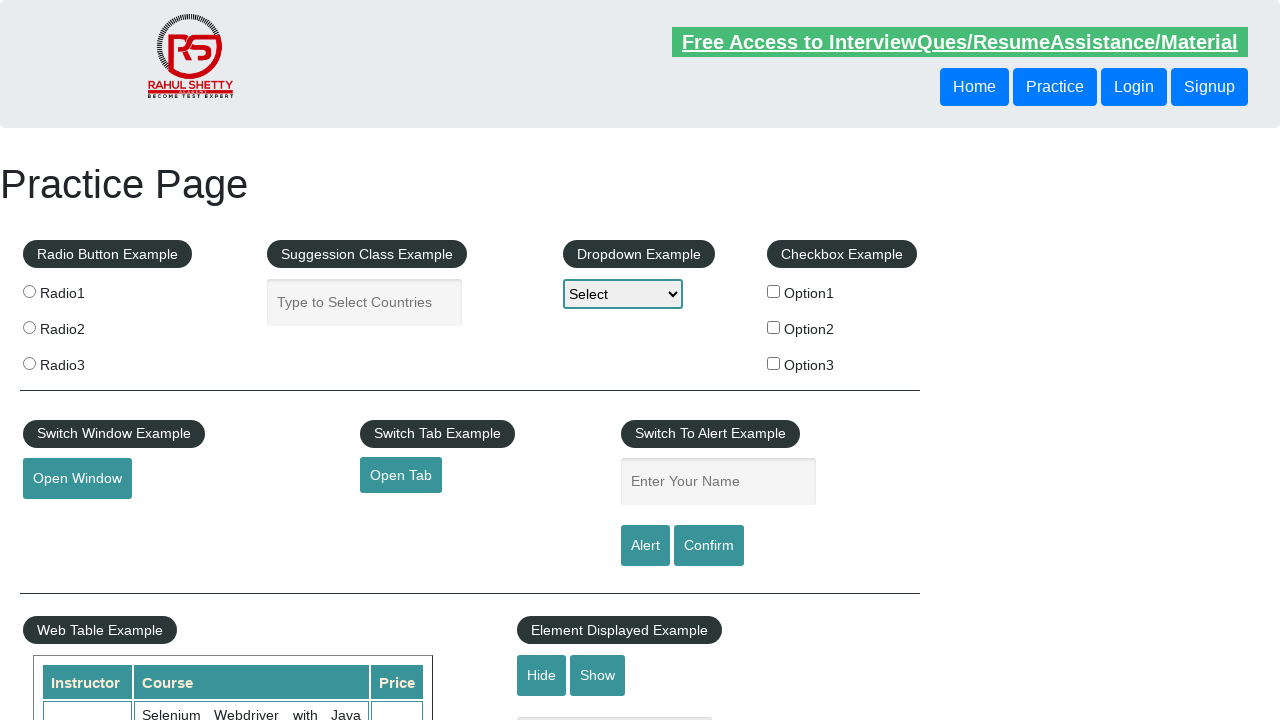

Counted links in footer: 20
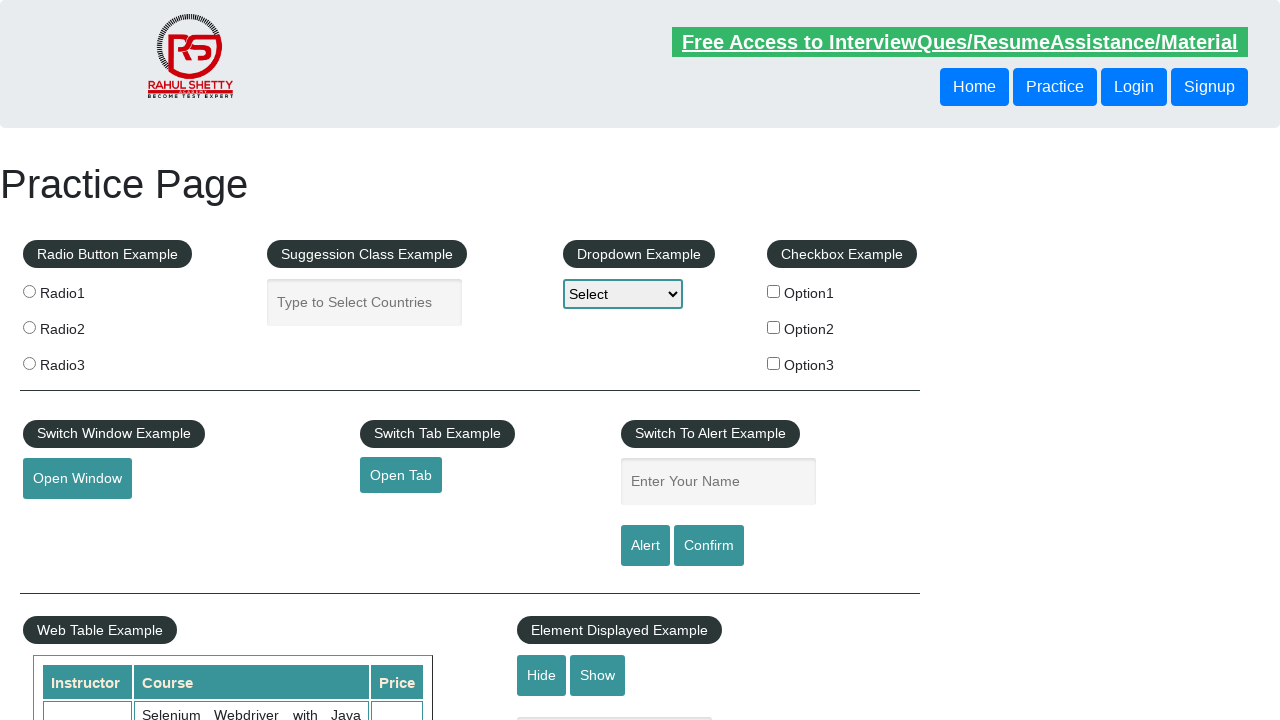

Located first column in footer
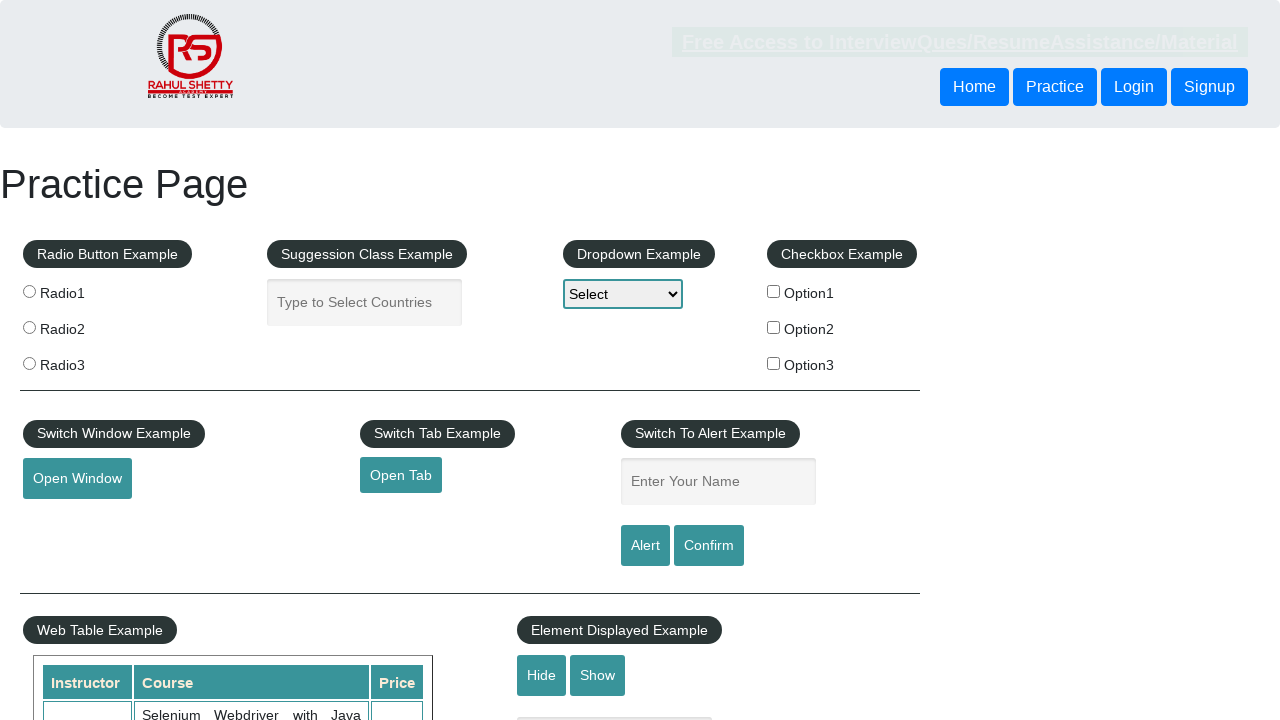

Counted links in first column: 20
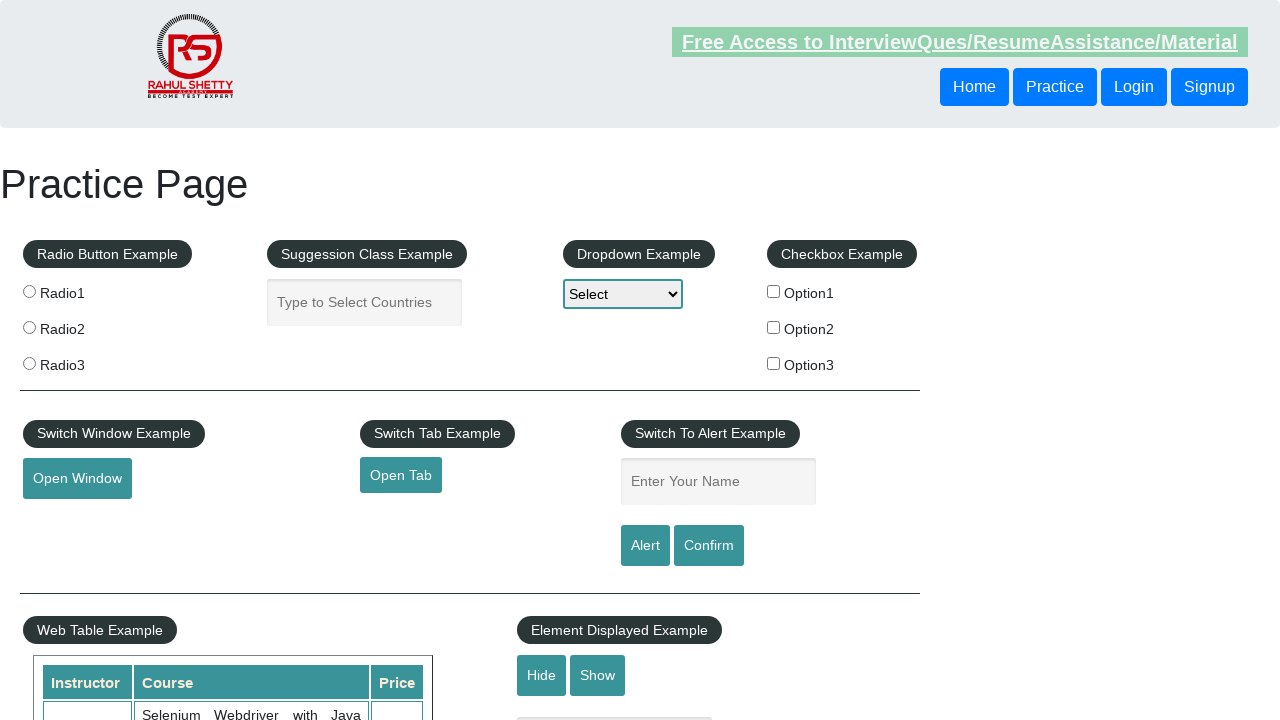

Located footer link at index 1
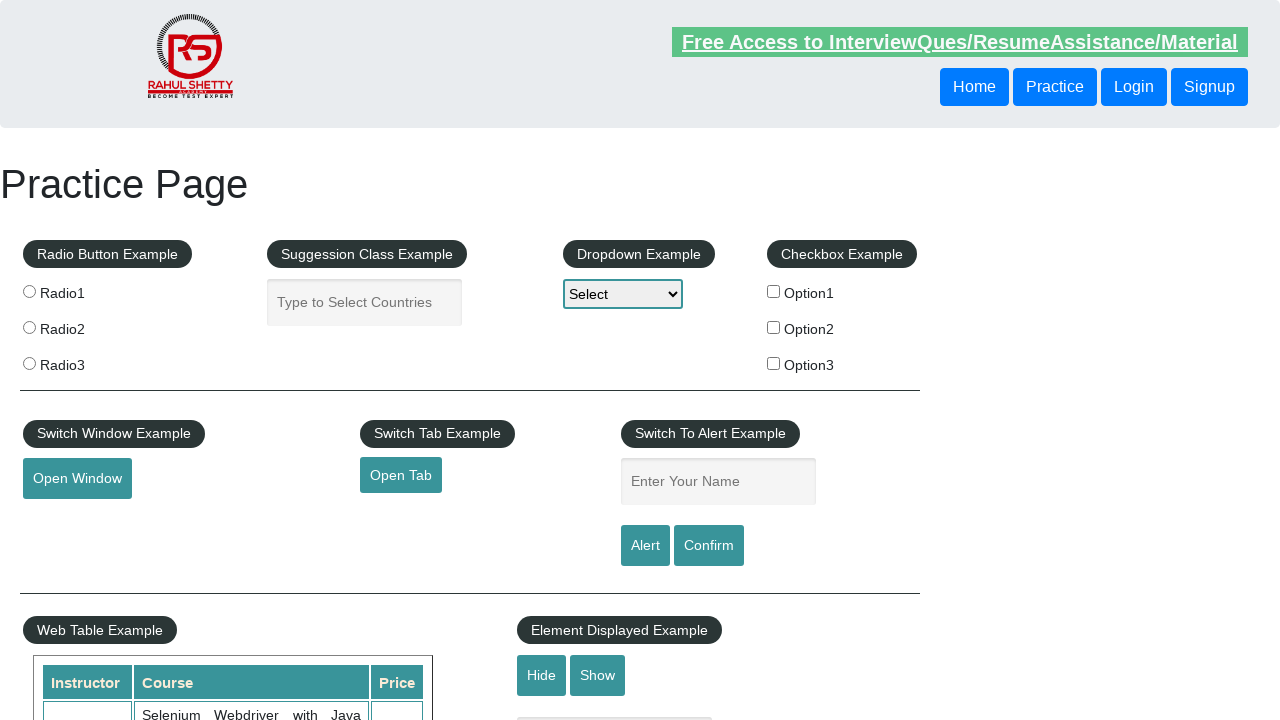

Opened footer link 1 in new tab using Ctrl+Click at (68, 520) on div#gf-BIG >> xpath=//table/tbody/tr/td/ul[1] >> a >> nth=1
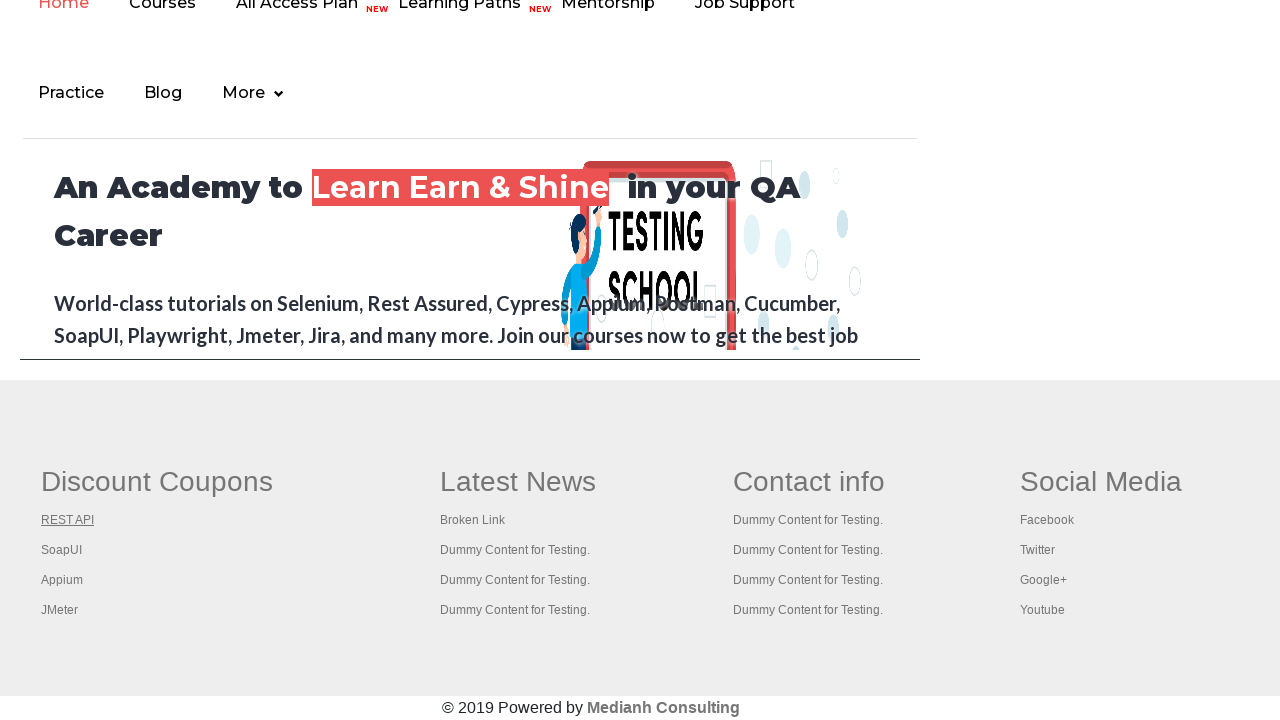

New tab page loaded
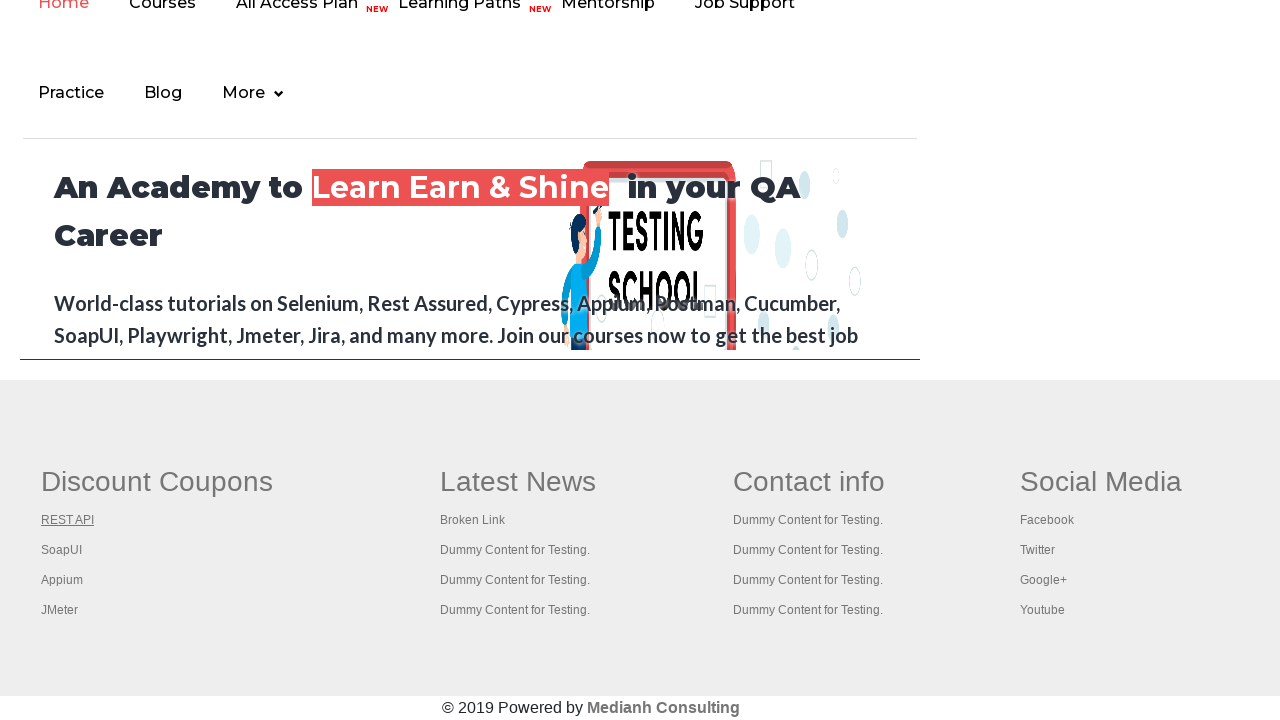

Captured page title: REST API Tutorial
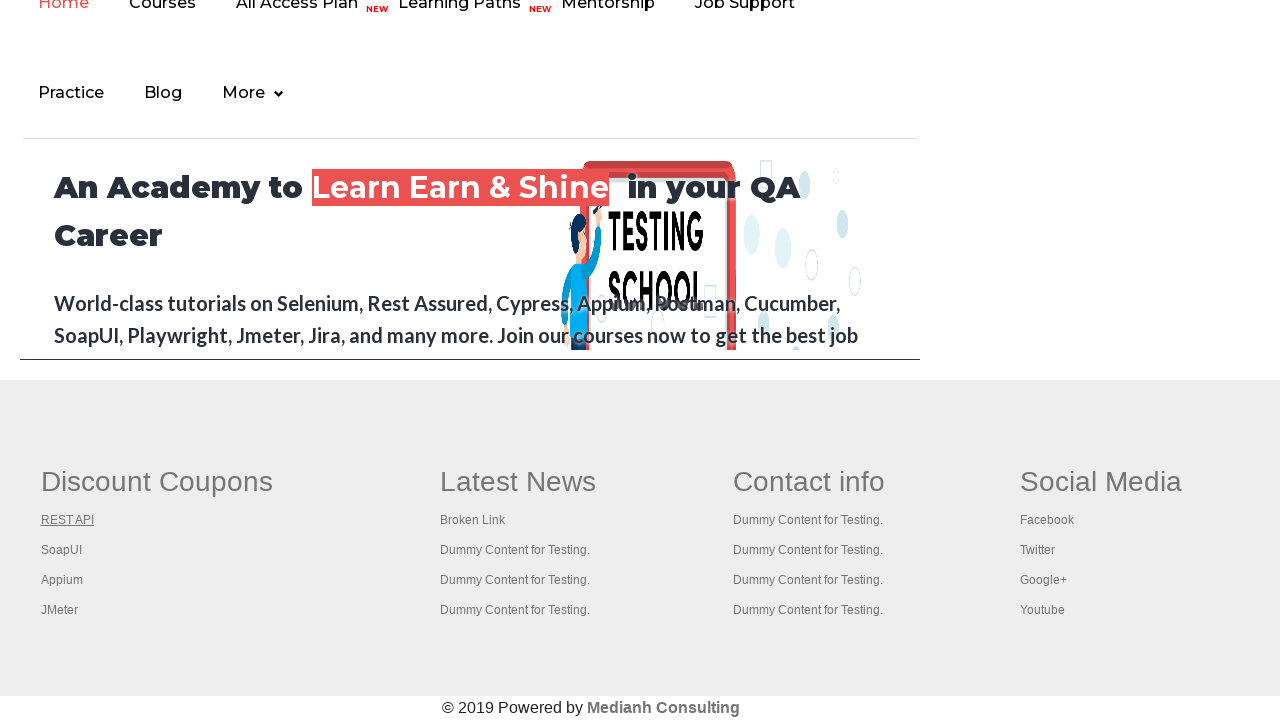

Closed new tab
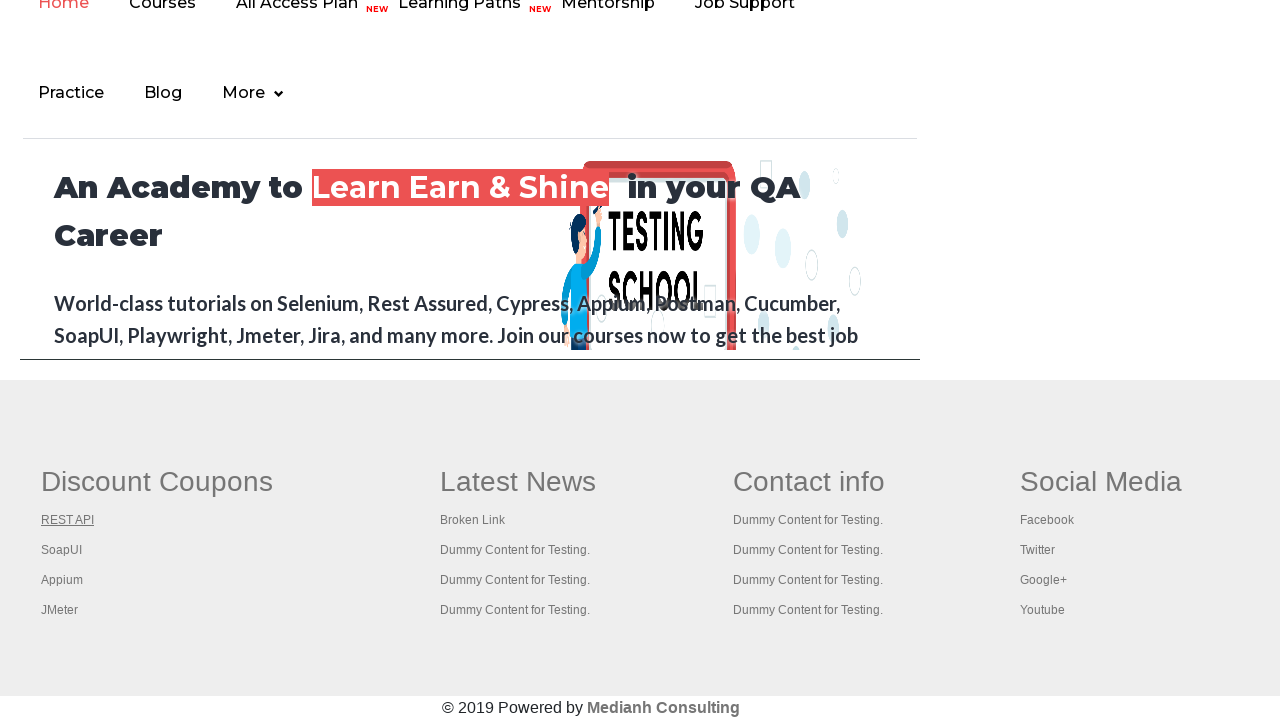

Located footer link at index 2
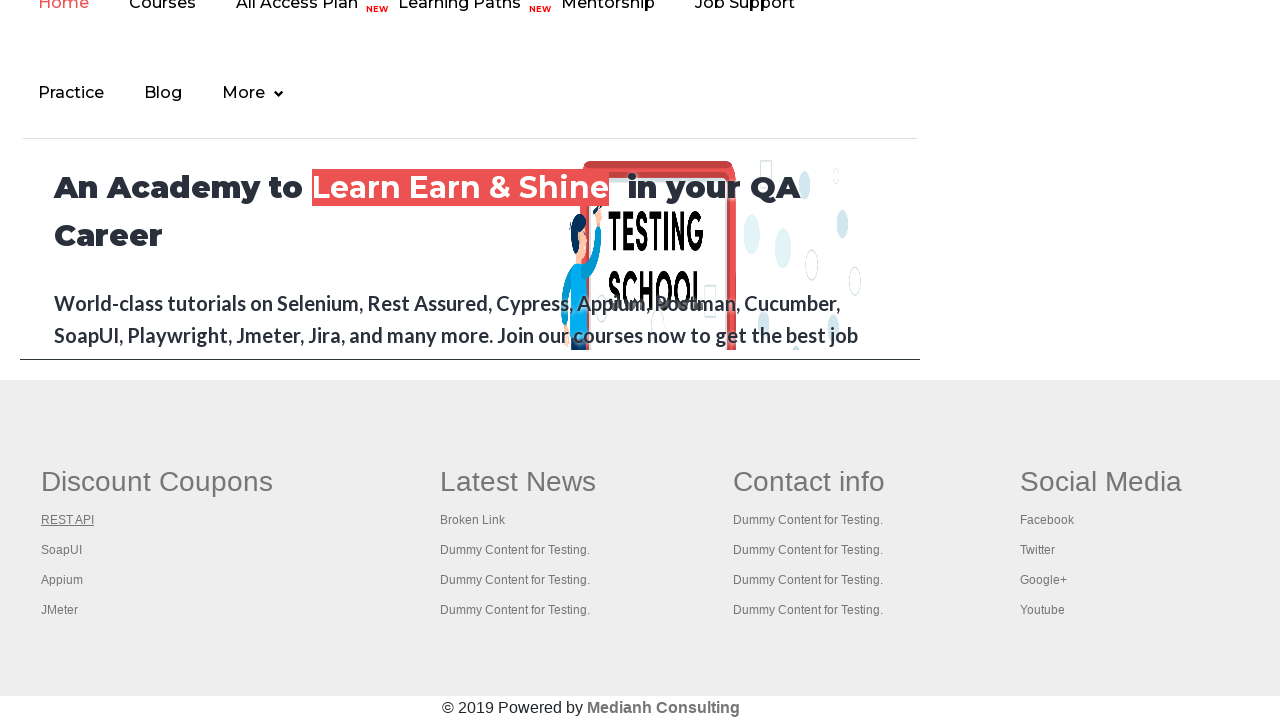

Opened footer link 2 in new tab using Ctrl+Click at (62, 550) on div#gf-BIG >> xpath=//table/tbody/tr/td/ul[1] >> a >> nth=2
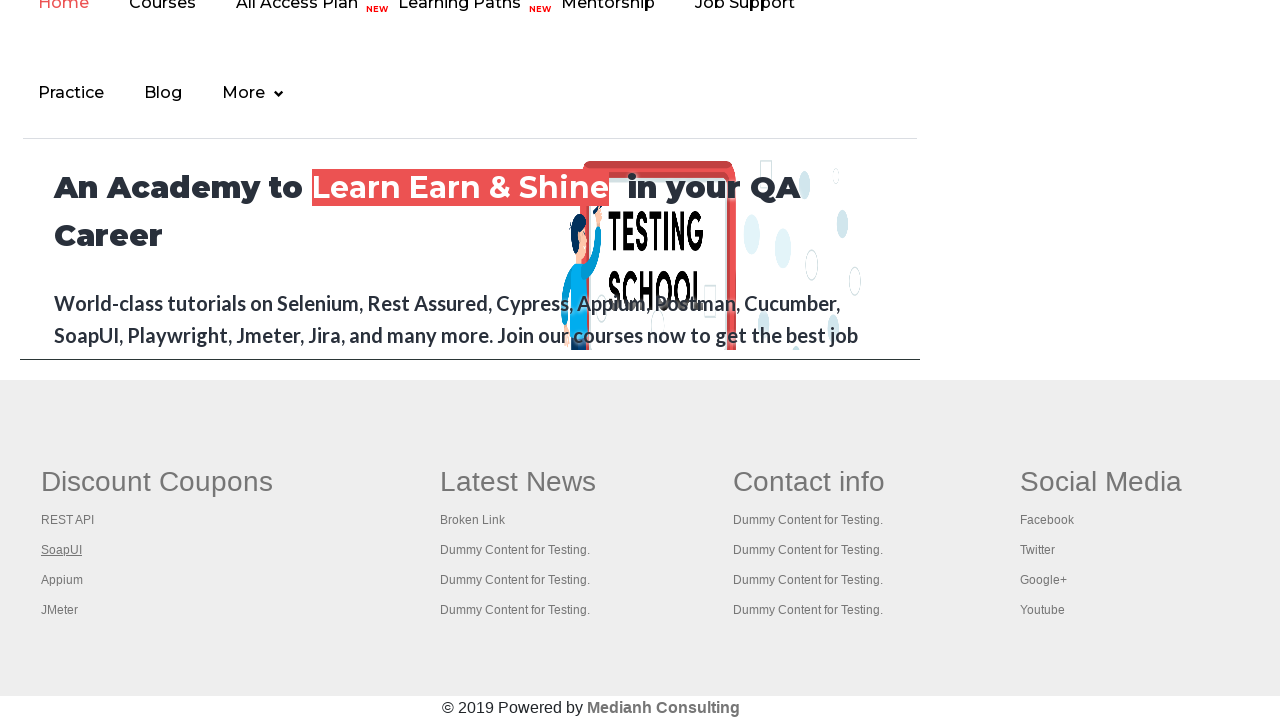

New tab page loaded
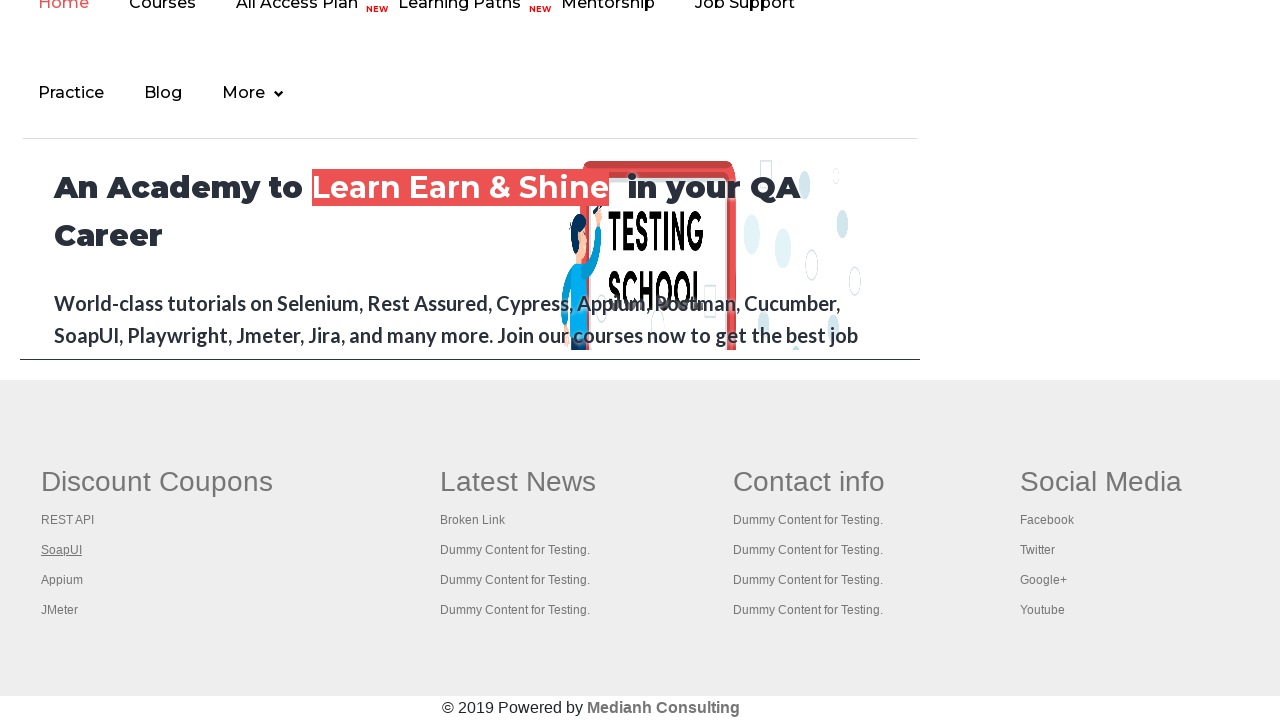

Captured page title: The World’s Most Popular API Testing Tool | SoapUI
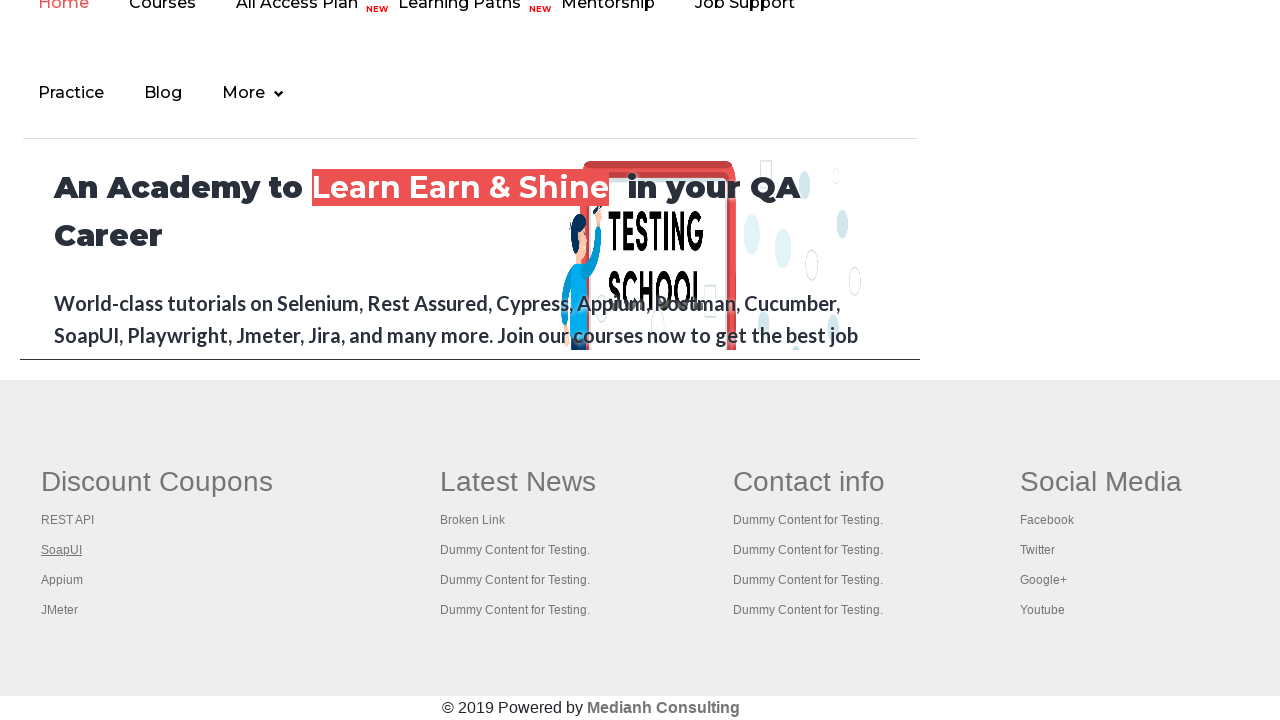

Closed new tab
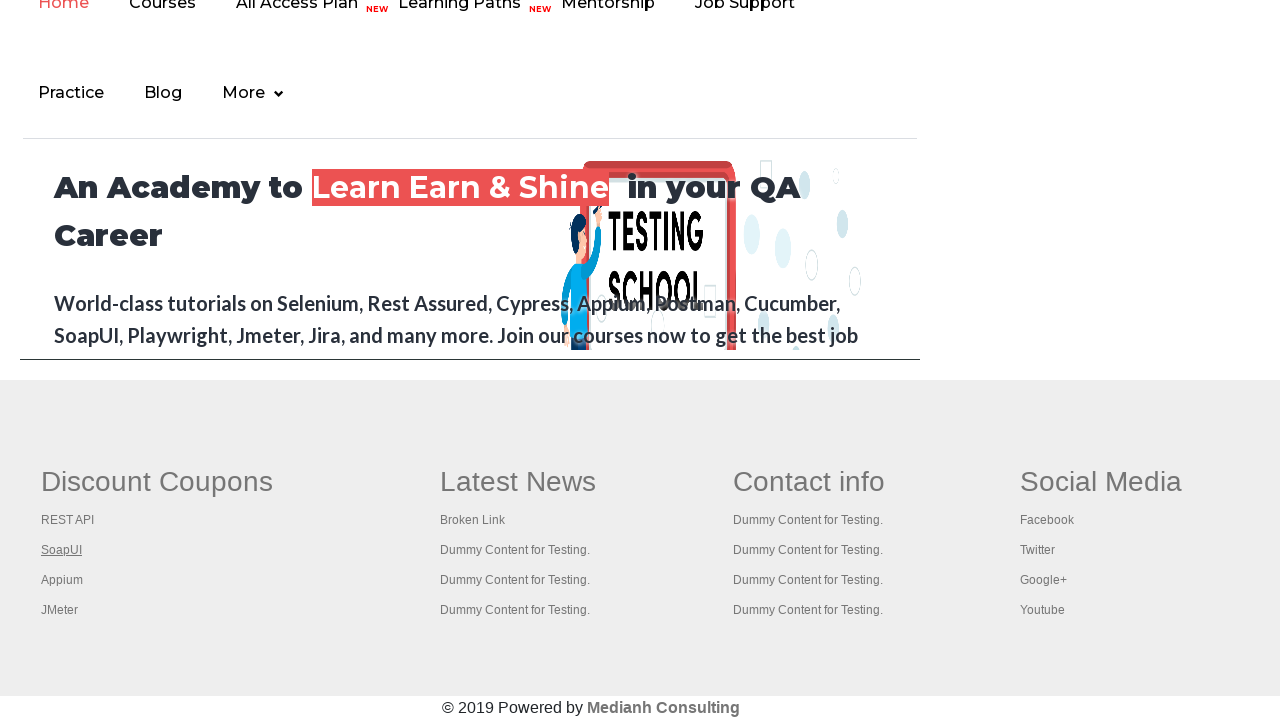

Located footer link at index 3
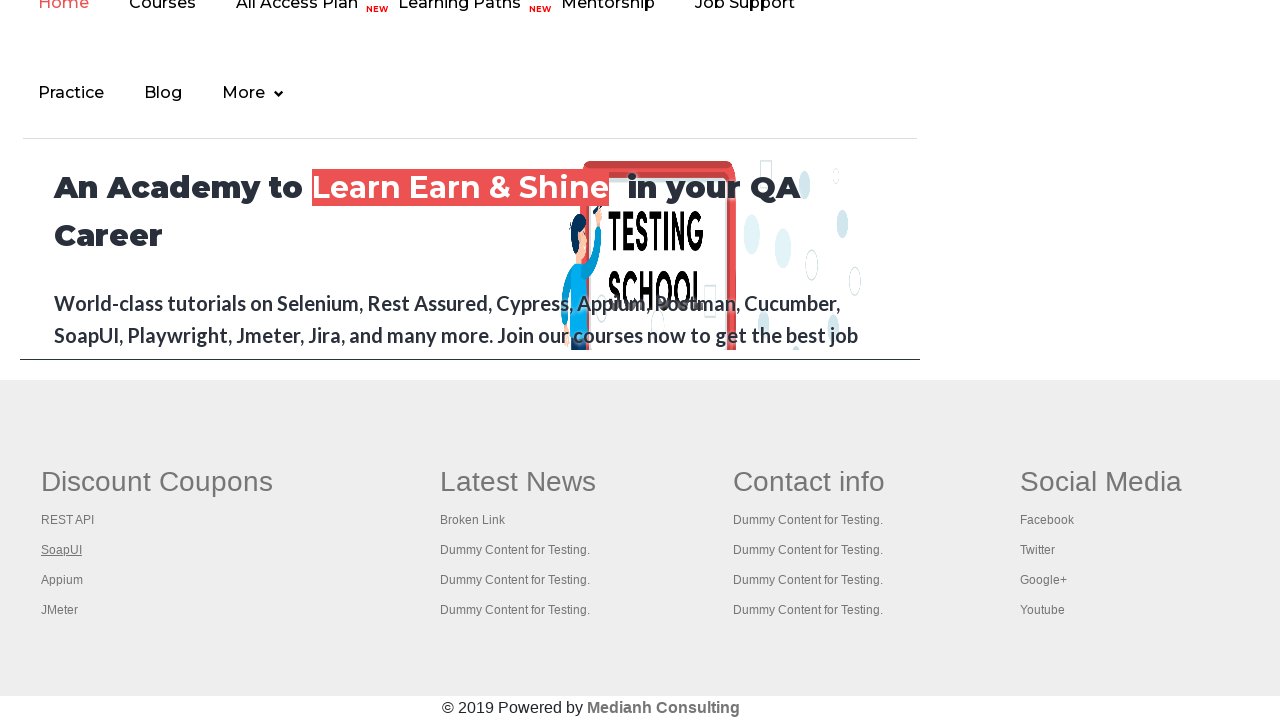

Opened footer link 3 in new tab using Ctrl+Click at (62, 580) on div#gf-BIG >> xpath=//table/tbody/tr/td/ul[1] >> a >> nth=3
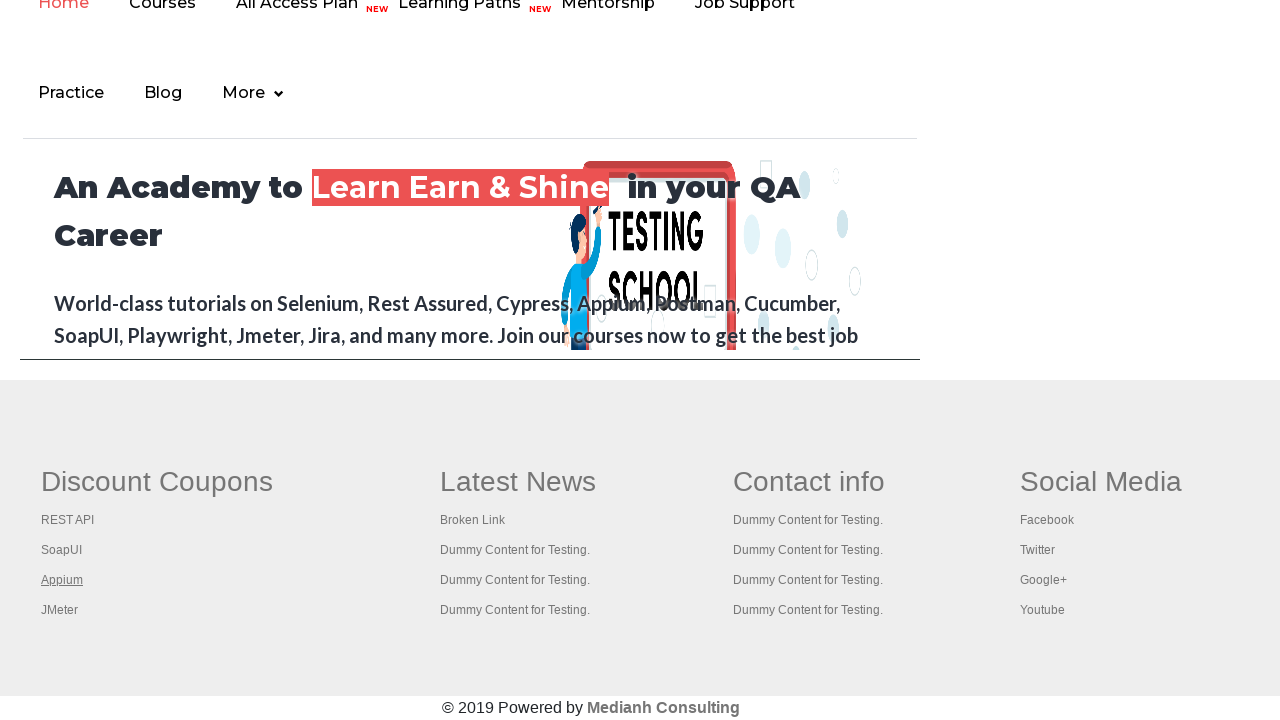

New tab page loaded
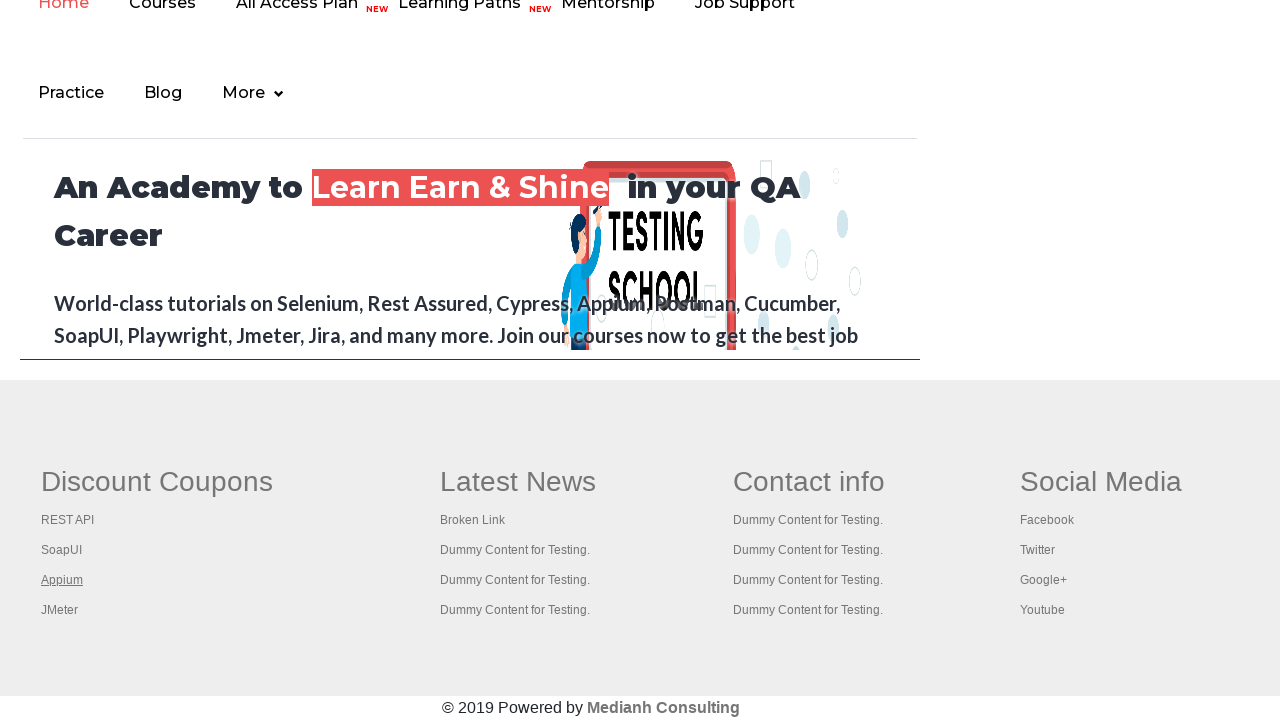

Captured page title: 
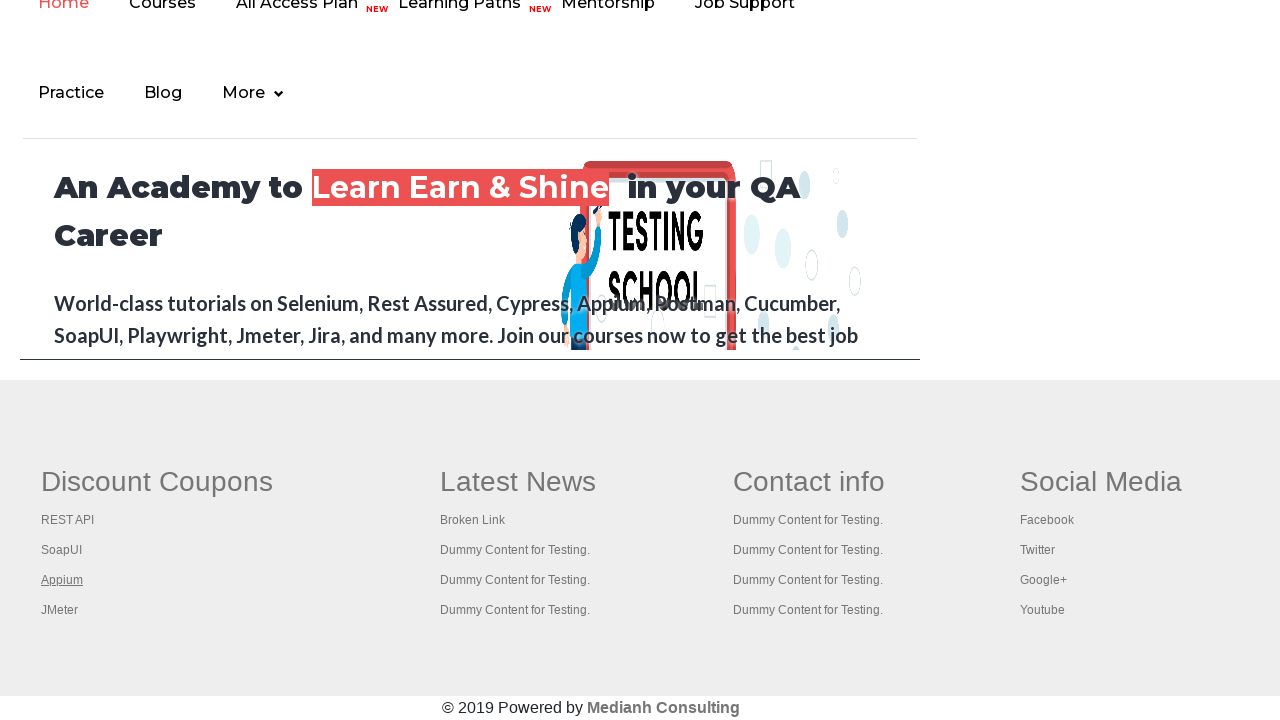

Closed new tab
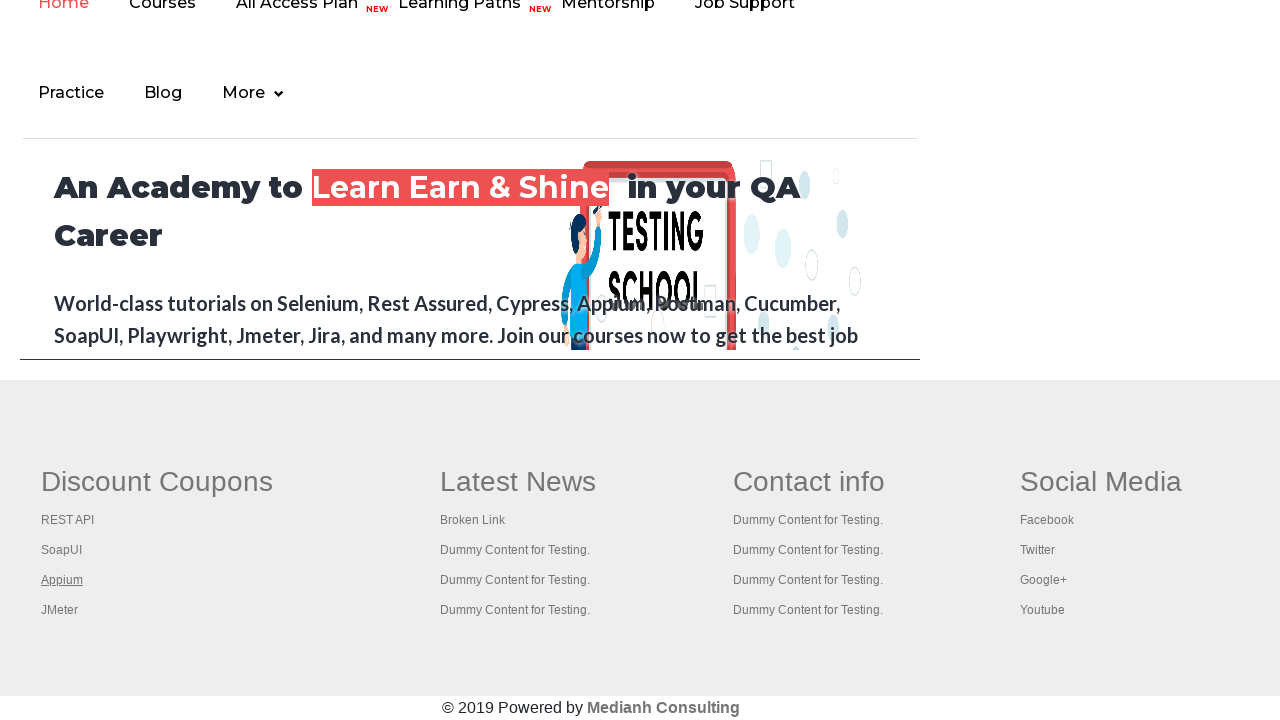

Located footer link at index 4
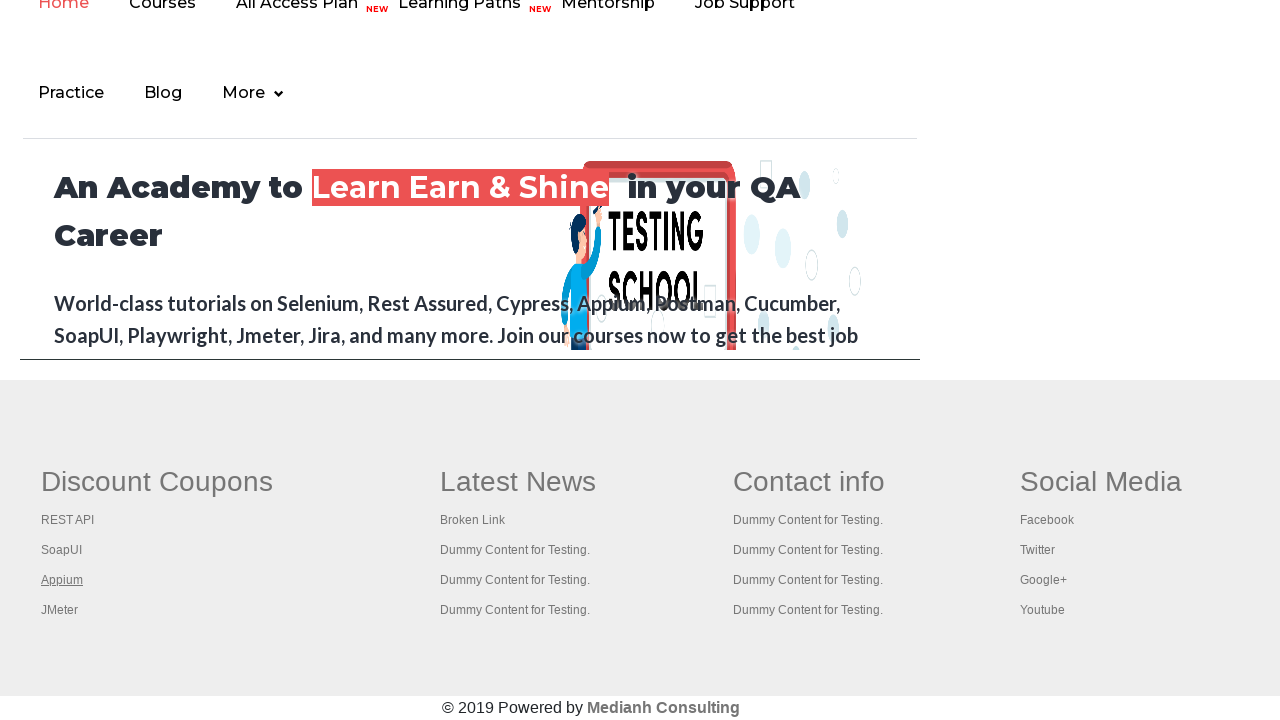

Opened footer link 4 in new tab using Ctrl+Click at (60, 610) on div#gf-BIG >> xpath=//table/tbody/tr/td/ul[1] >> a >> nth=4
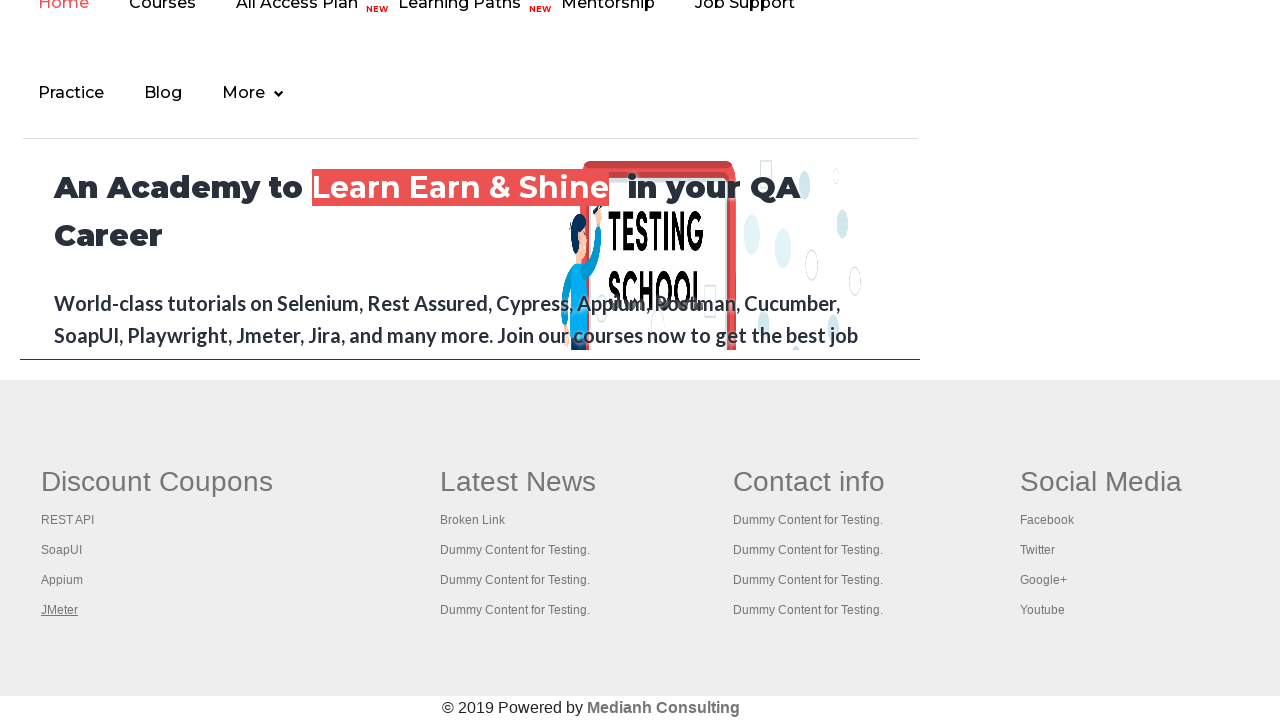

New tab page loaded
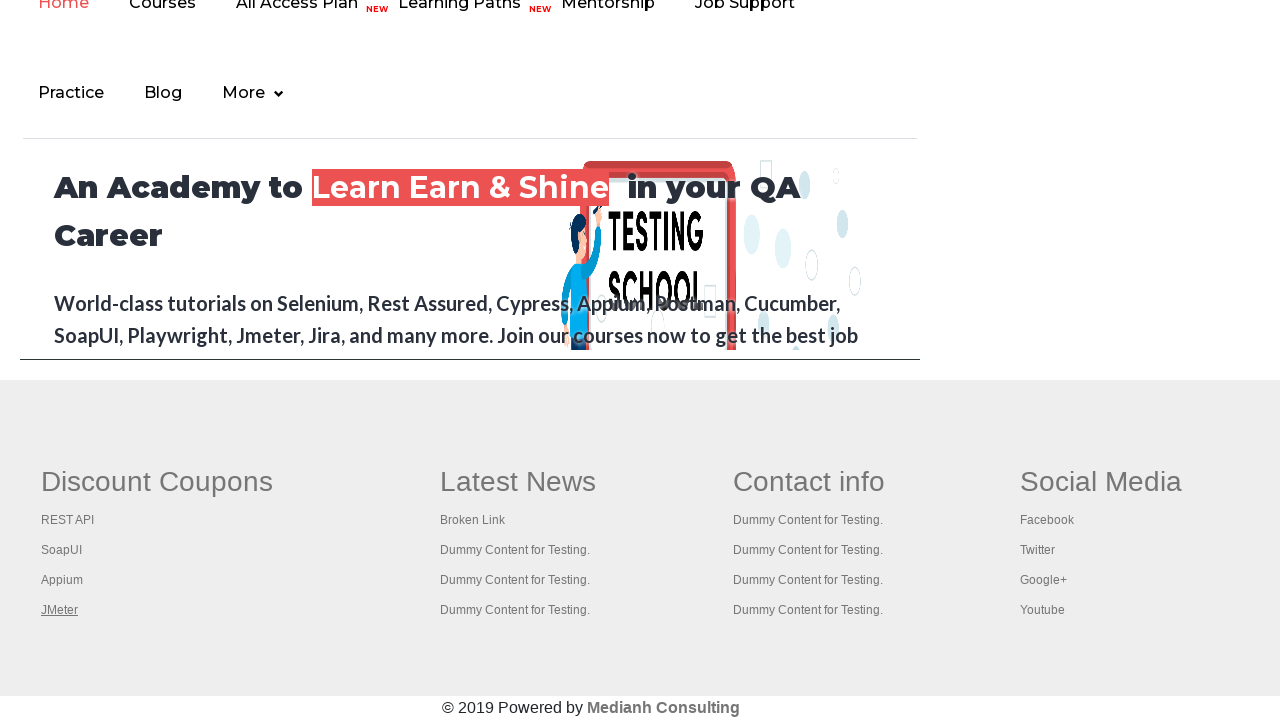

Captured page title: Apache JMeter - Apache JMeter™
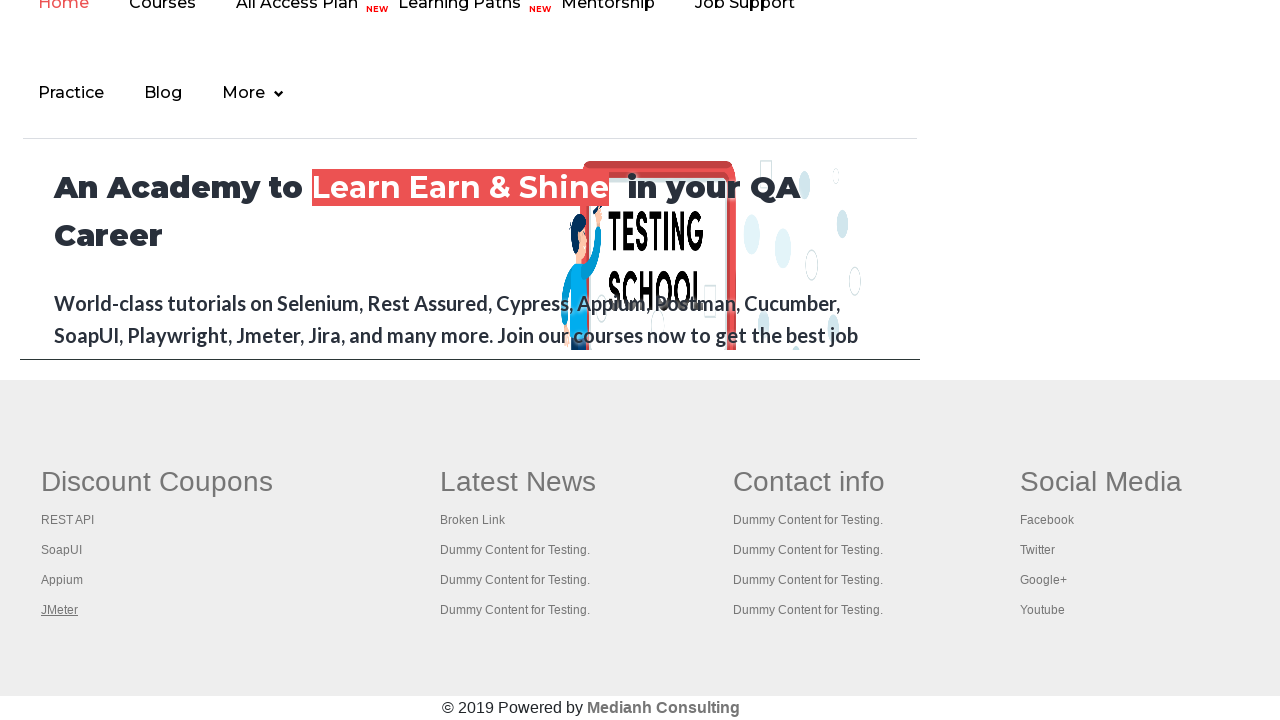

Closed new tab
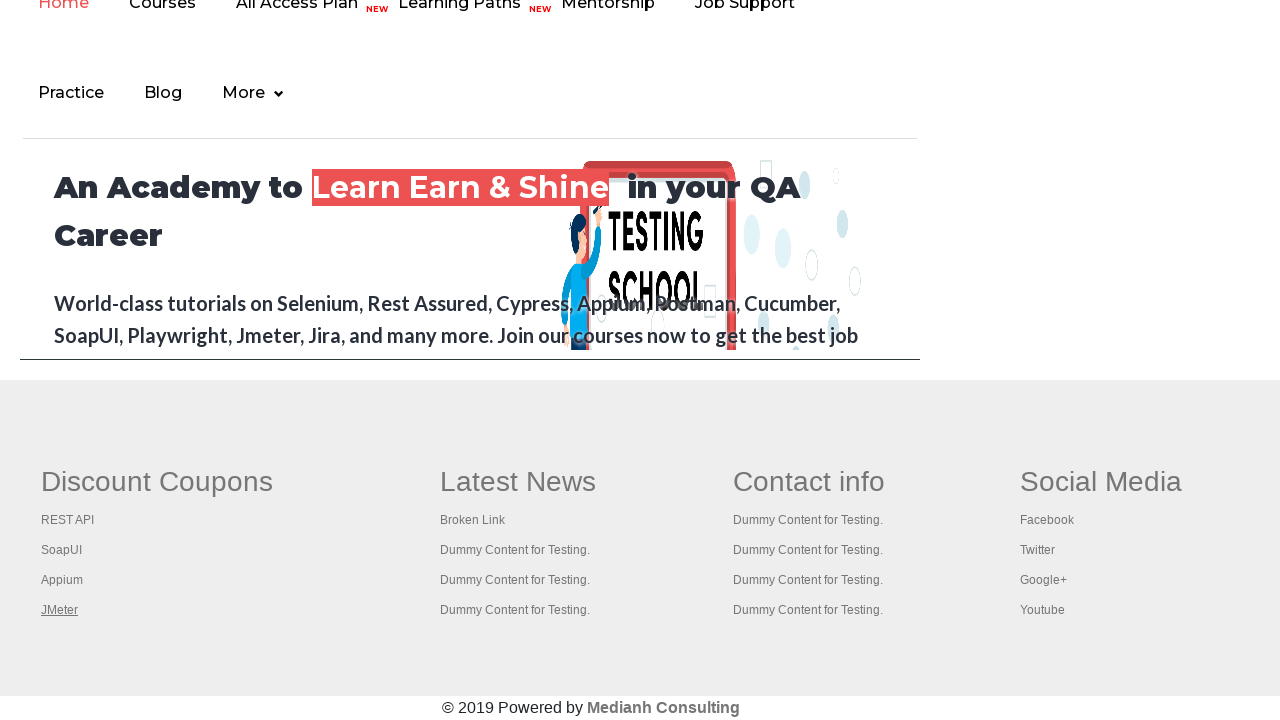

Located footer link at index 5
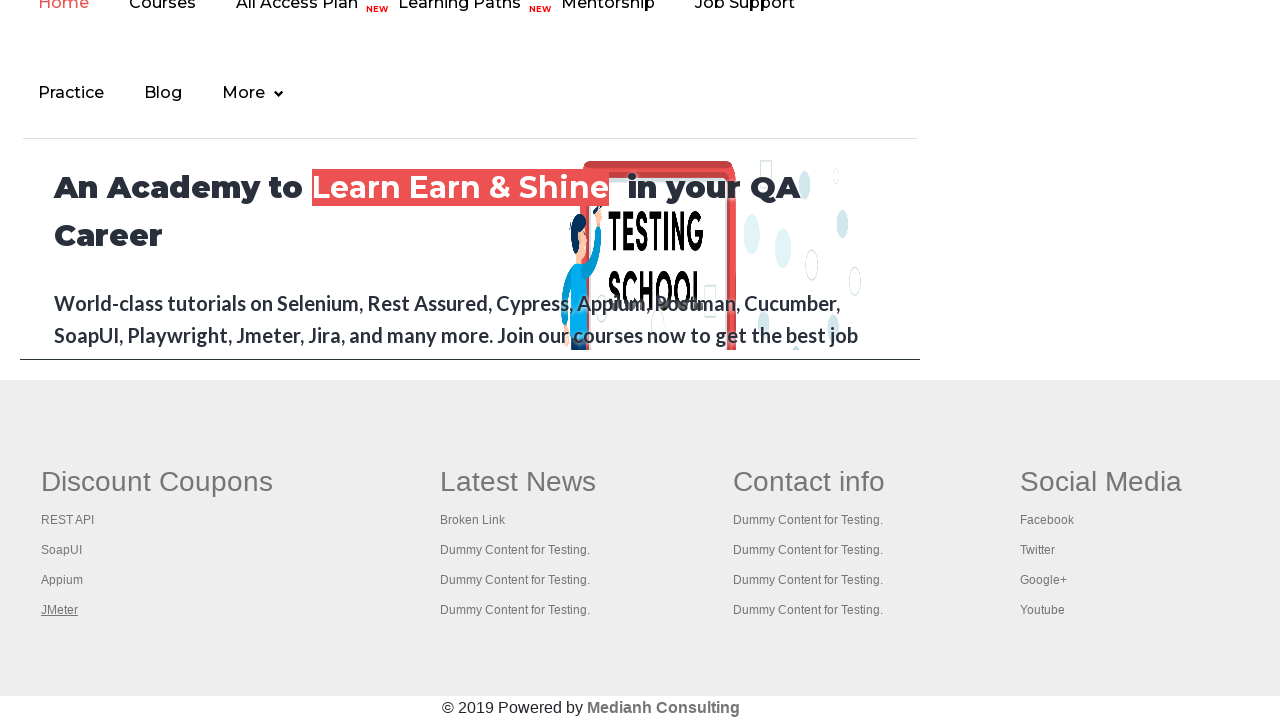

Opened footer link 5 in new tab using Ctrl+Click at (518, 482) on div#gf-BIG >> xpath=//table/tbody/tr/td/ul[1] >> a >> nth=5
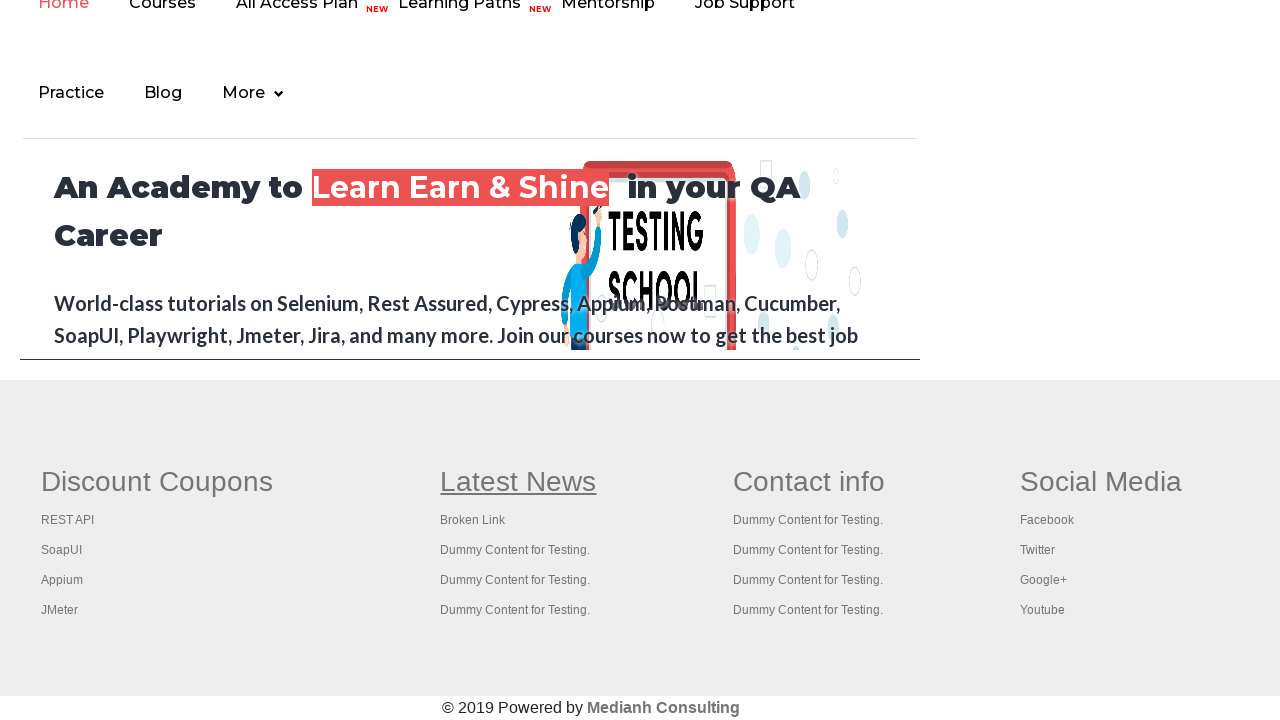

New tab page loaded
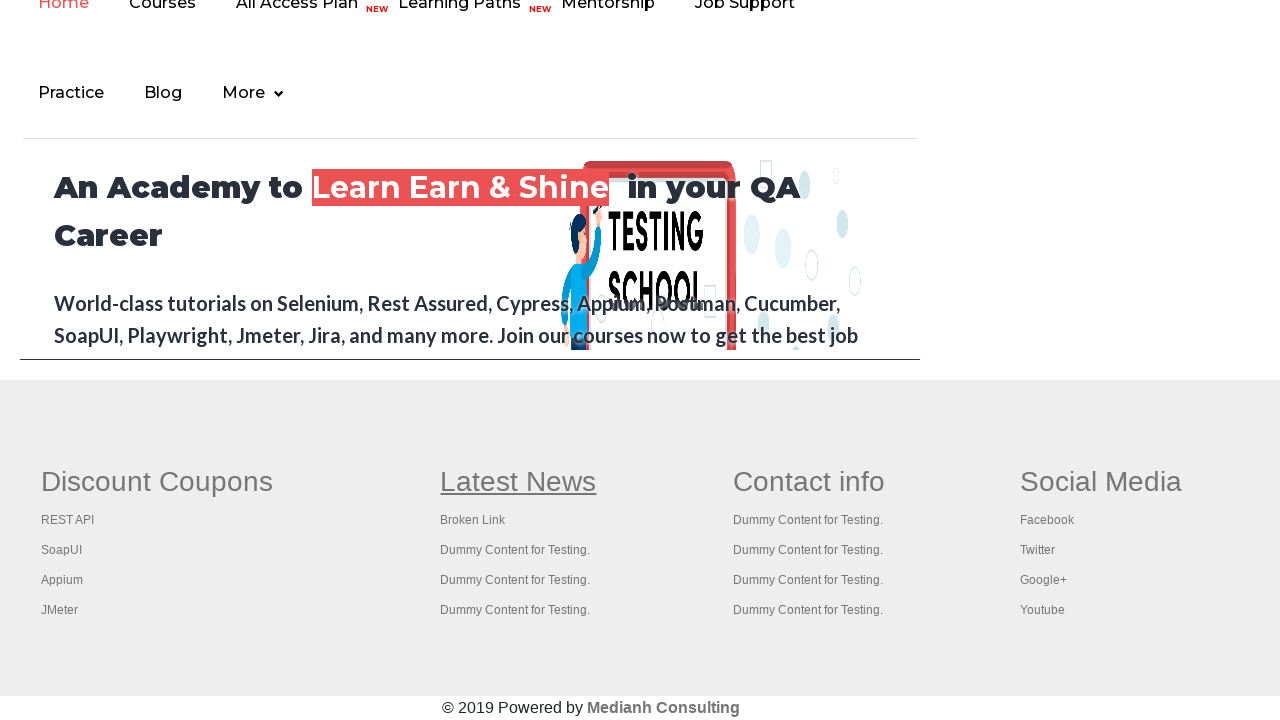

Captured page title: 
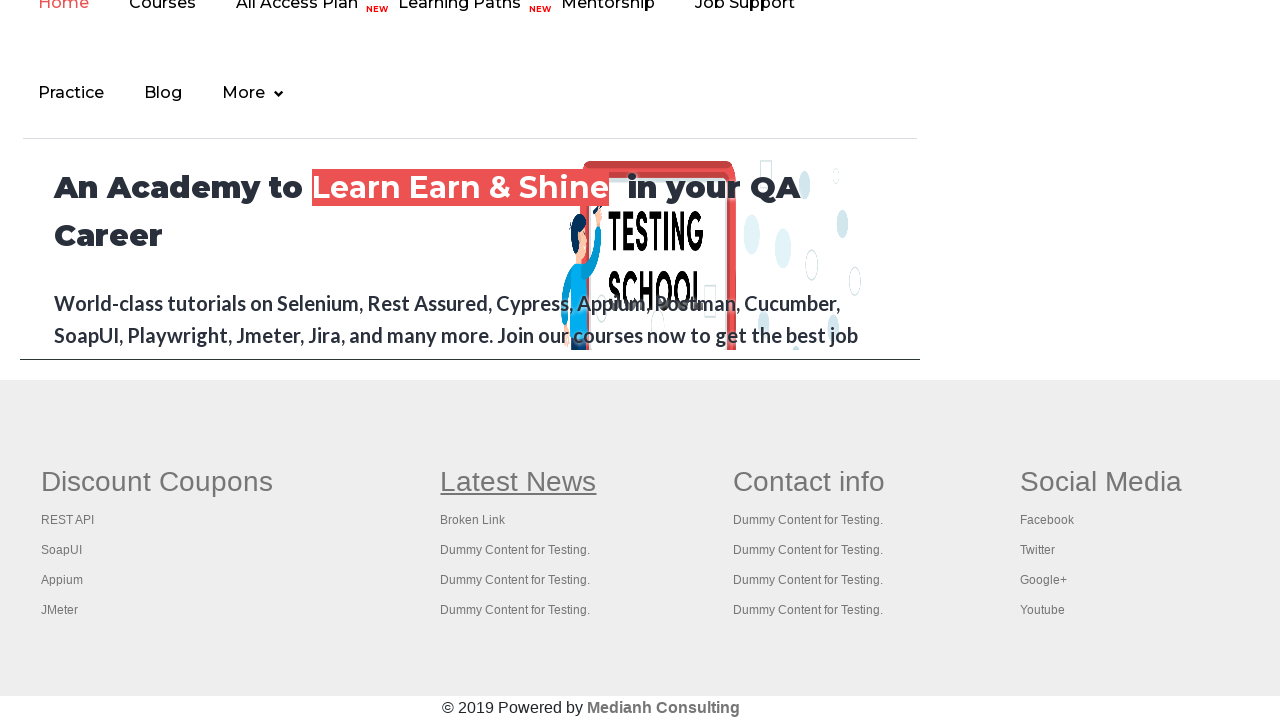

Closed new tab
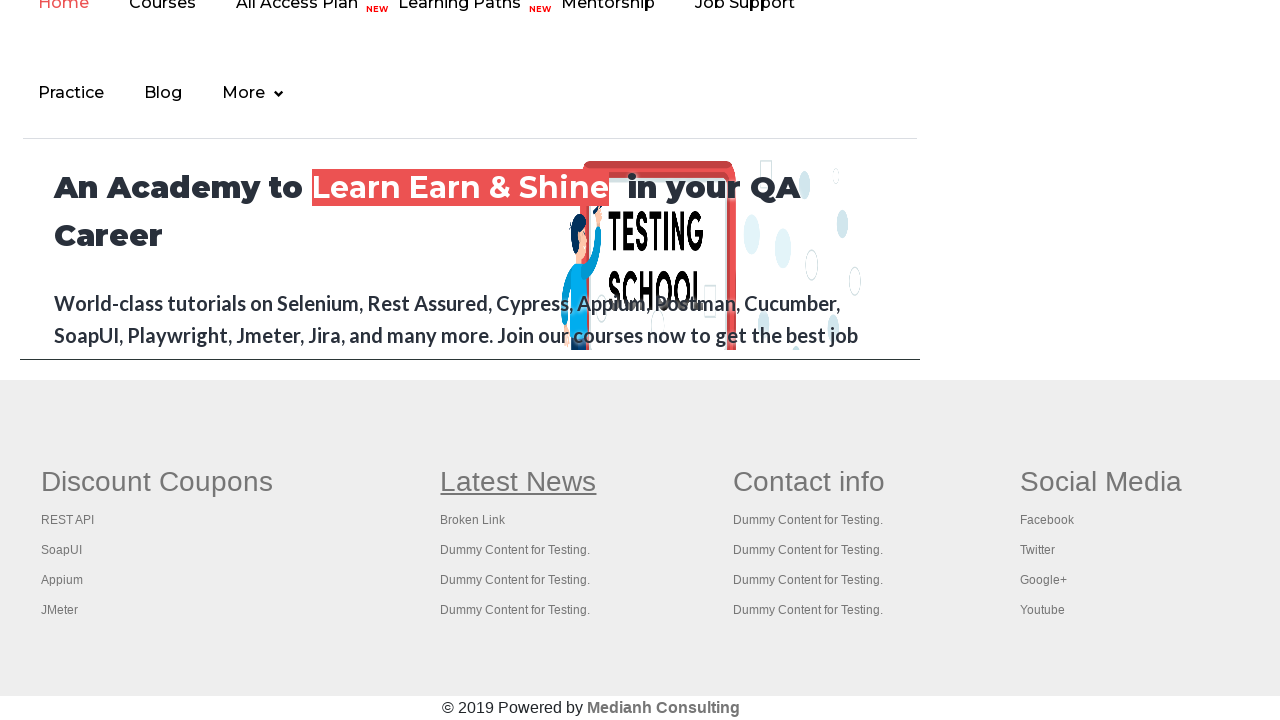

Located footer link at index 6
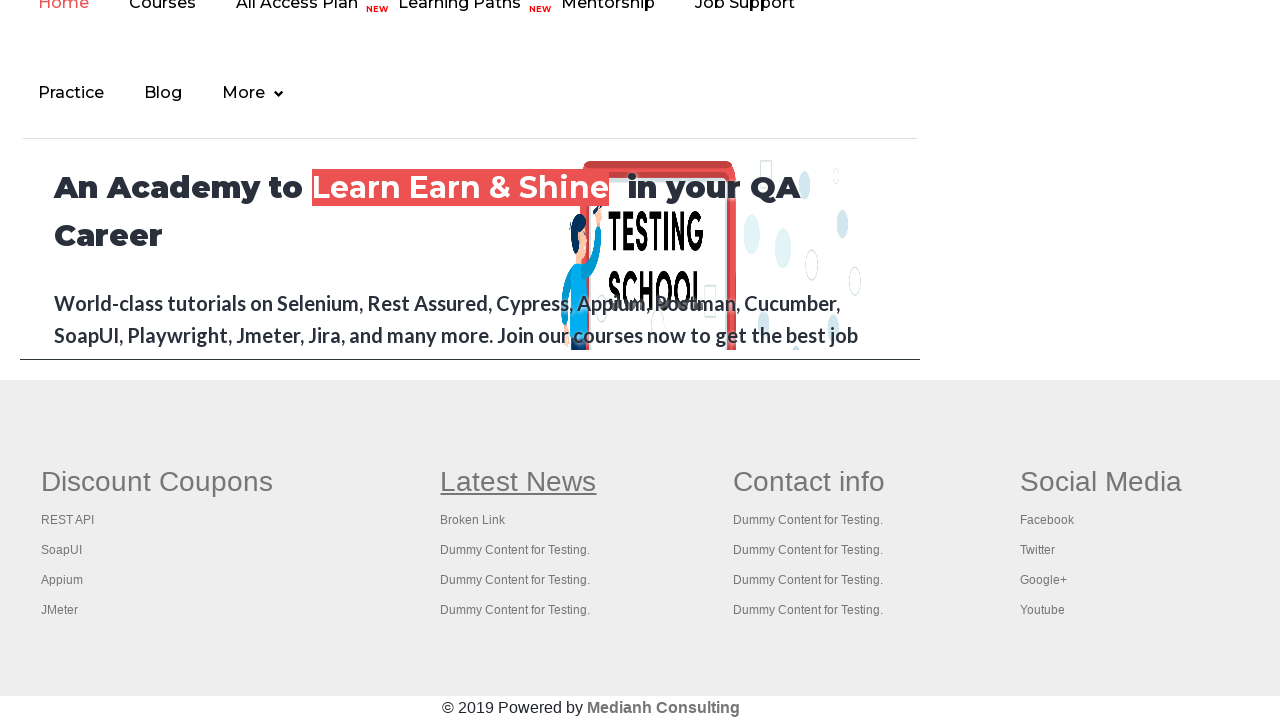

Opened footer link 6 in new tab using Ctrl+Click at (473, 520) on div#gf-BIG >> xpath=//table/tbody/tr/td/ul[1] >> a >> nth=6
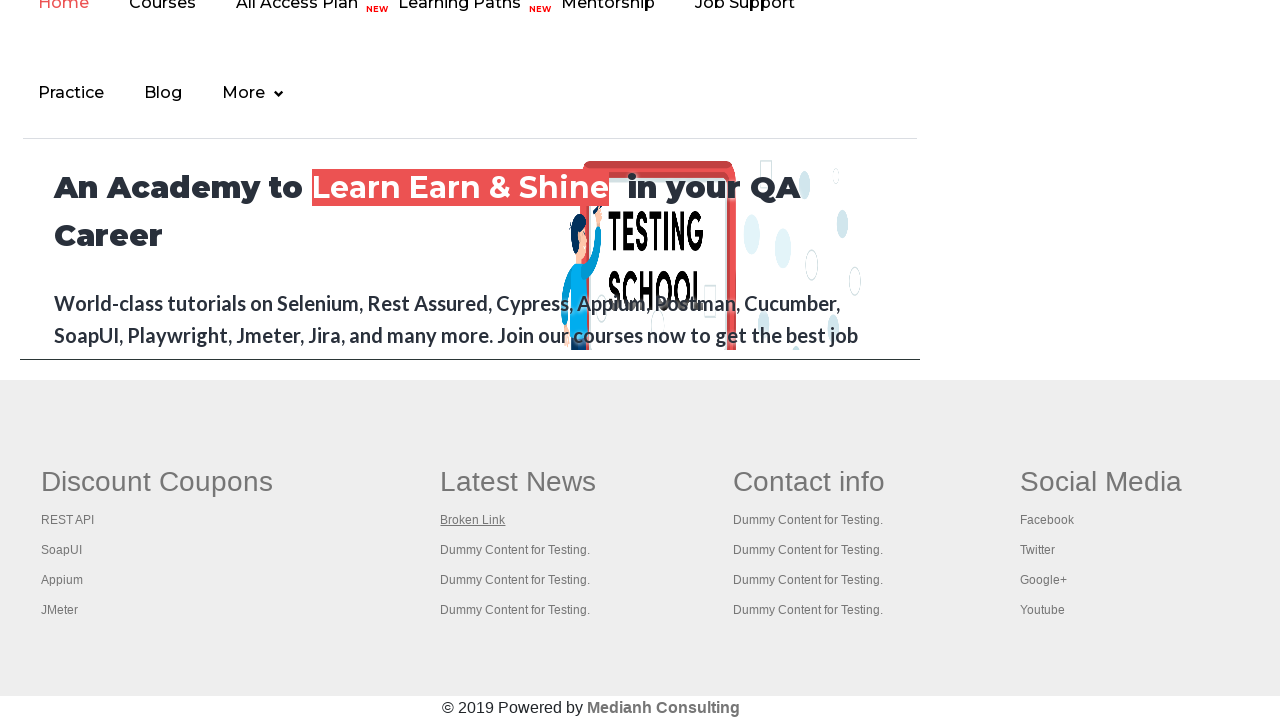

New tab page loaded
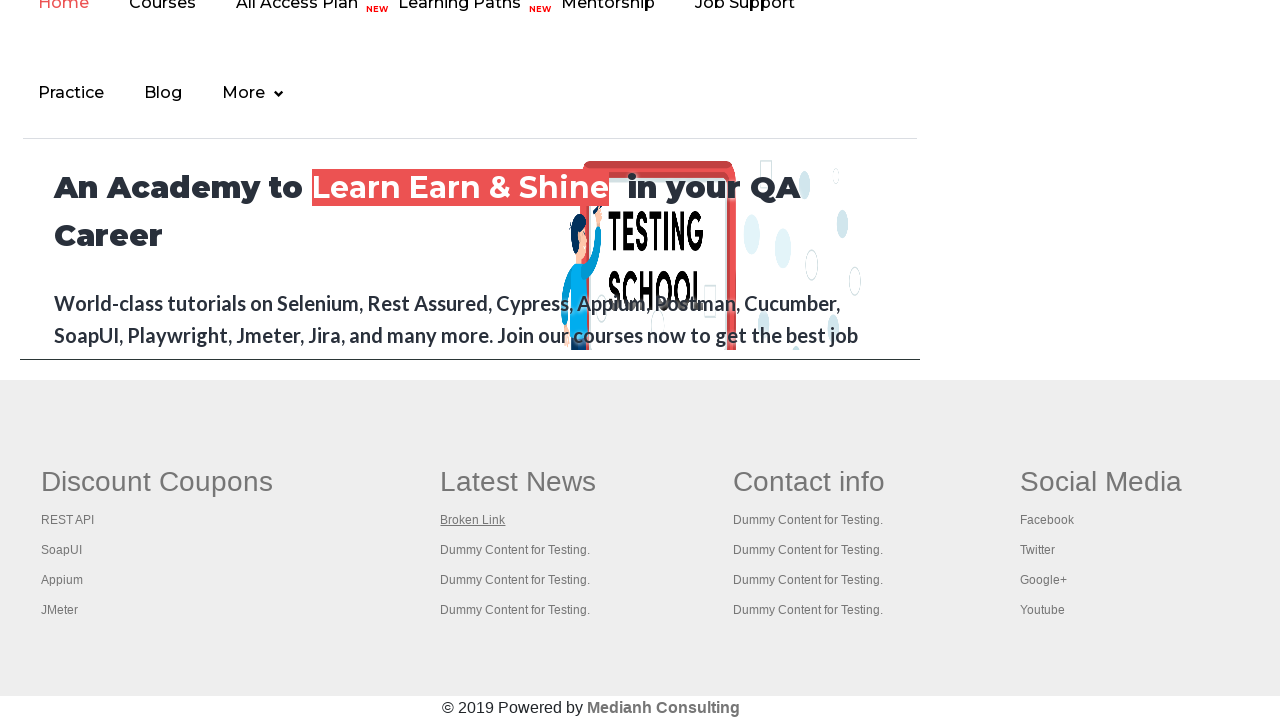

Captured page title: 
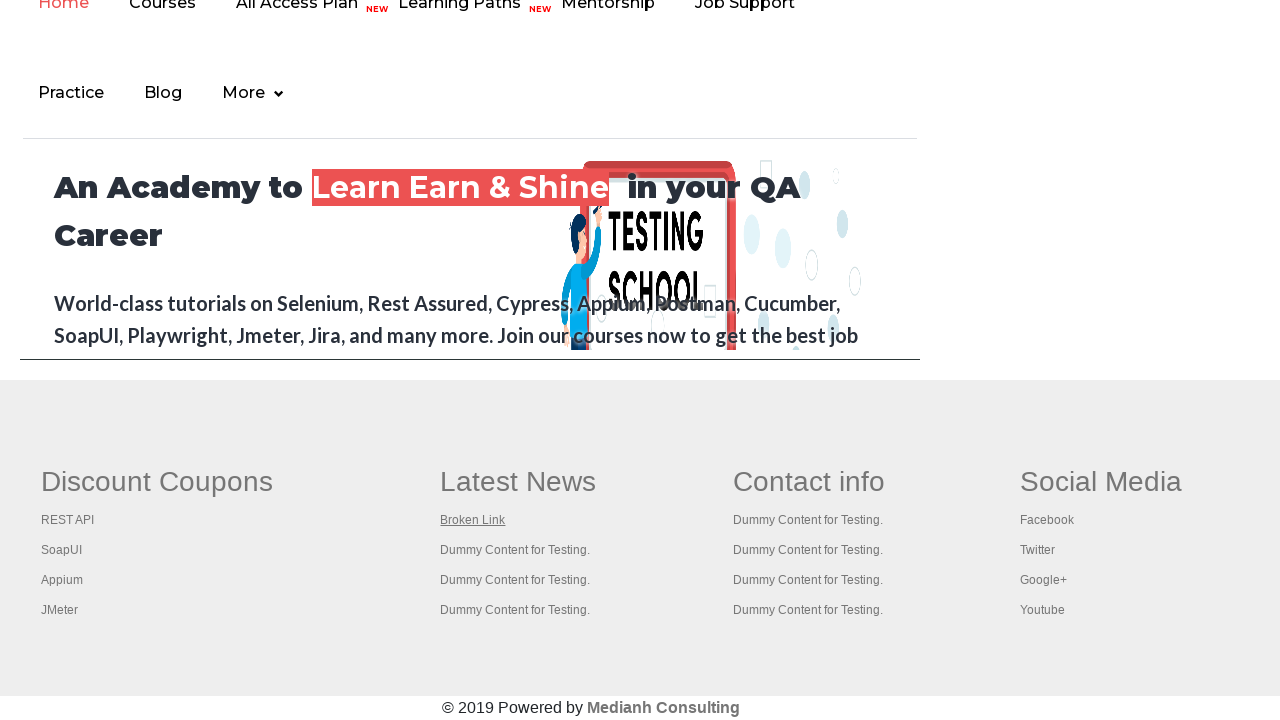

Closed new tab
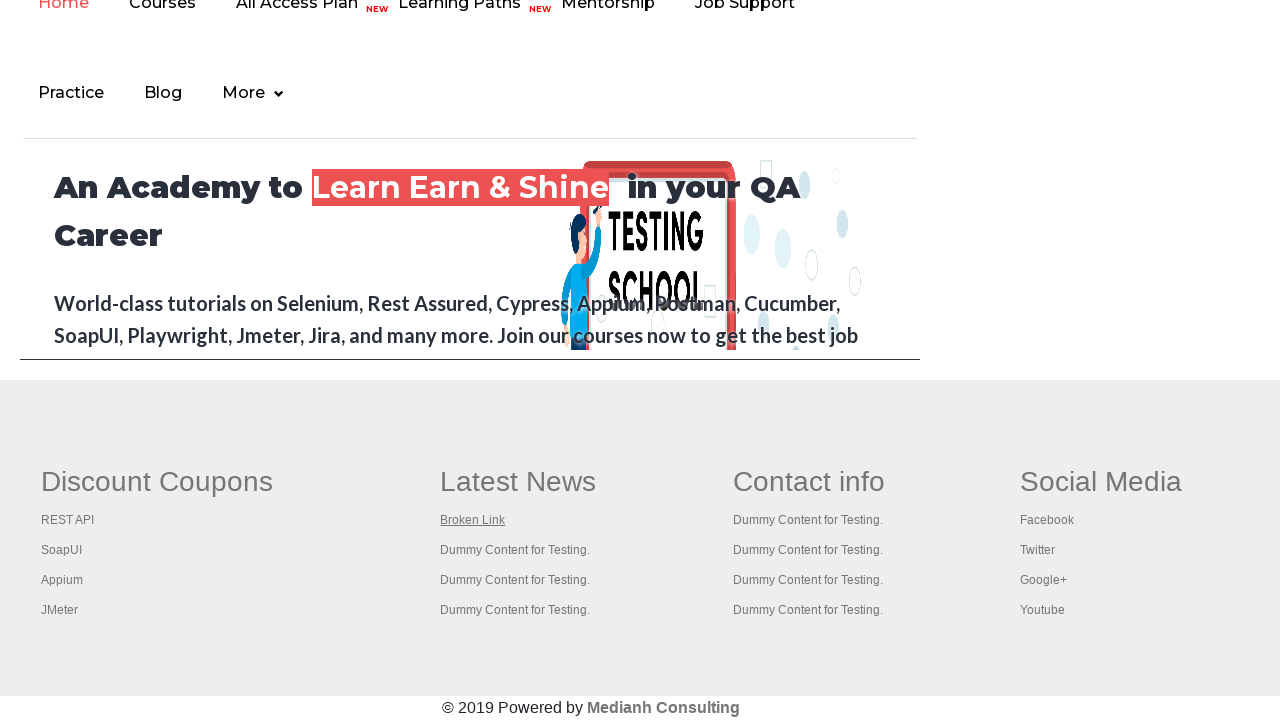

Located footer link at index 7
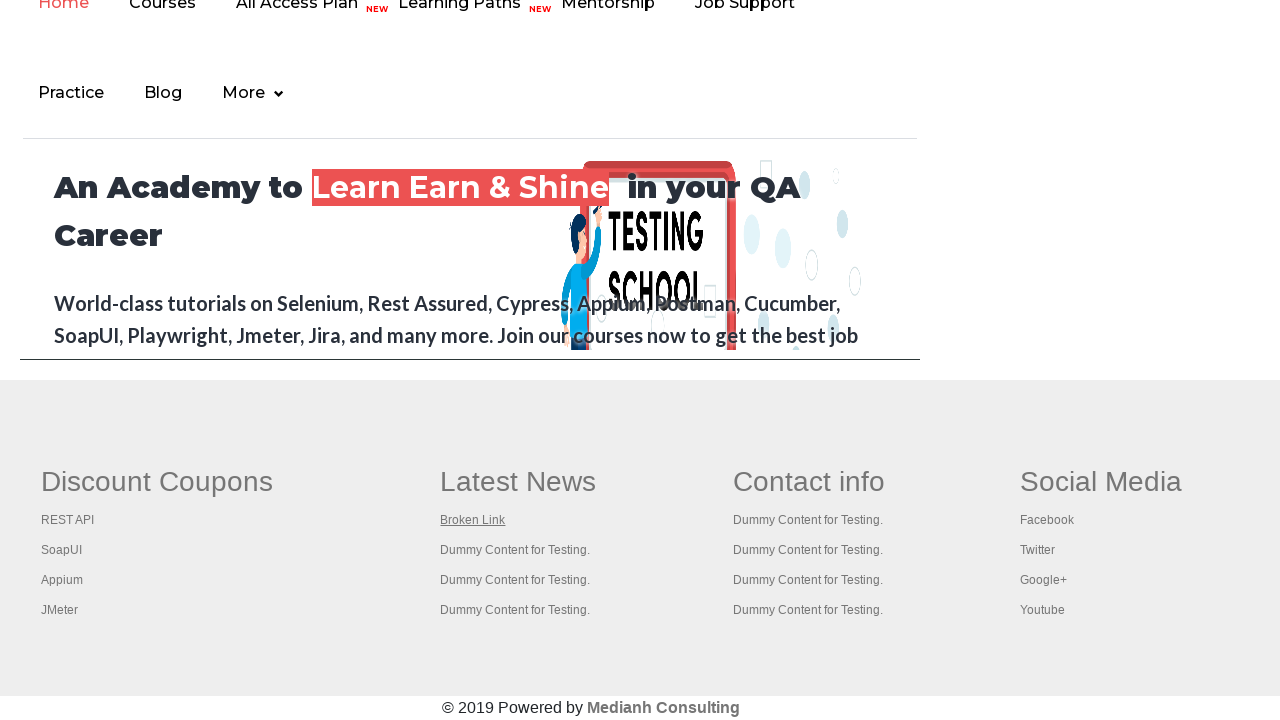

Opened footer link 7 in new tab using Ctrl+Click at (515, 550) on div#gf-BIG >> xpath=//table/tbody/tr/td/ul[1] >> a >> nth=7
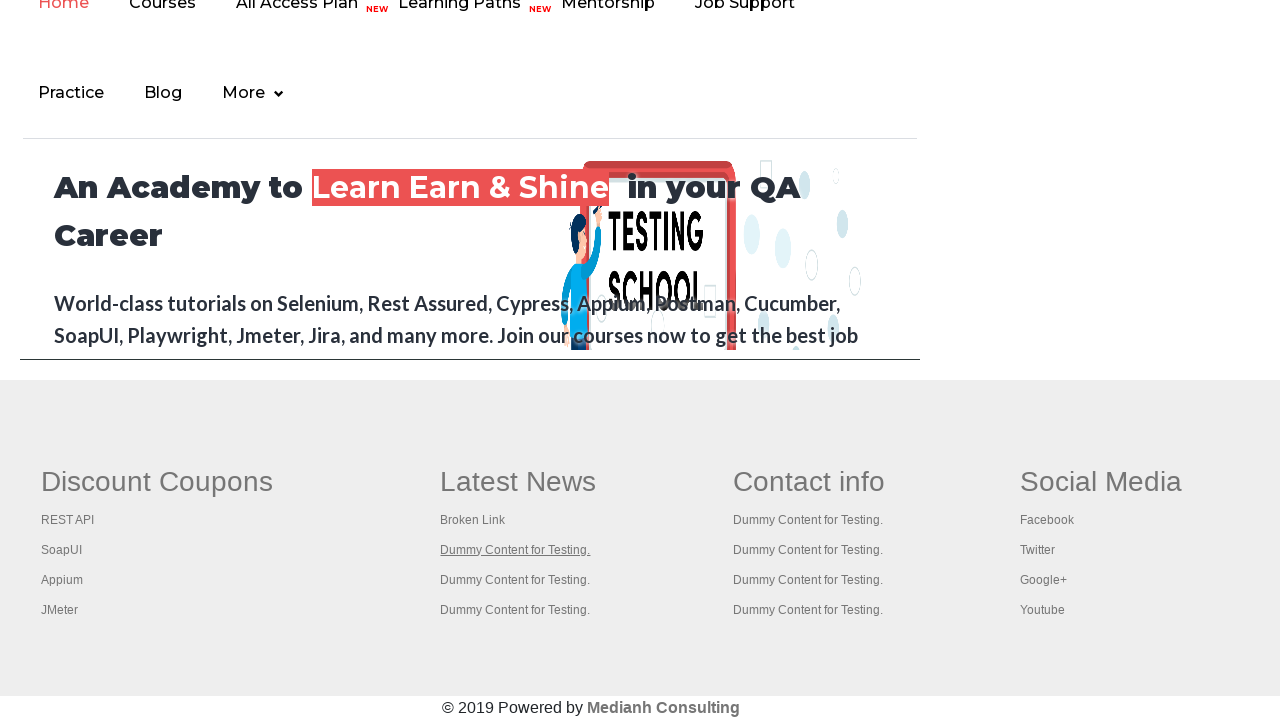

New tab page loaded
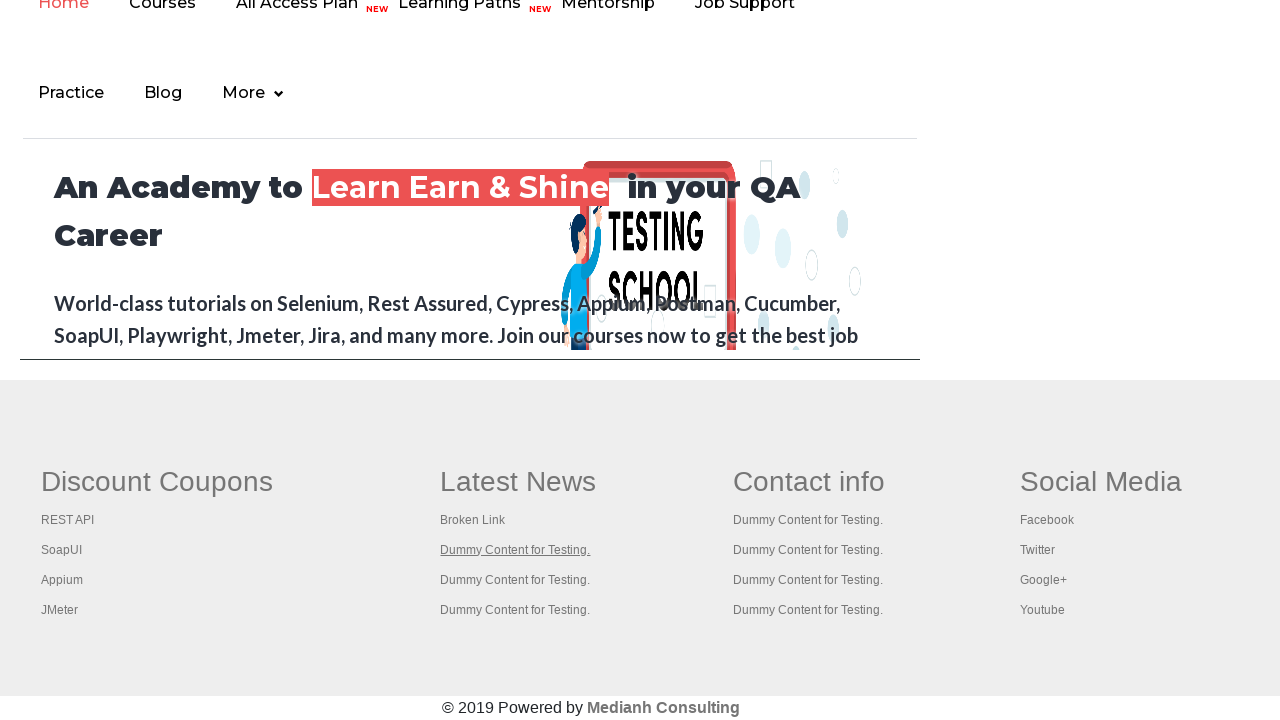

Captured page title: 
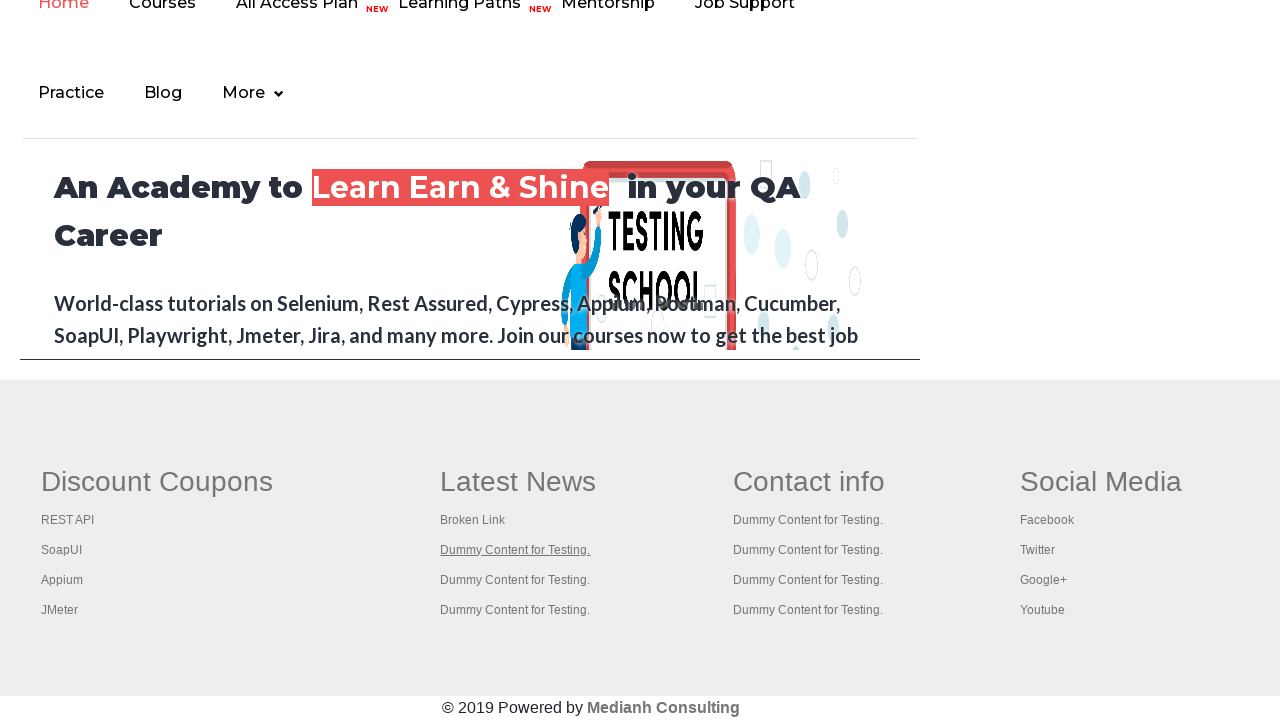

Closed new tab
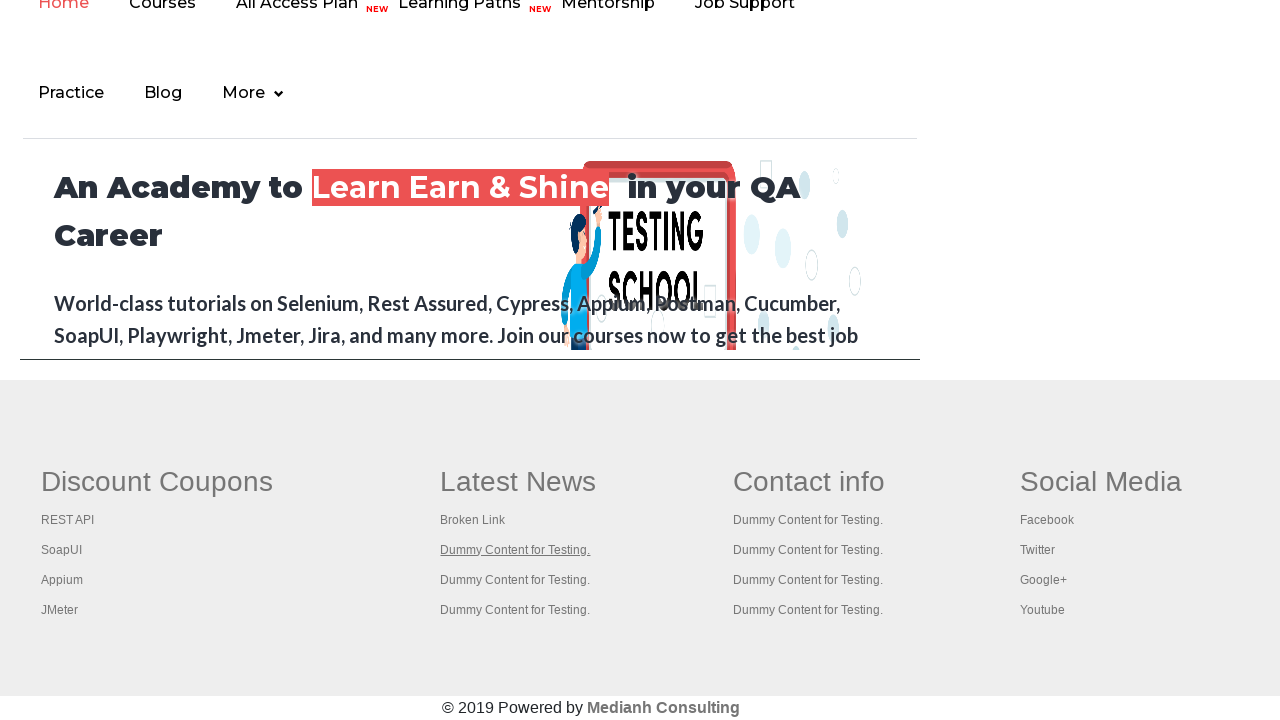

Located footer link at index 8
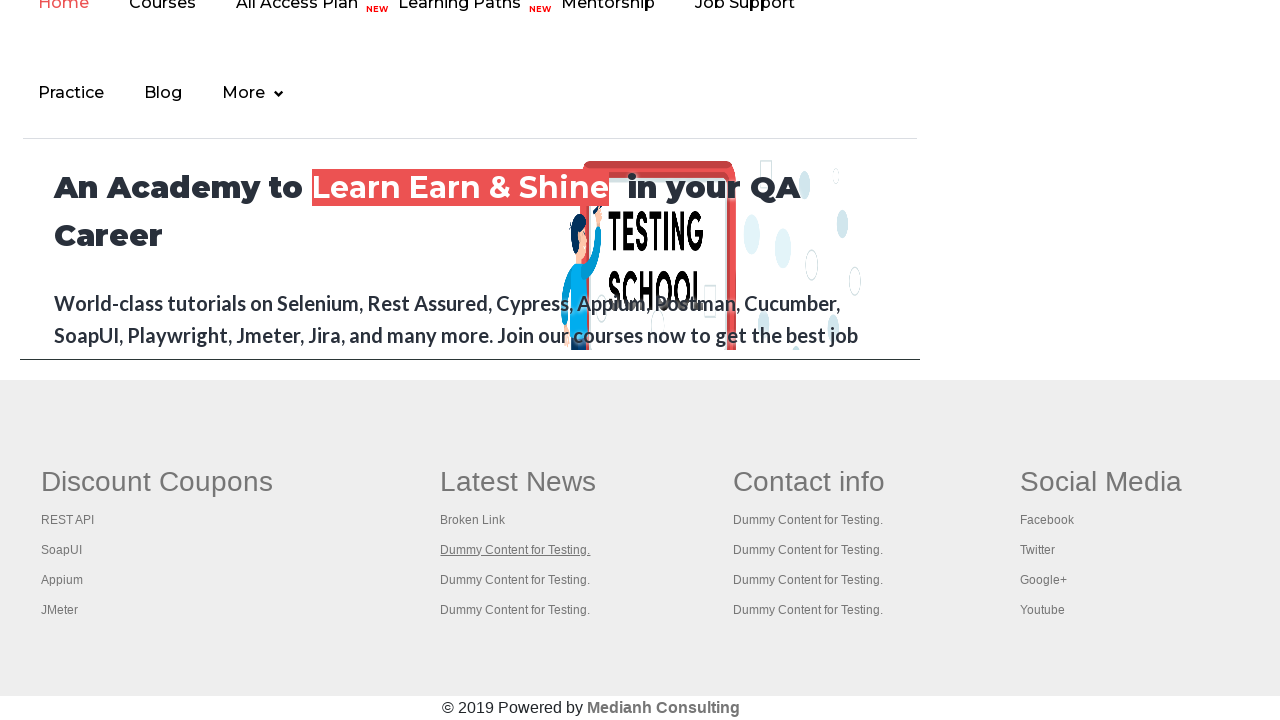

Opened footer link 8 in new tab using Ctrl+Click at (515, 580) on div#gf-BIG >> xpath=//table/tbody/tr/td/ul[1] >> a >> nth=8
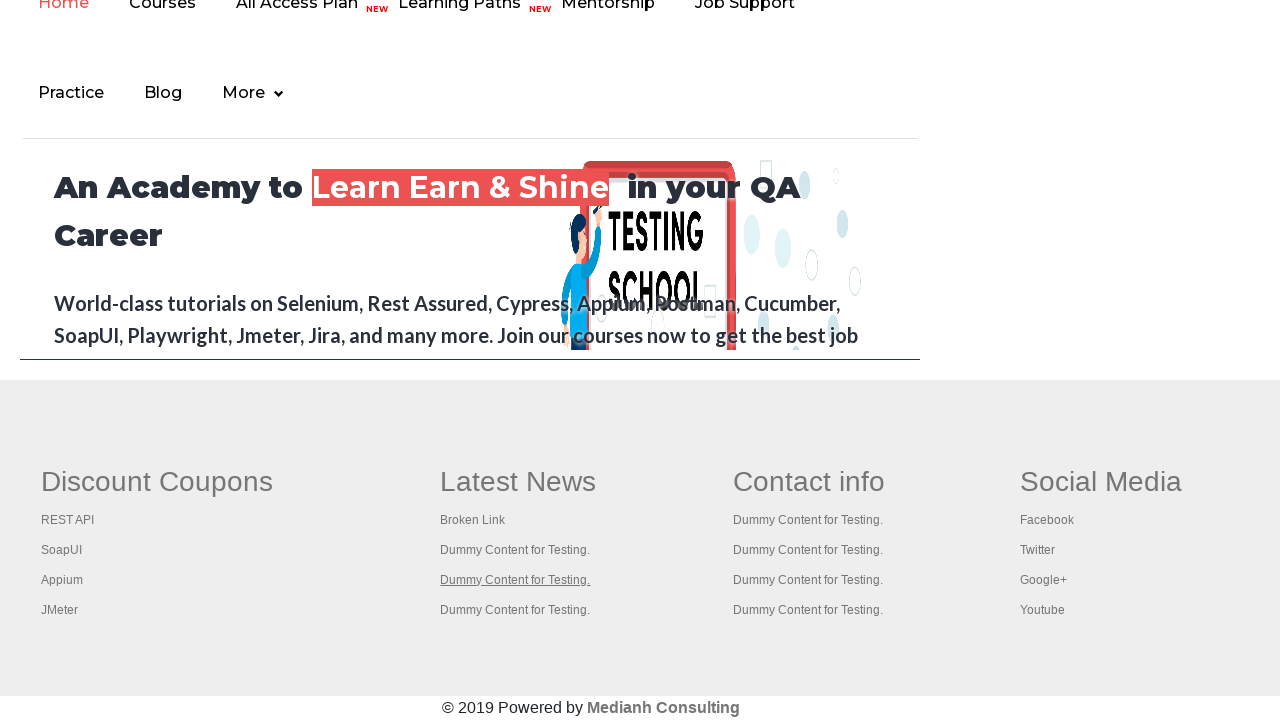

New tab page loaded
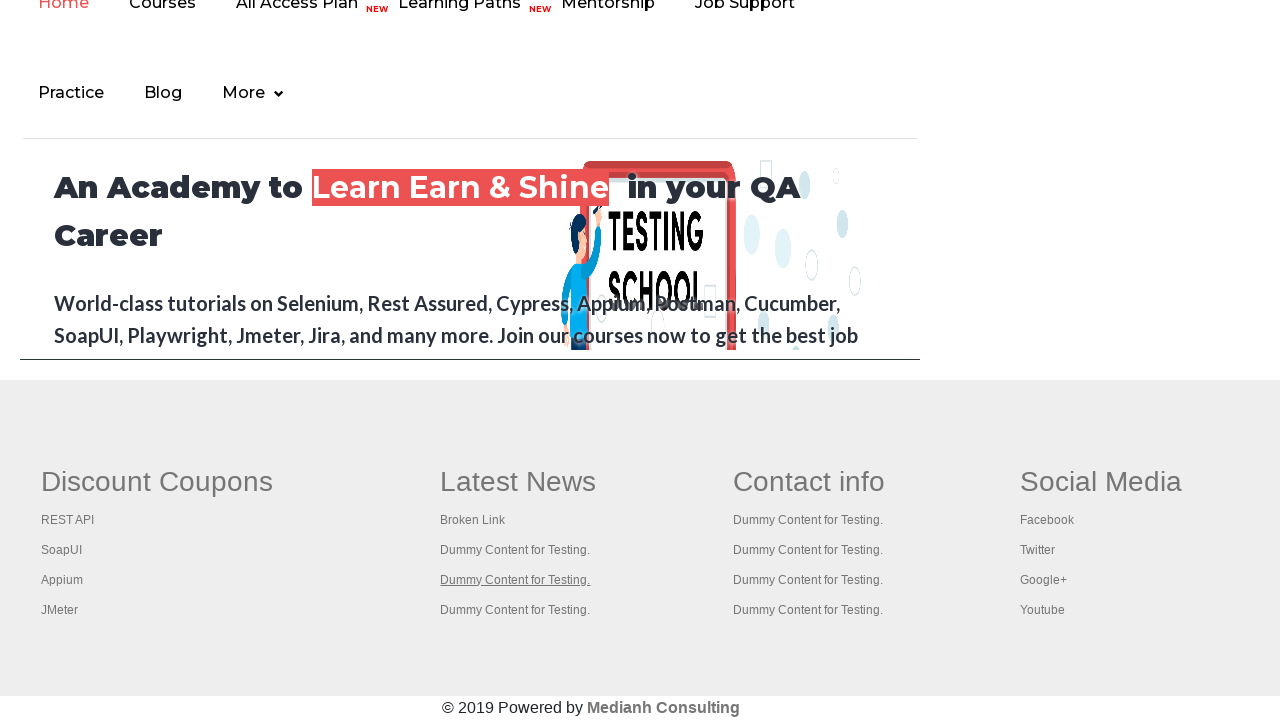

Captured page title: 
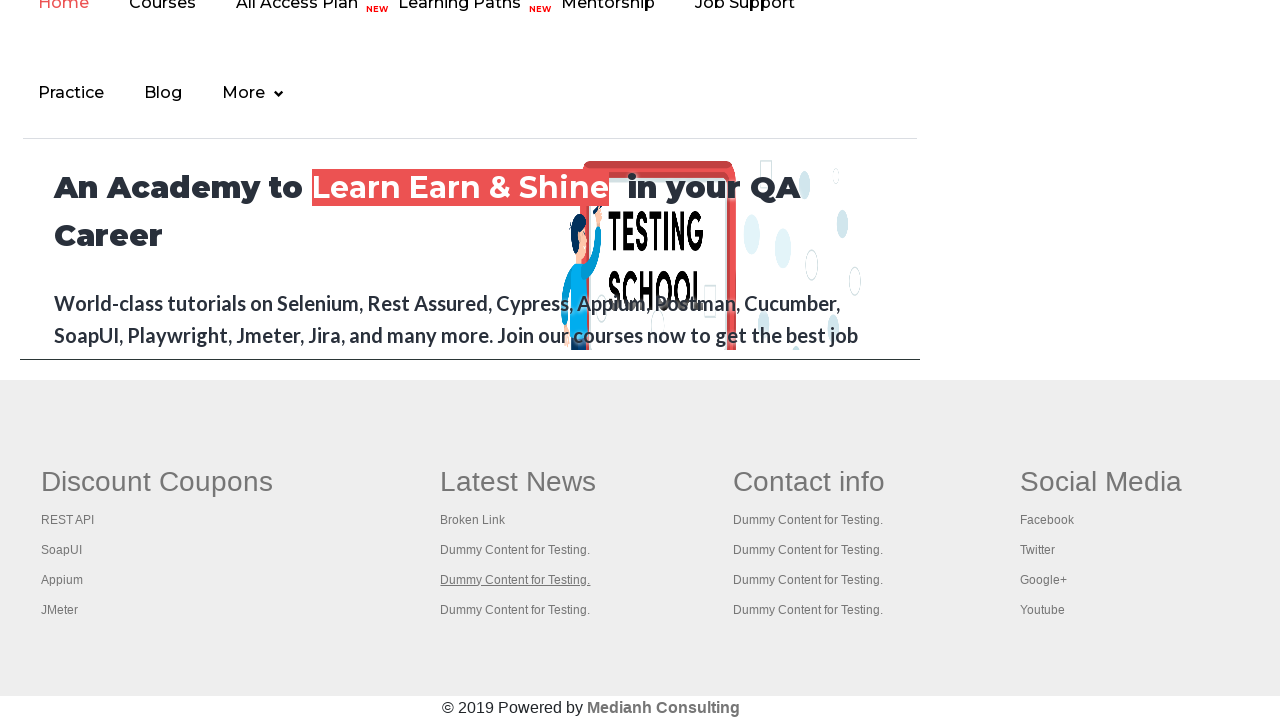

Closed new tab
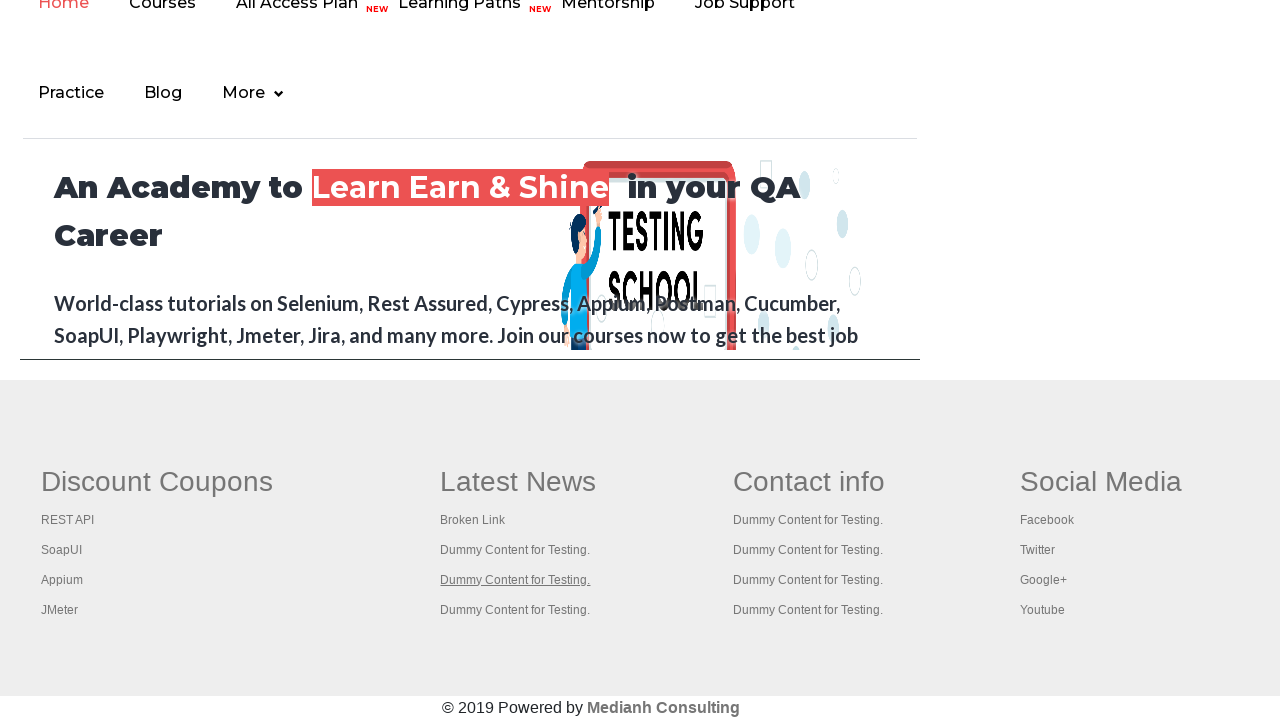

Located footer link at index 9
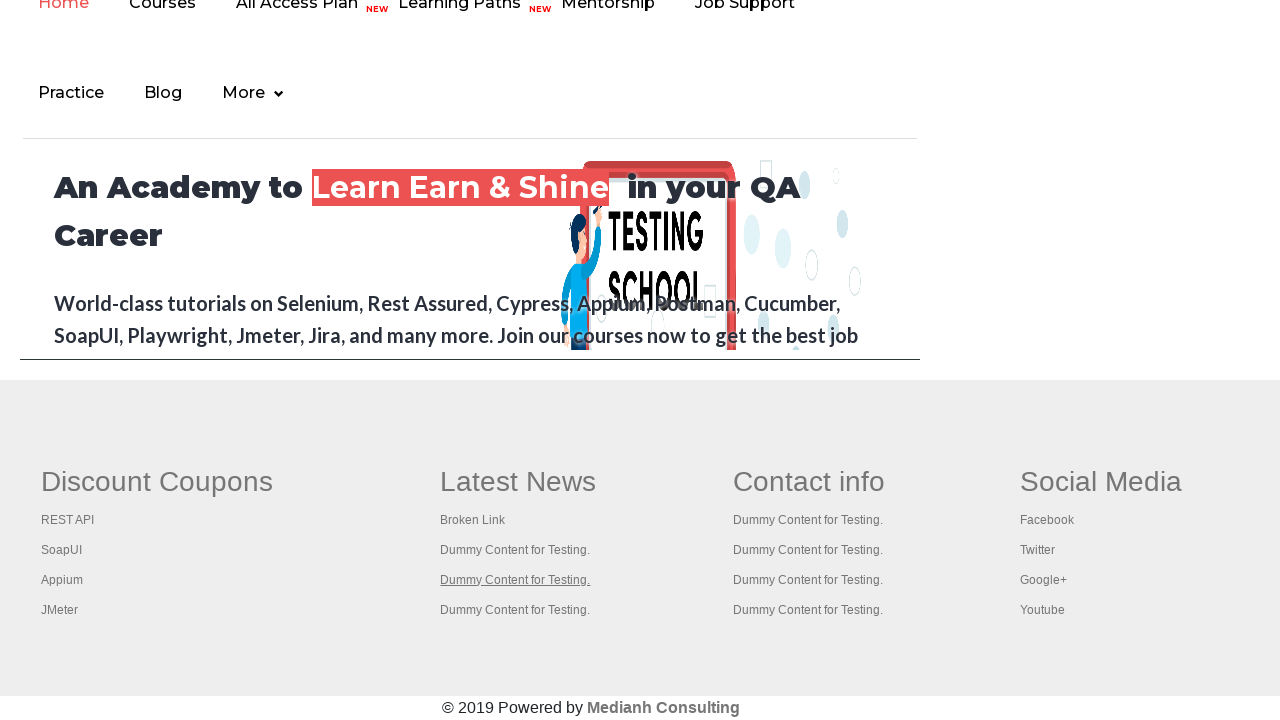

Opened footer link 9 in new tab using Ctrl+Click at (515, 610) on div#gf-BIG >> xpath=//table/tbody/tr/td/ul[1] >> a >> nth=9
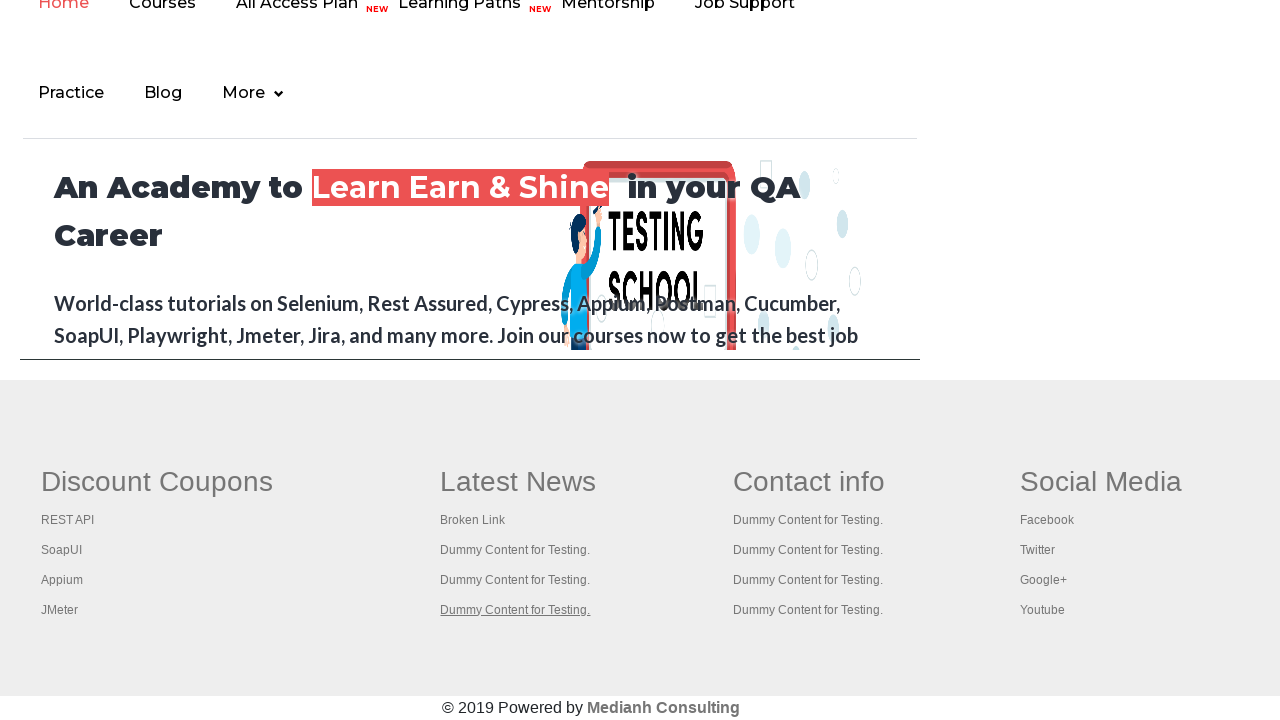

New tab page loaded
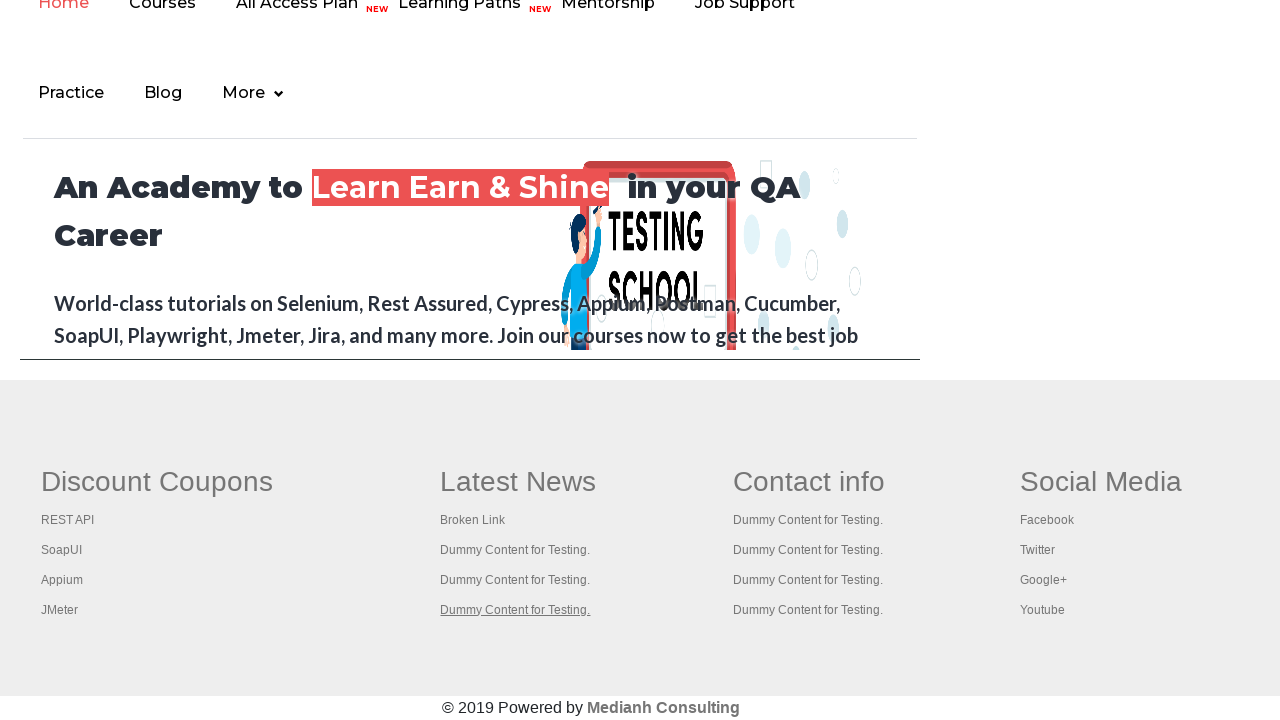

Captured page title: 
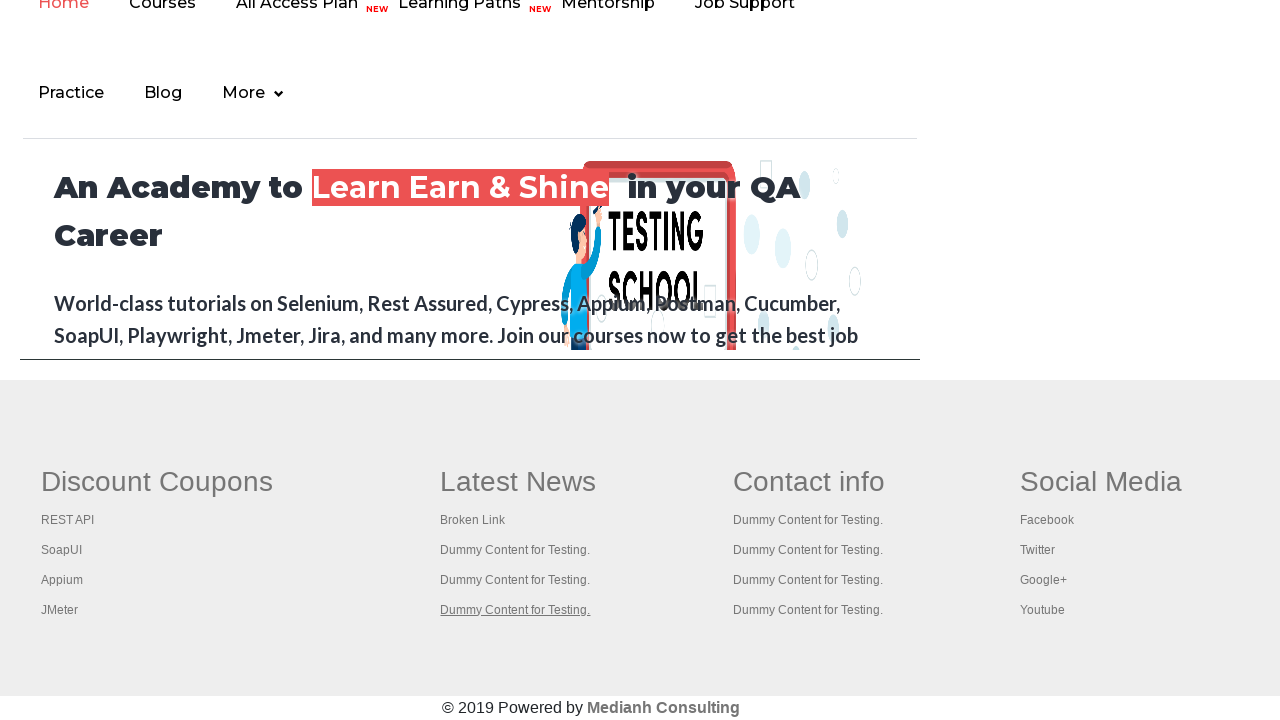

Closed new tab
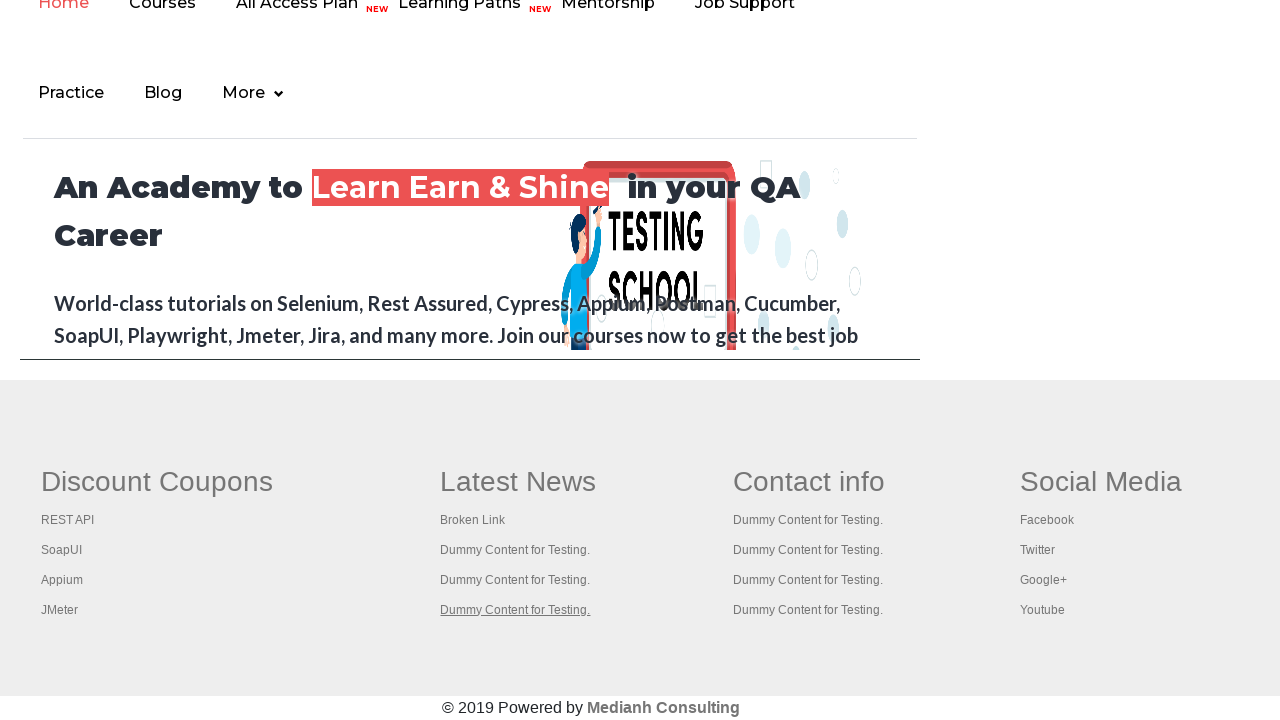

Located footer link at index 10
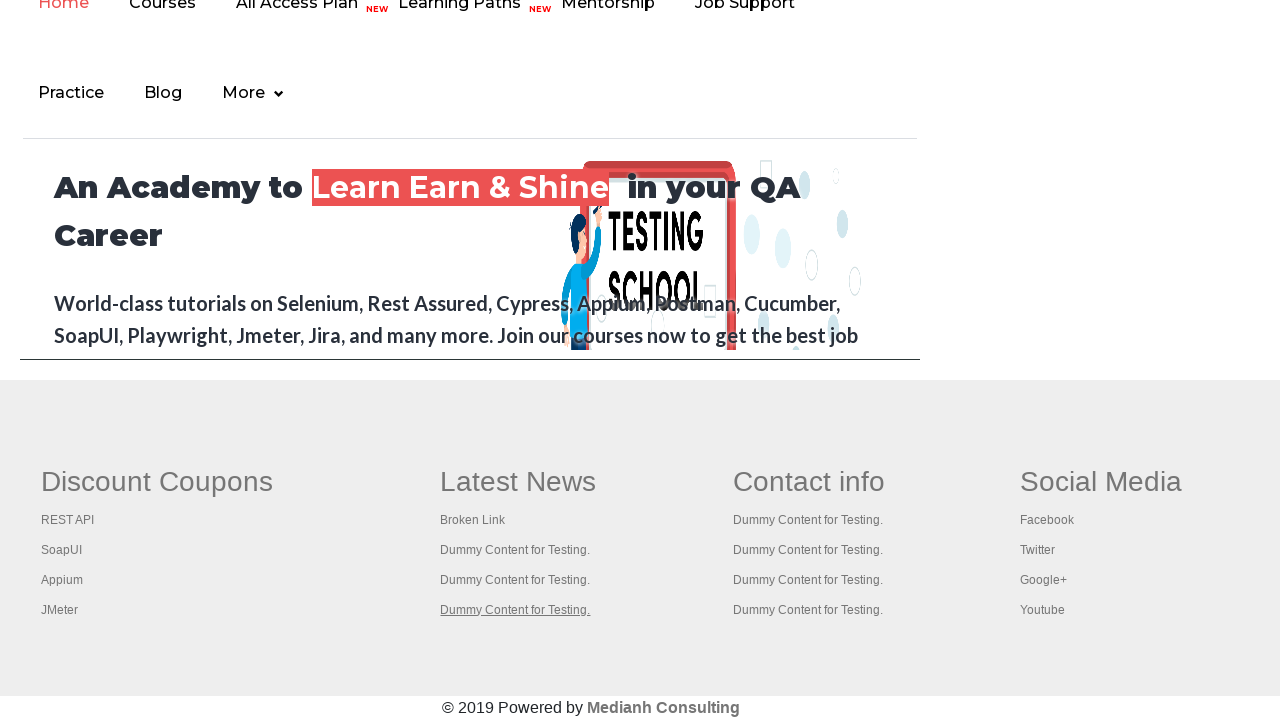

Opened footer link 10 in new tab using Ctrl+Click at (809, 482) on div#gf-BIG >> xpath=//table/tbody/tr/td/ul[1] >> a >> nth=10
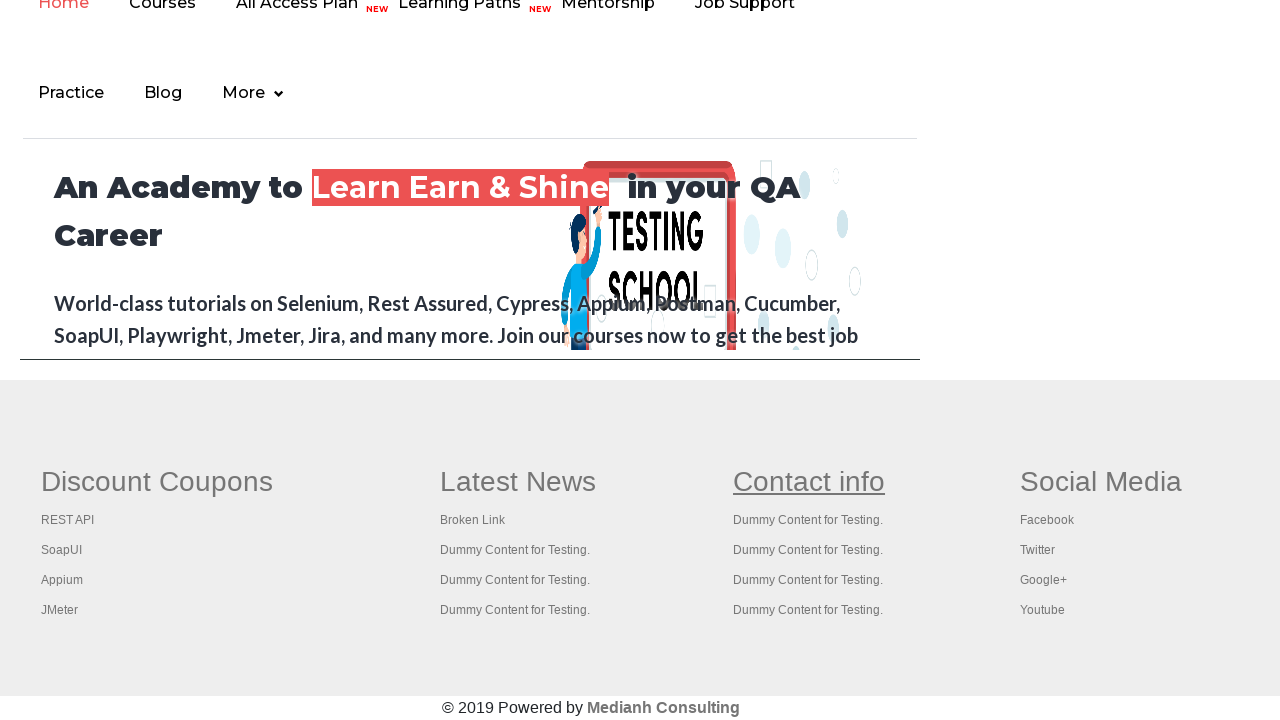

New tab page loaded
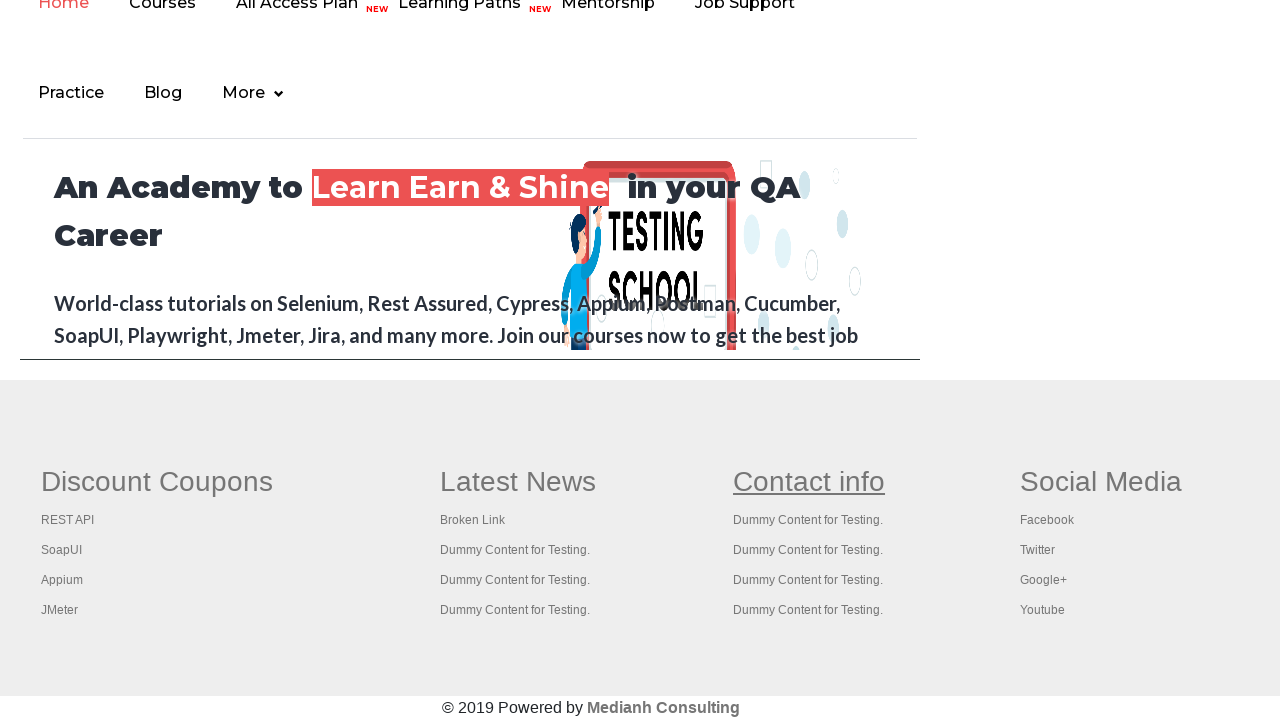

Captured page title: 
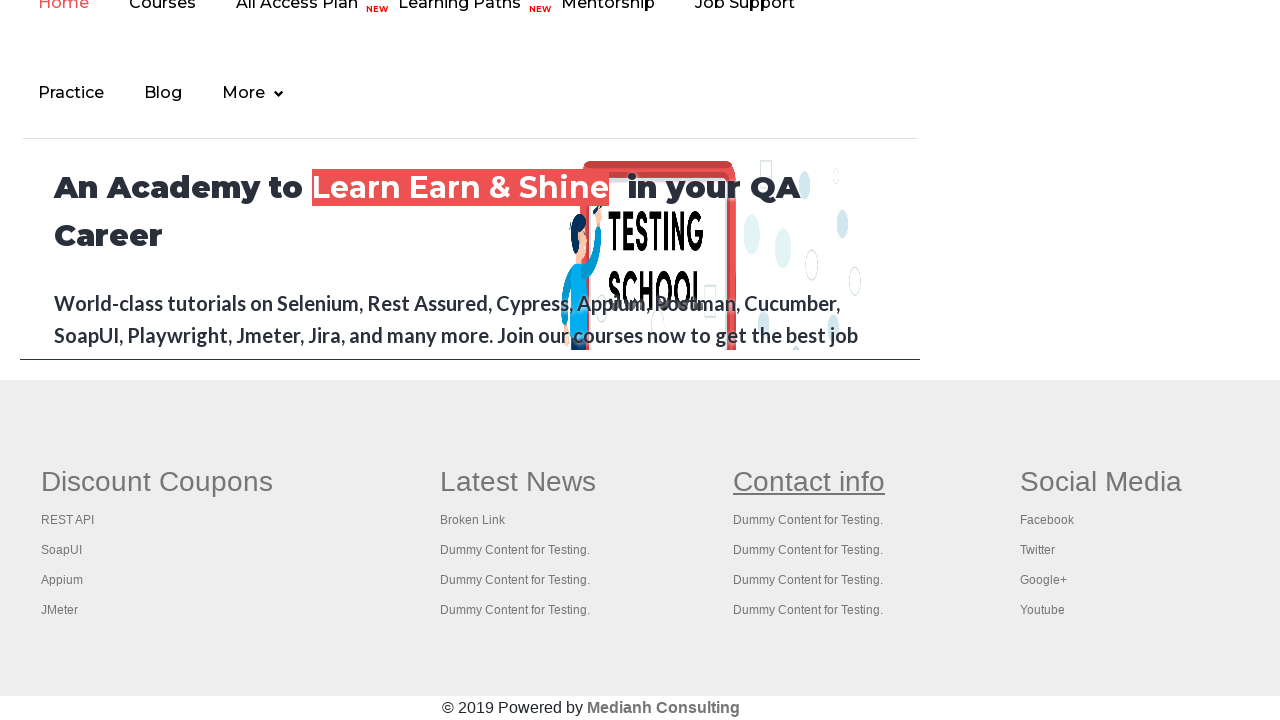

Closed new tab
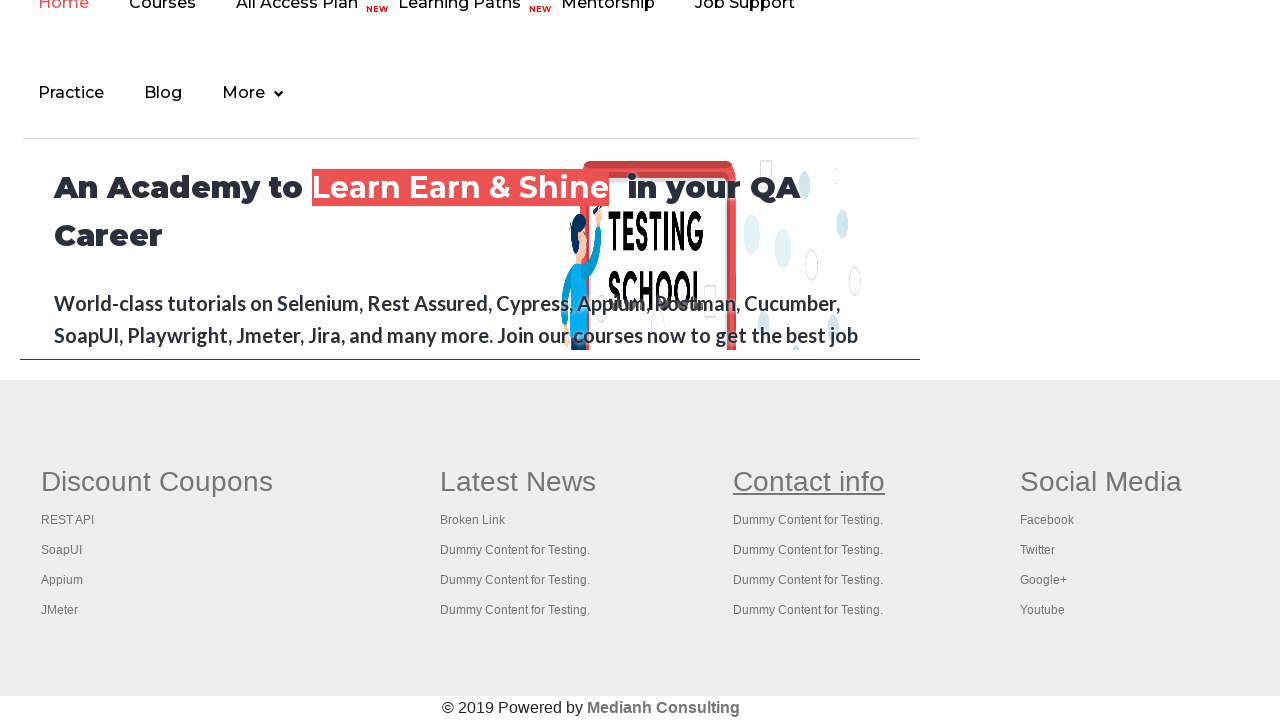

Located footer link at index 11
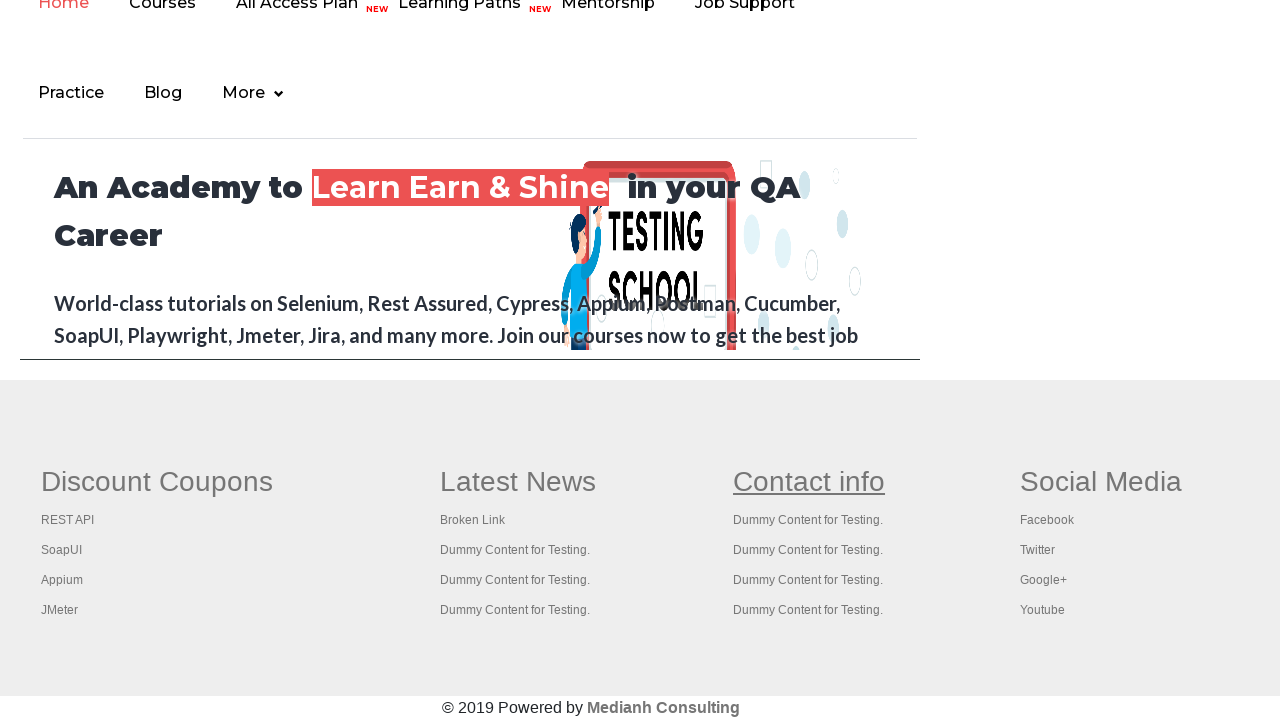

Opened footer link 11 in new tab using Ctrl+Click at (808, 520) on div#gf-BIG >> xpath=//table/tbody/tr/td/ul[1] >> a >> nth=11
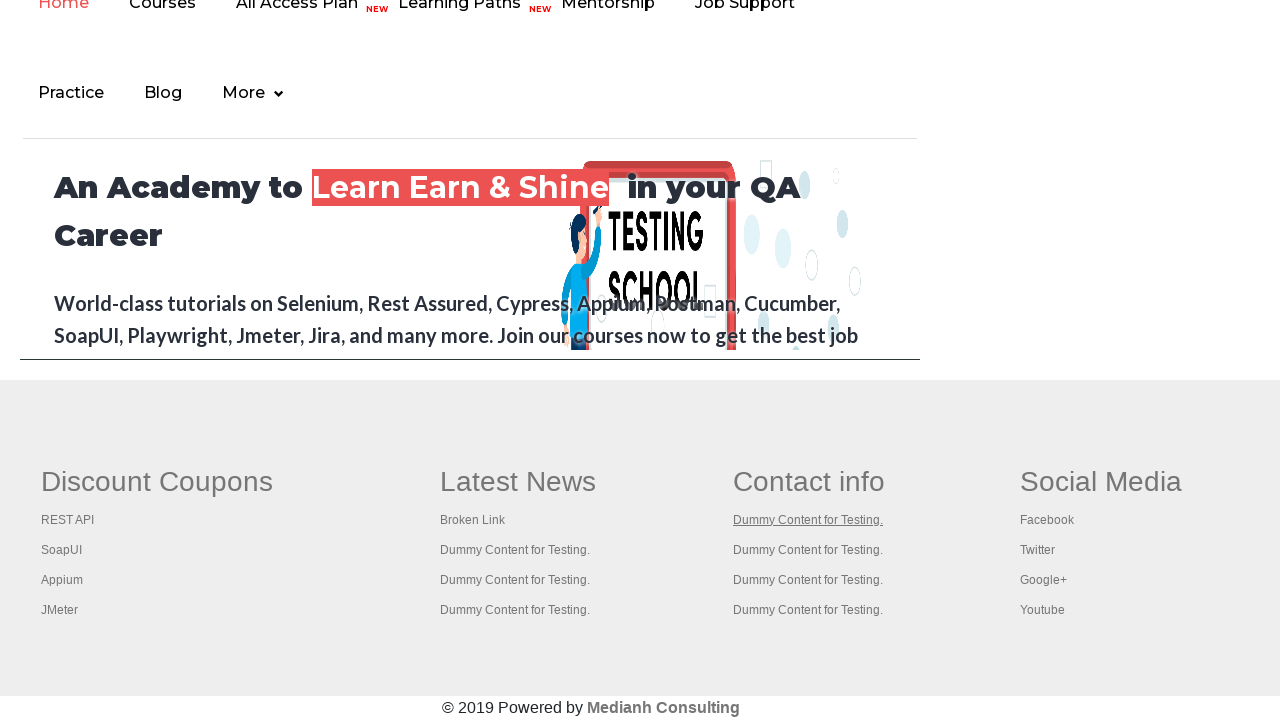

New tab page loaded
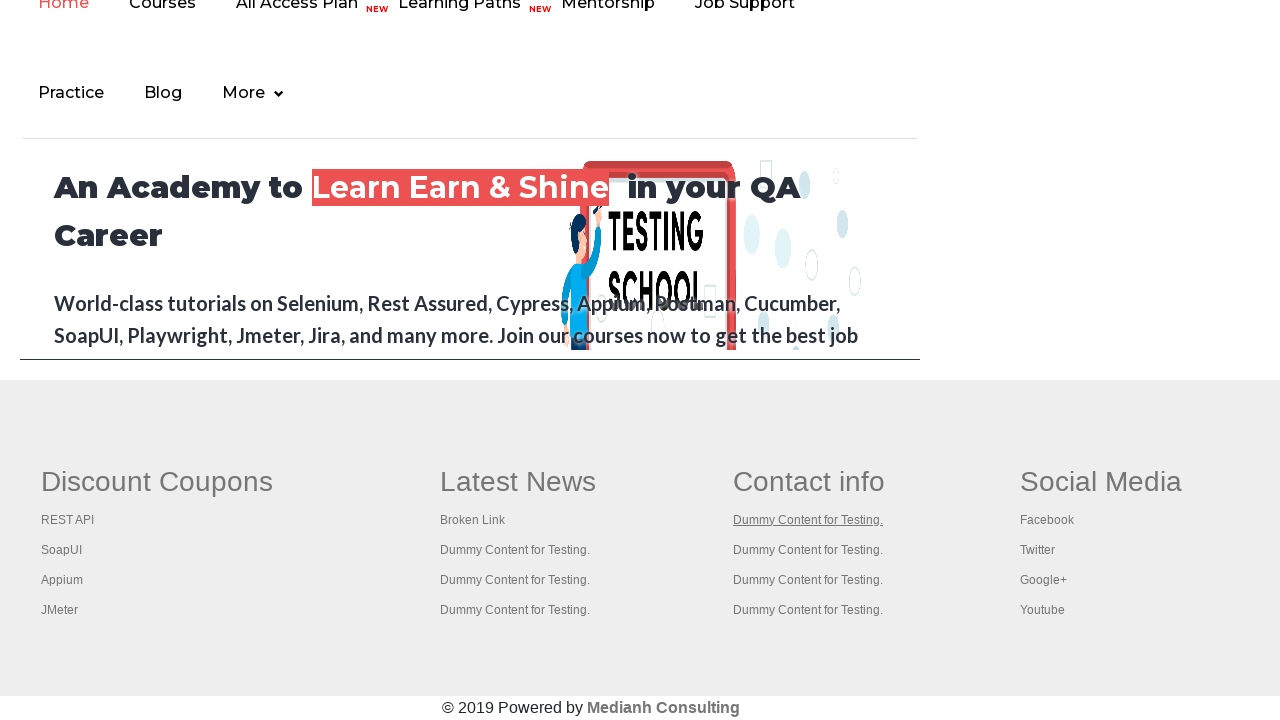

Captured page title: 
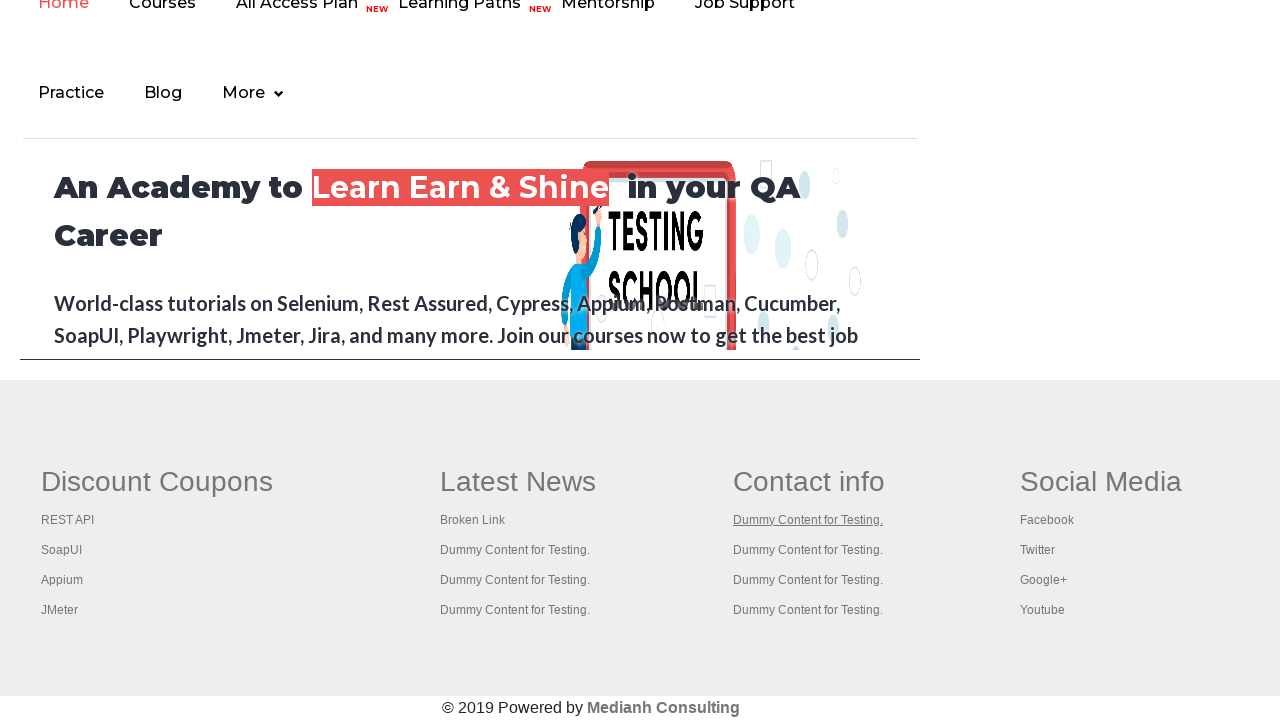

Closed new tab
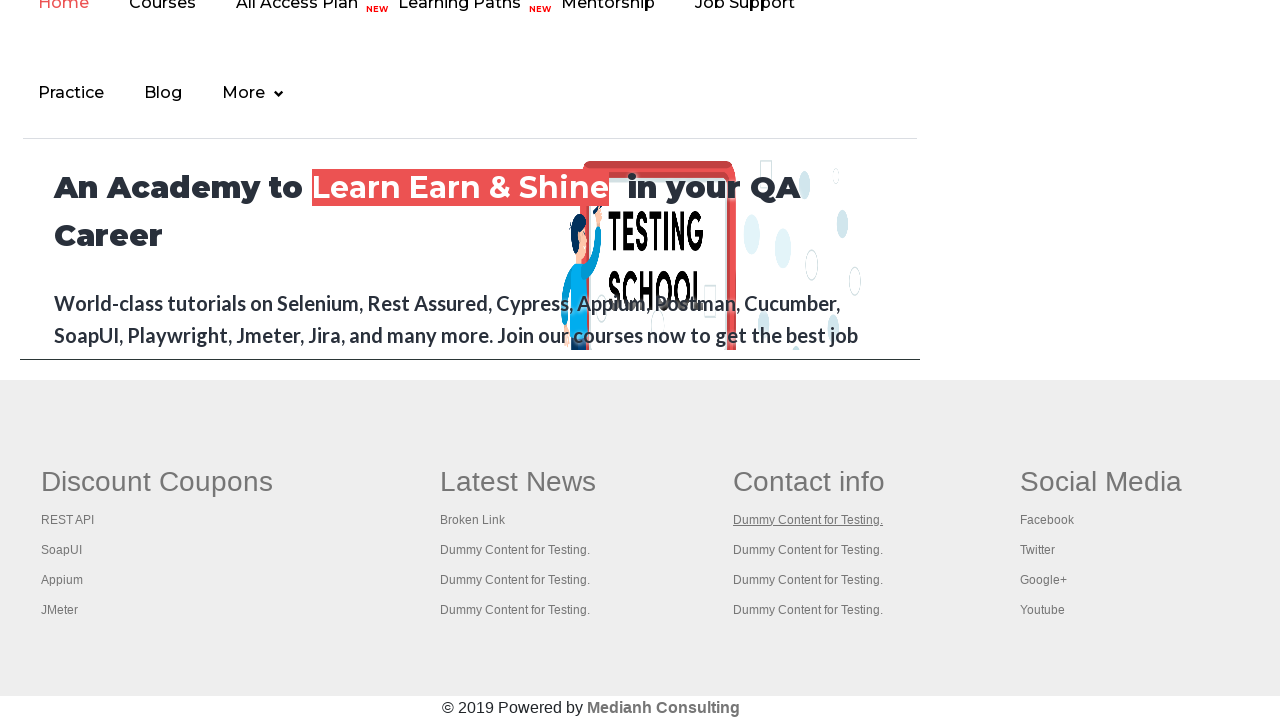

Located footer link at index 12
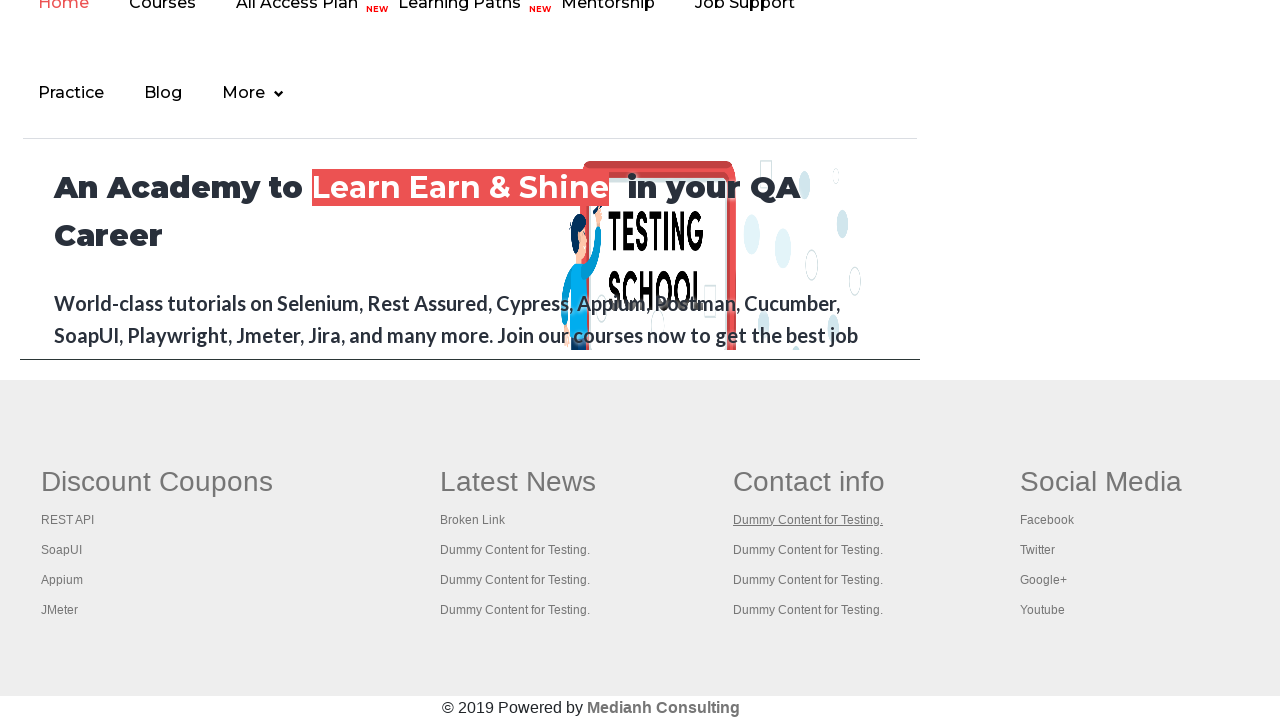

Opened footer link 12 in new tab using Ctrl+Click at (808, 550) on div#gf-BIG >> xpath=//table/tbody/tr/td/ul[1] >> a >> nth=12
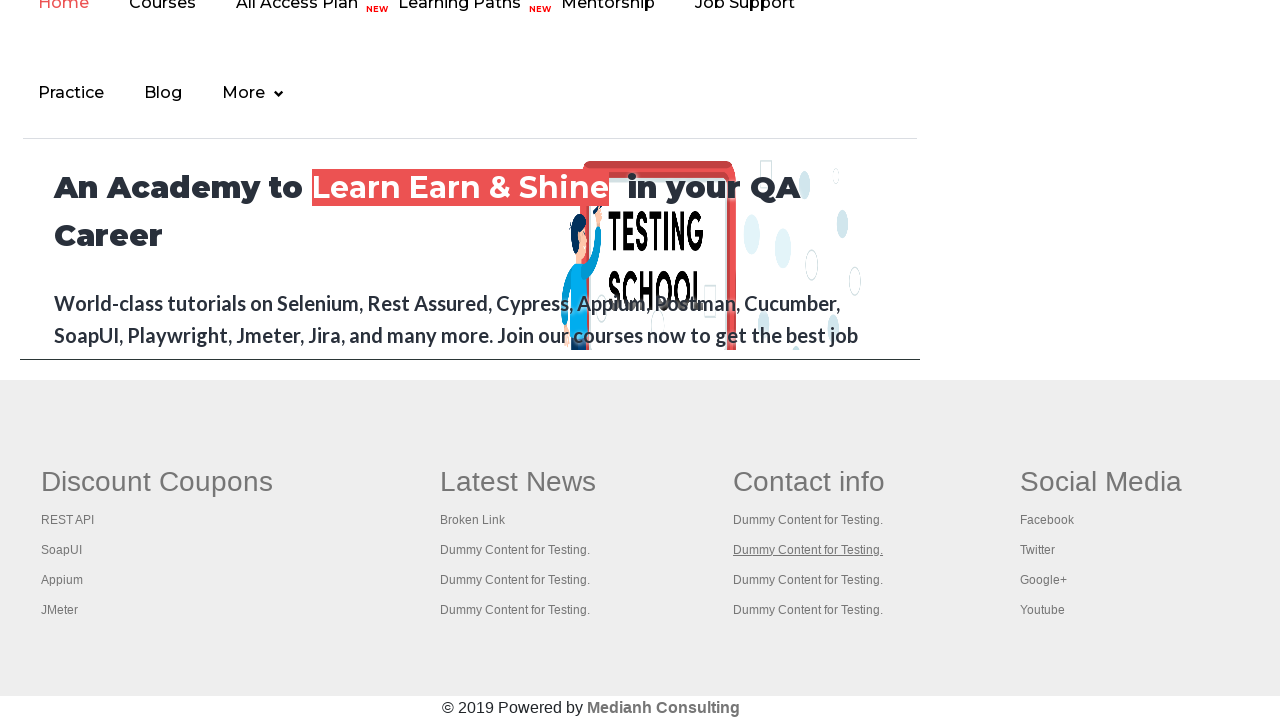

New tab page loaded
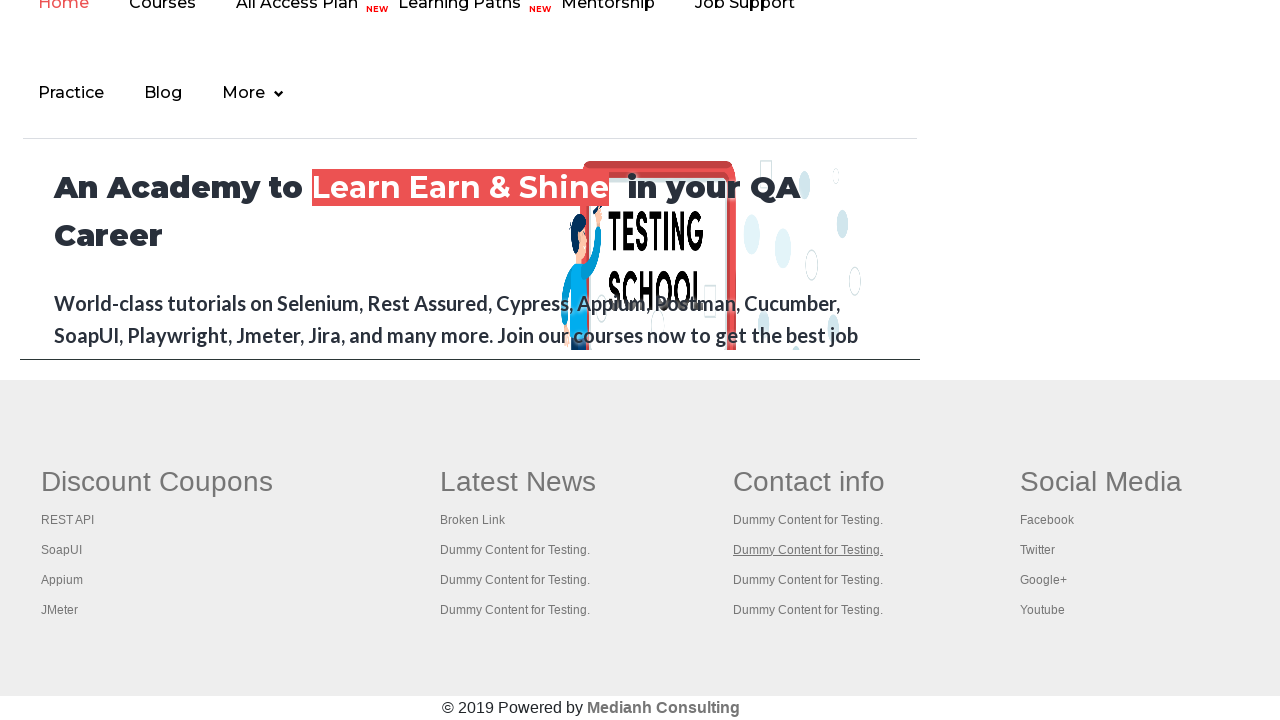

Captured page title: 
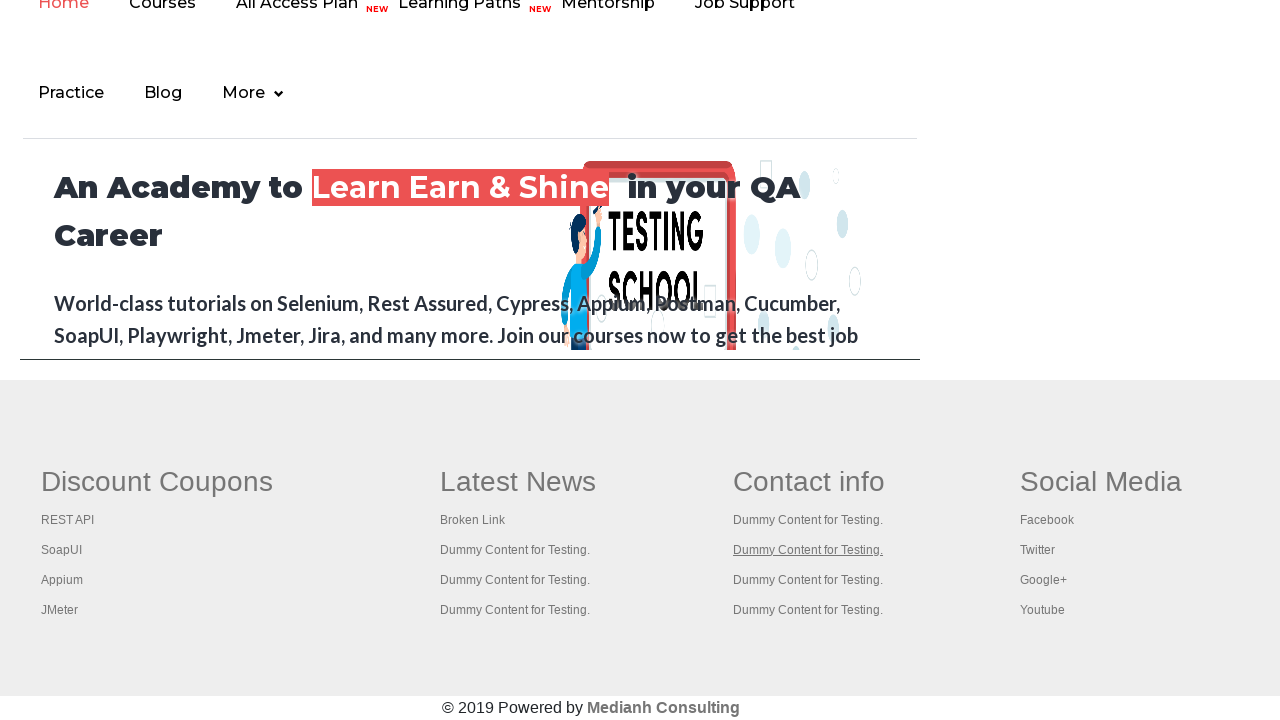

Closed new tab
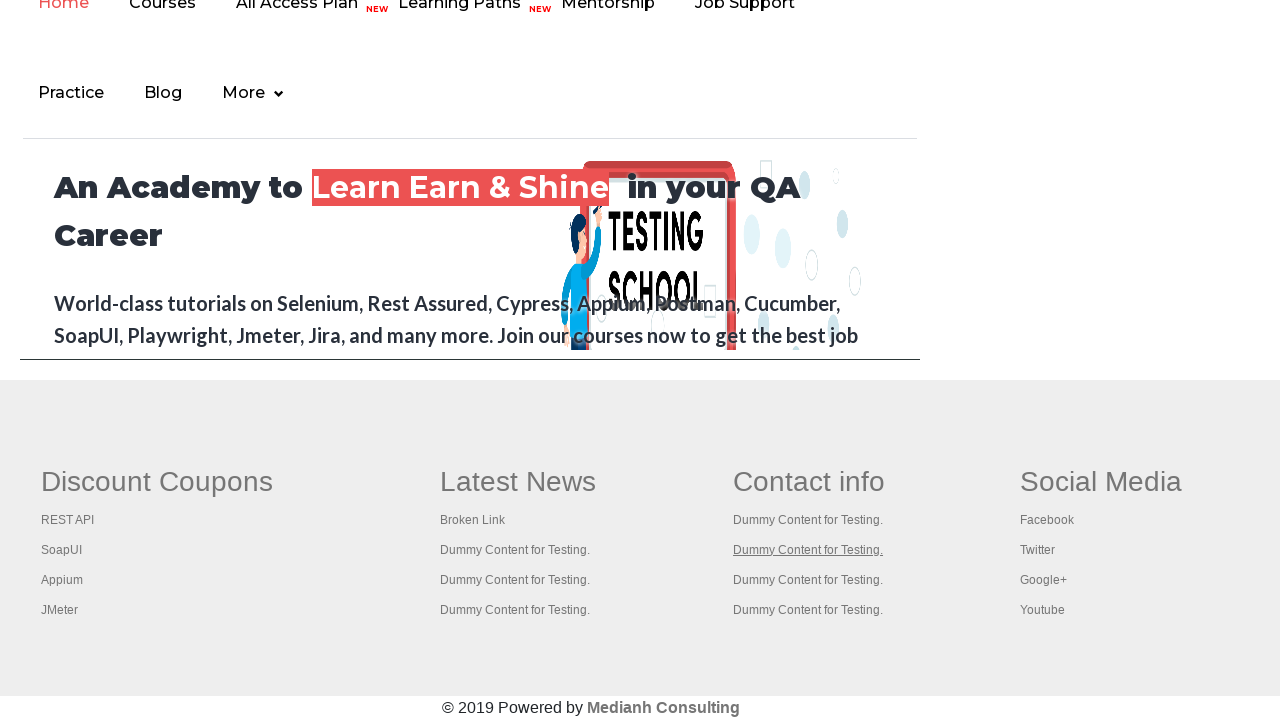

Located footer link at index 13
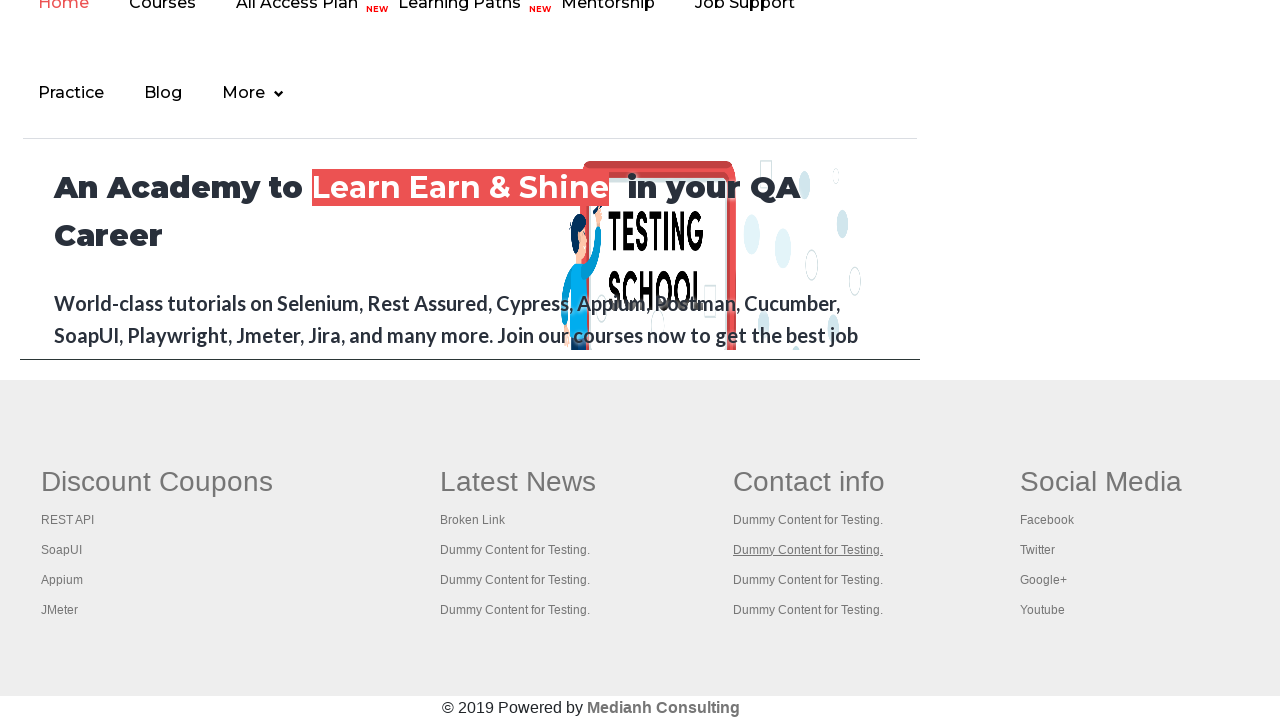

Opened footer link 13 in new tab using Ctrl+Click at (808, 580) on div#gf-BIG >> xpath=//table/tbody/tr/td/ul[1] >> a >> nth=13
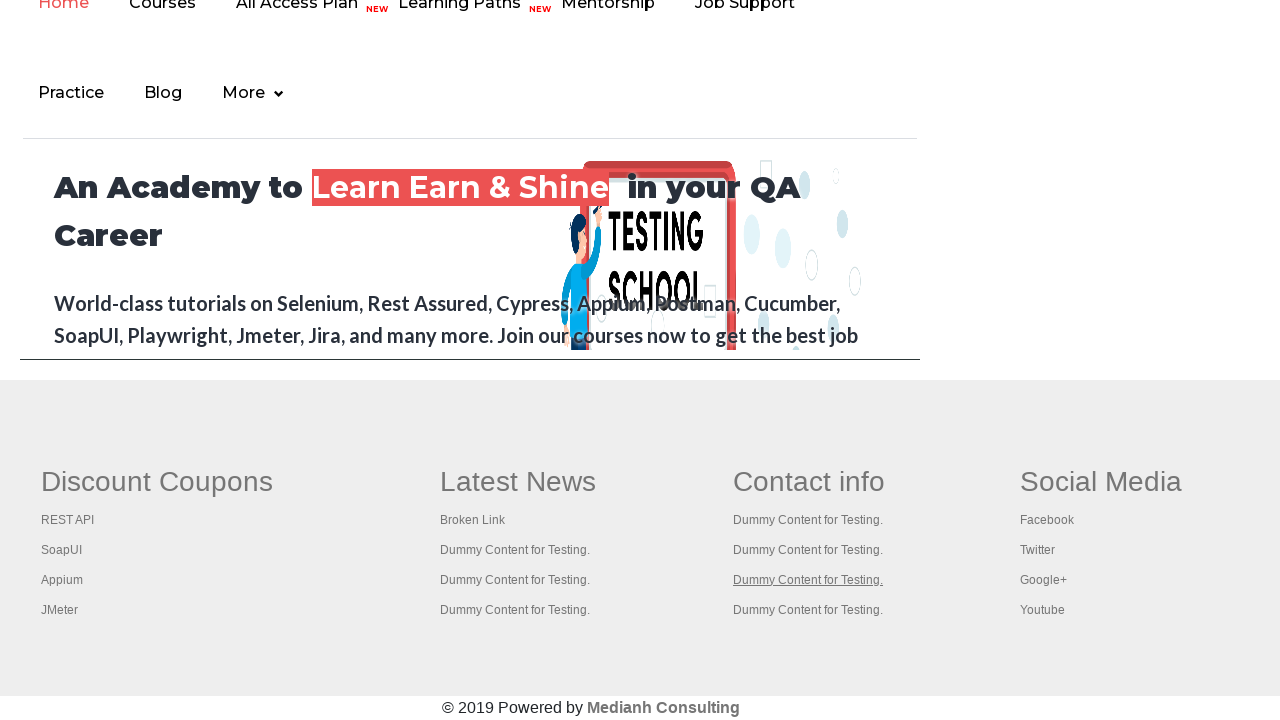

New tab page loaded
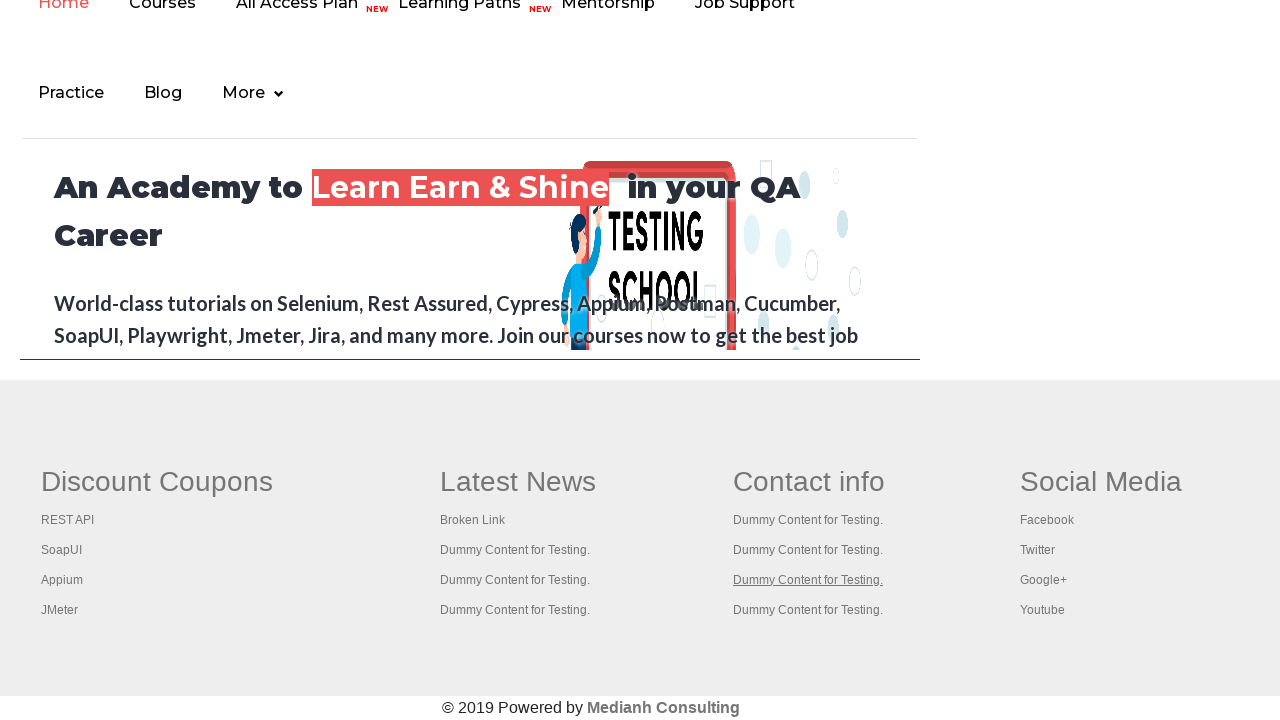

Captured page title: 
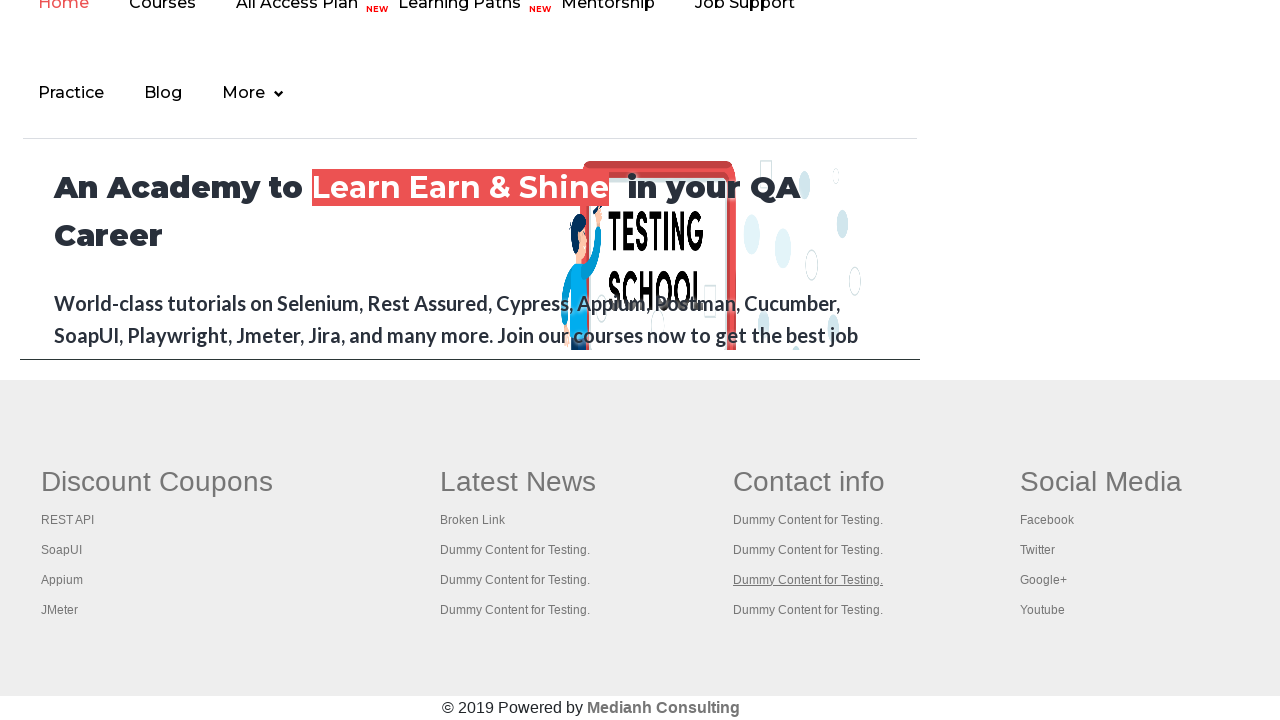

Closed new tab
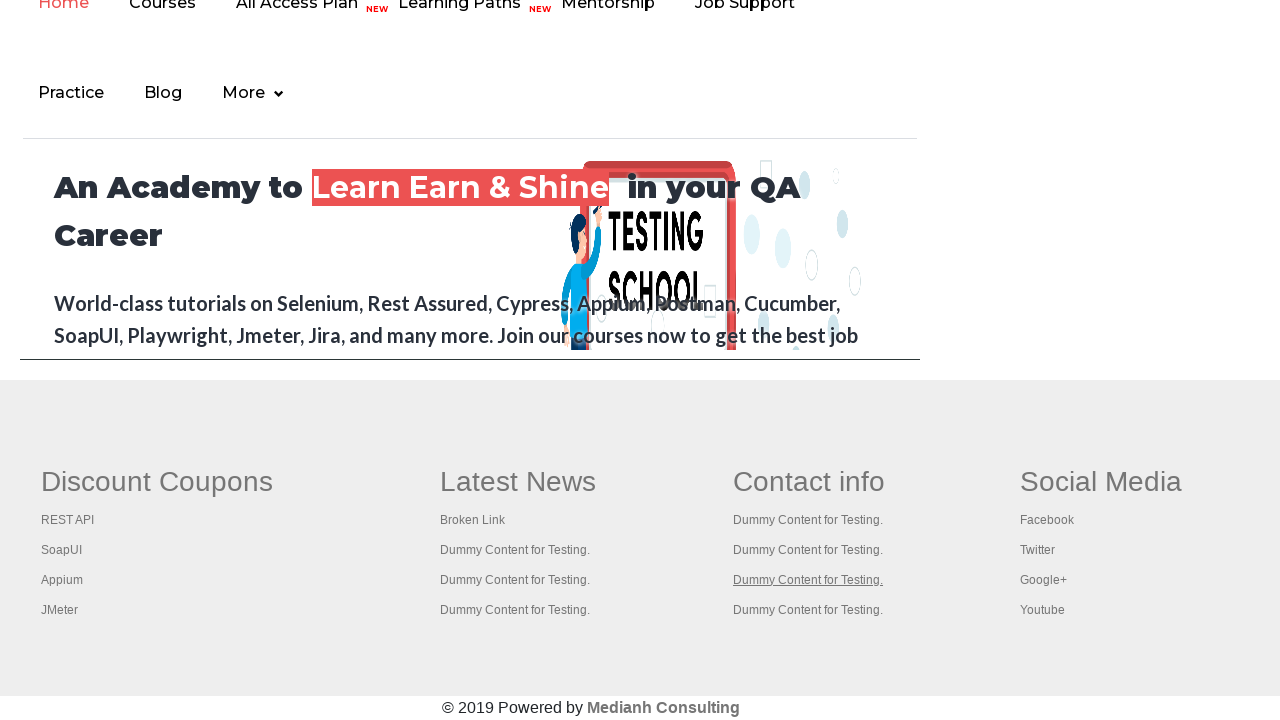

Located footer link at index 14
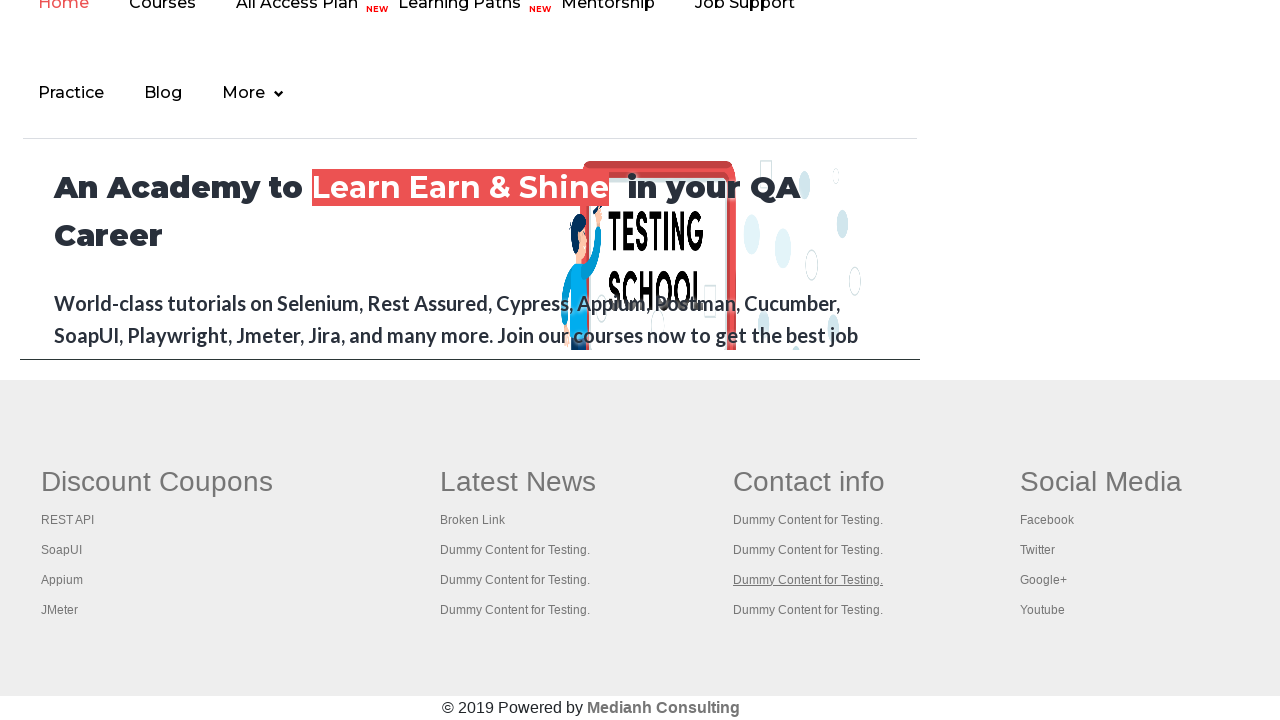

Opened footer link 14 in new tab using Ctrl+Click at (808, 610) on div#gf-BIG >> xpath=//table/tbody/tr/td/ul[1] >> a >> nth=14
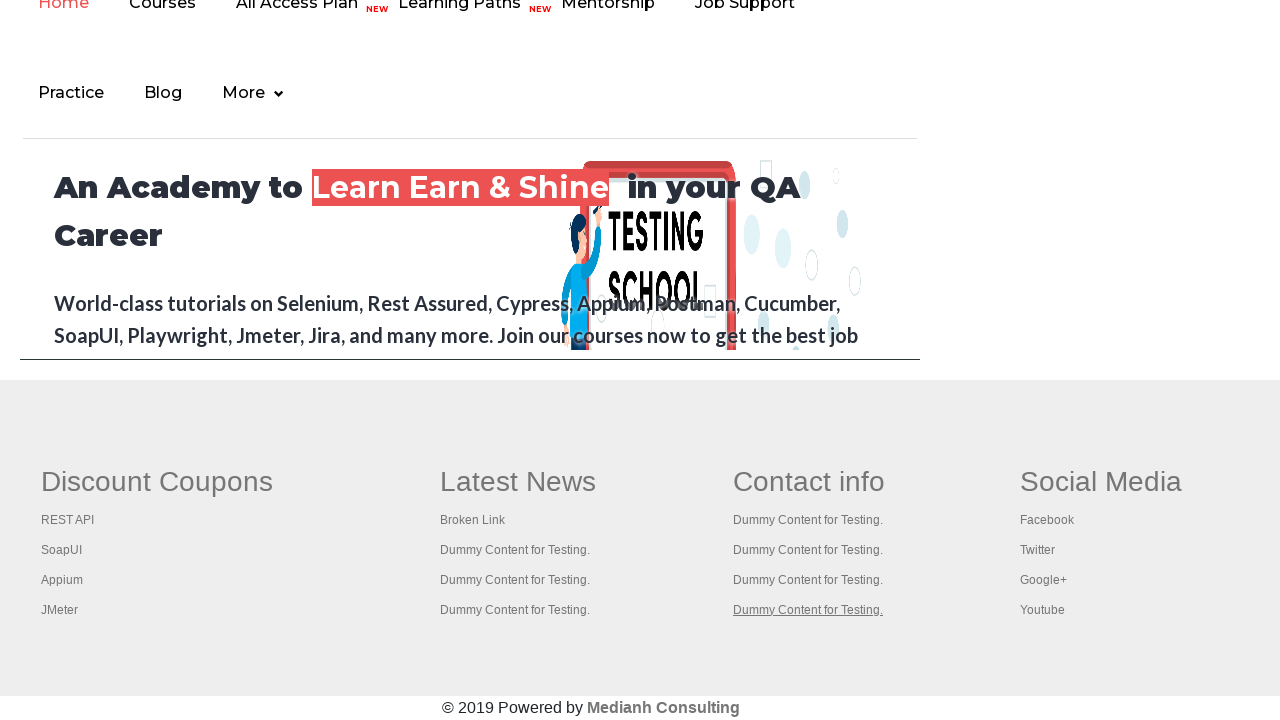

New tab page loaded
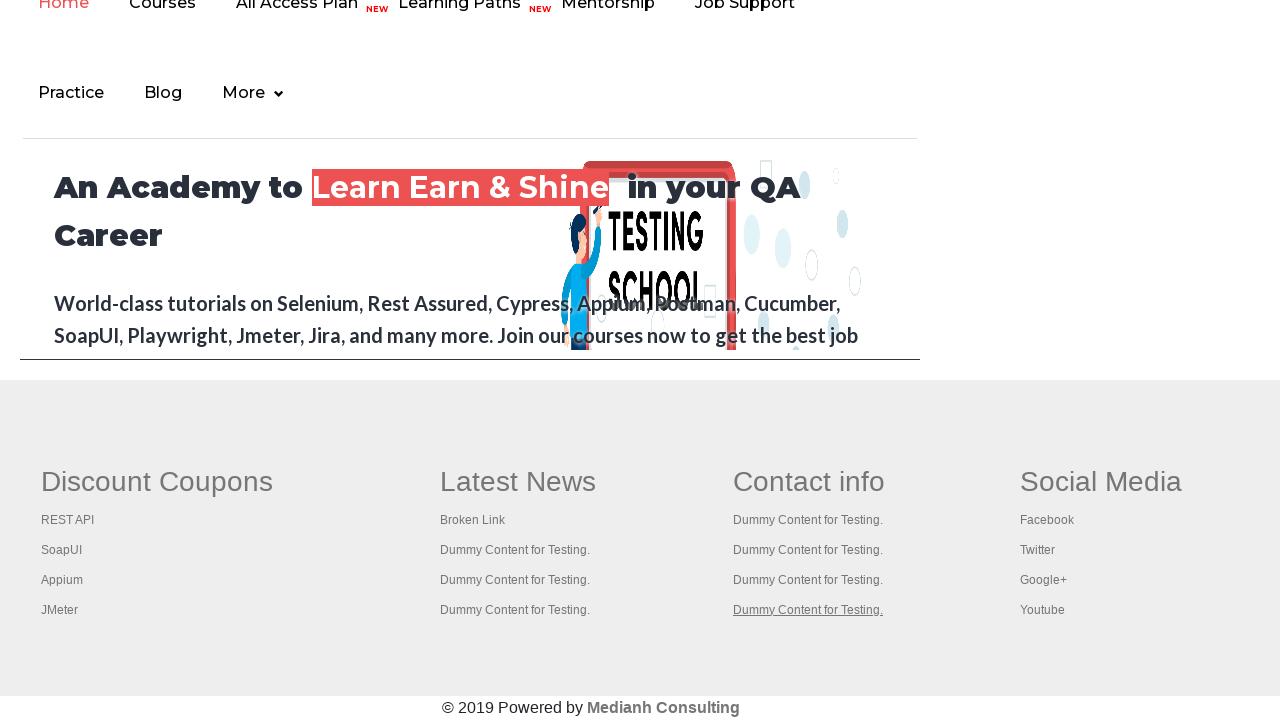

Captured page title: Practice Page
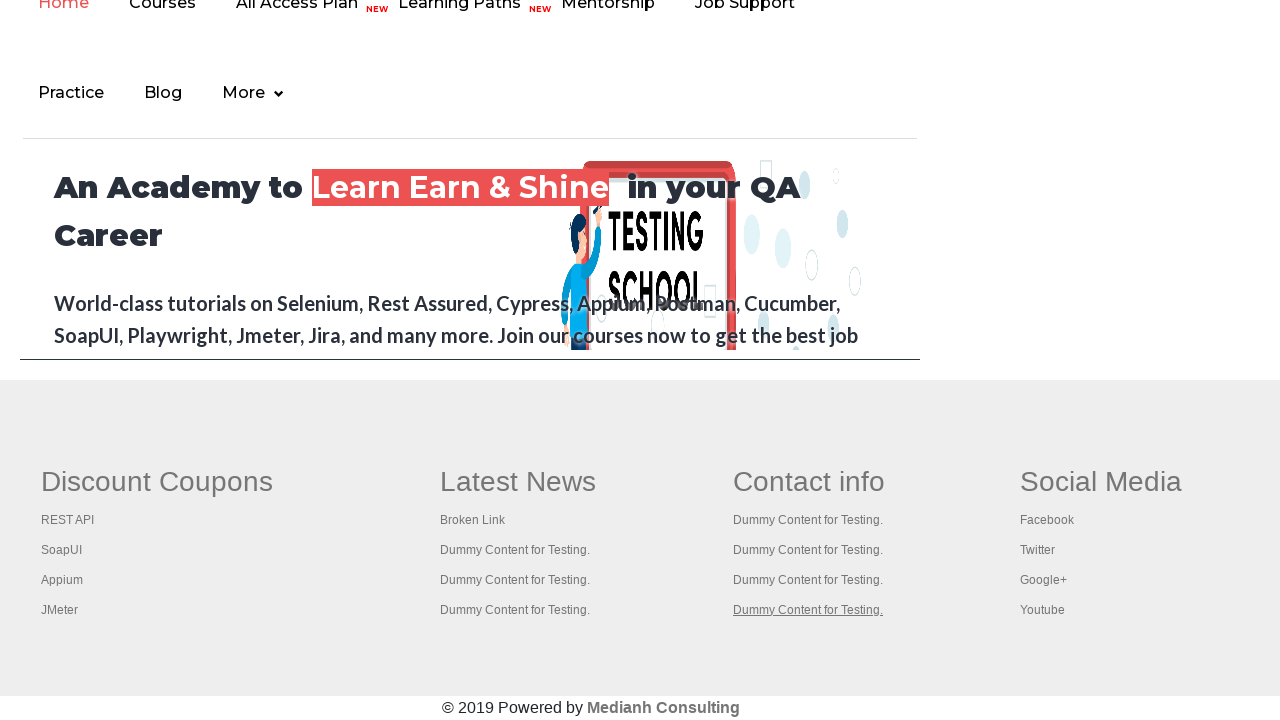

Closed new tab
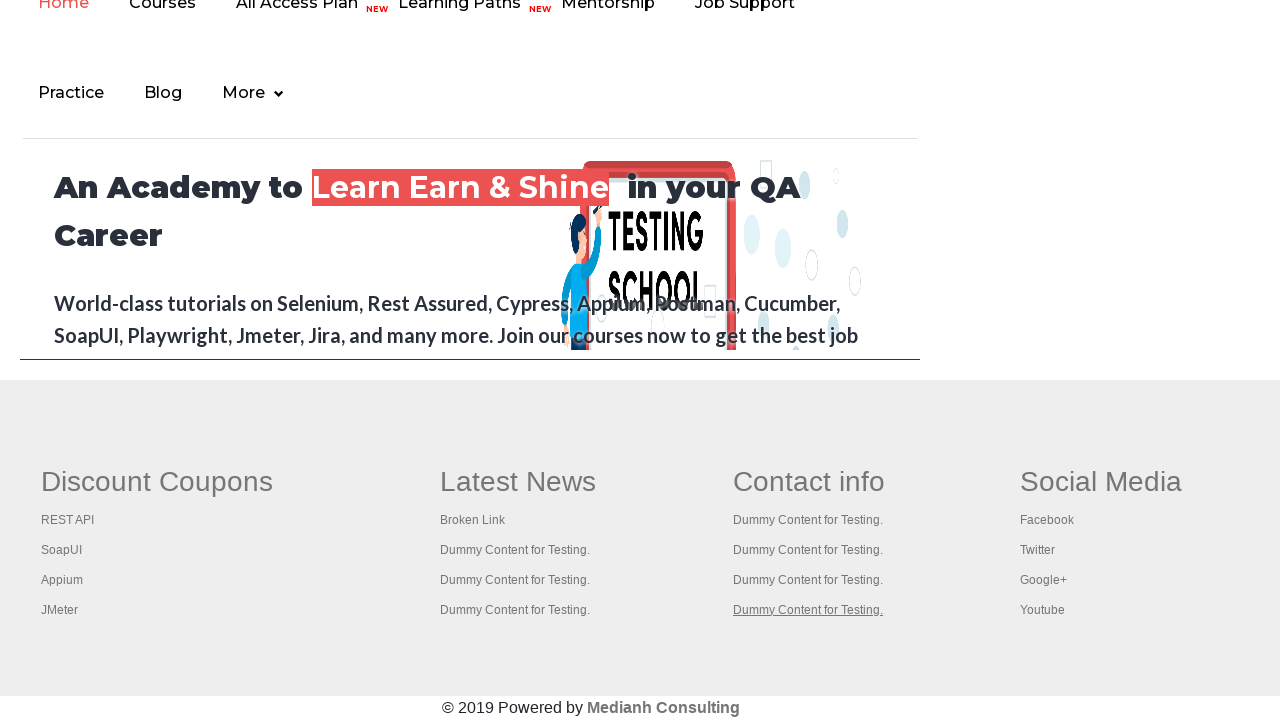

Located footer link at index 15
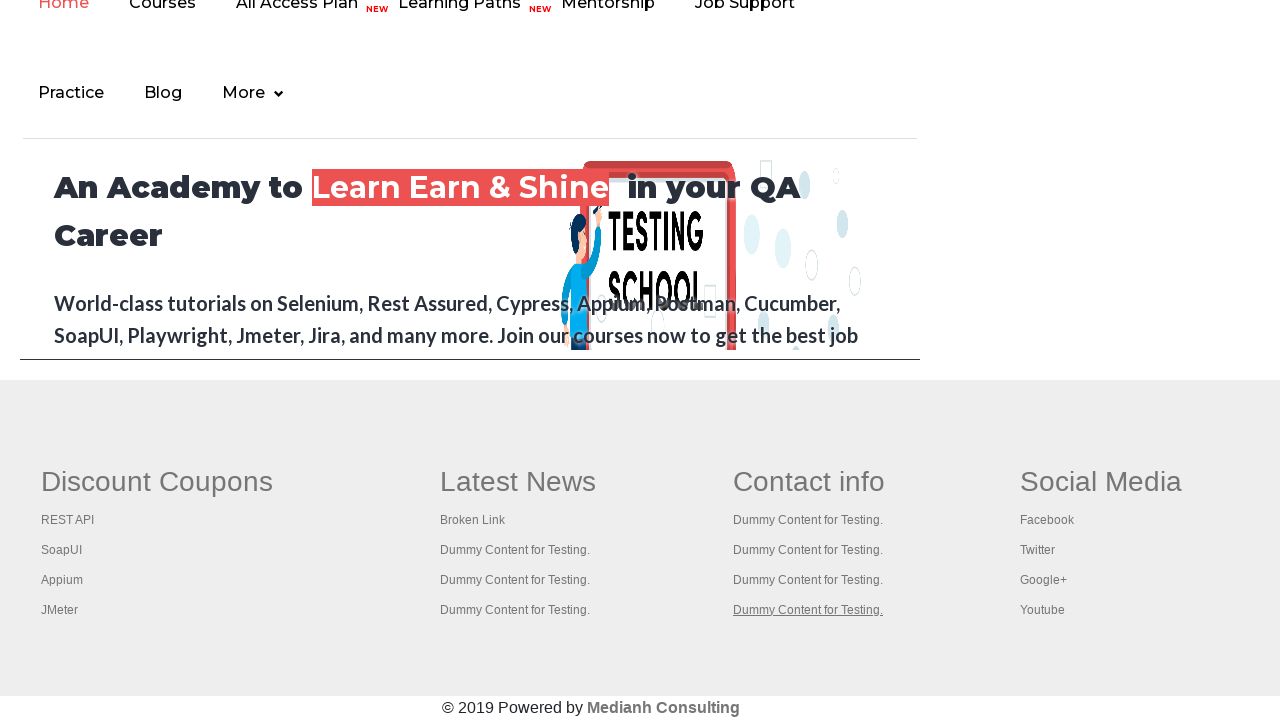

Opened footer link 15 in new tab using Ctrl+Click at (1101, 482) on div#gf-BIG >> xpath=//table/tbody/tr/td/ul[1] >> a >> nth=15
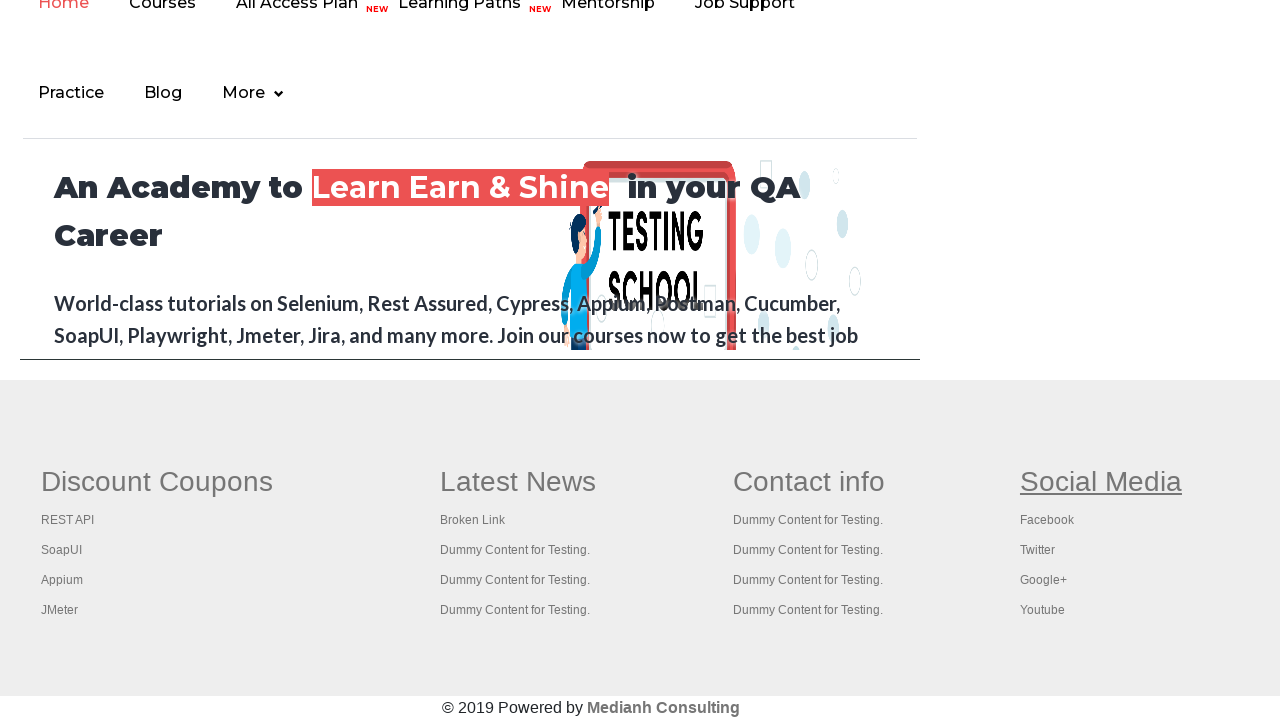

New tab page loaded
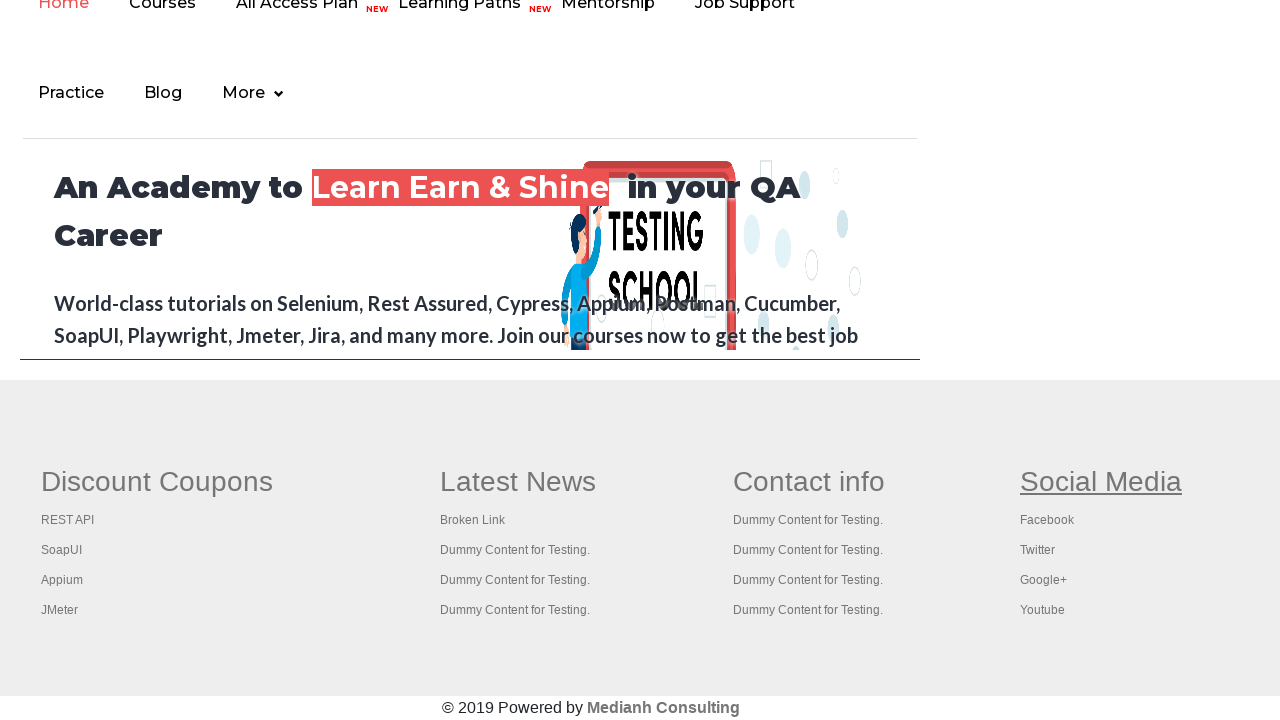

Captured page title: Practice Page
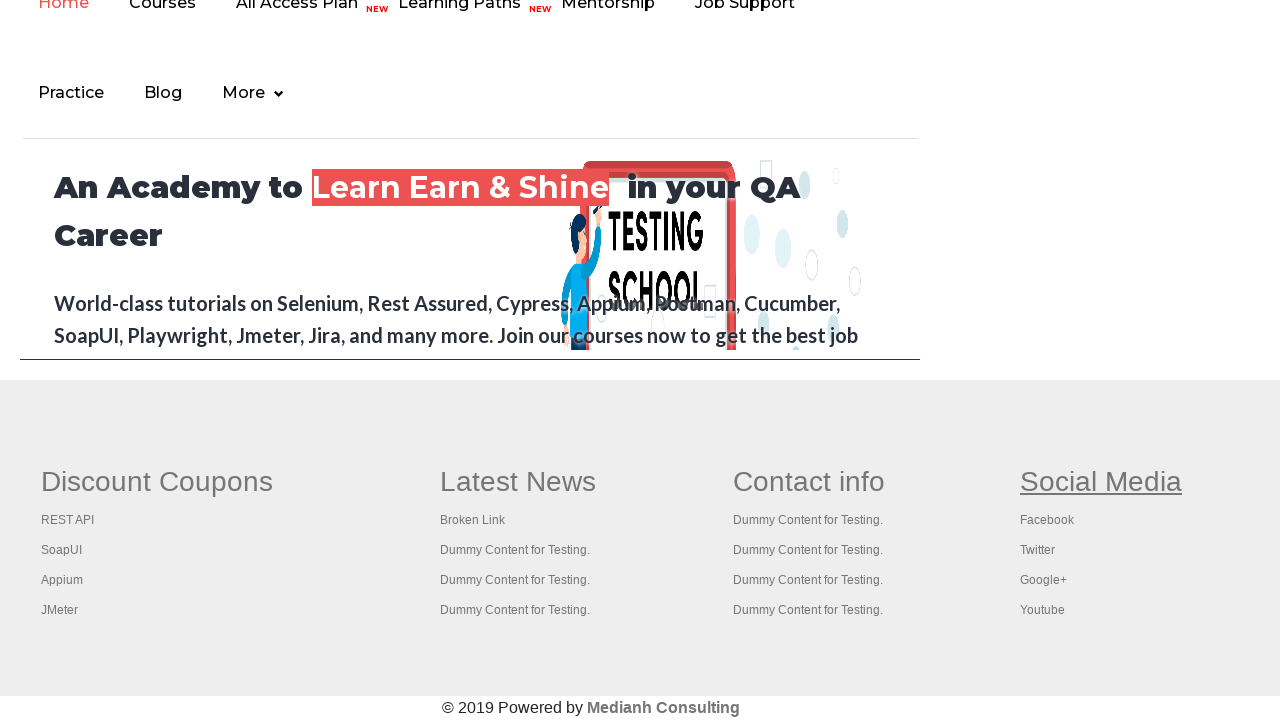

Closed new tab
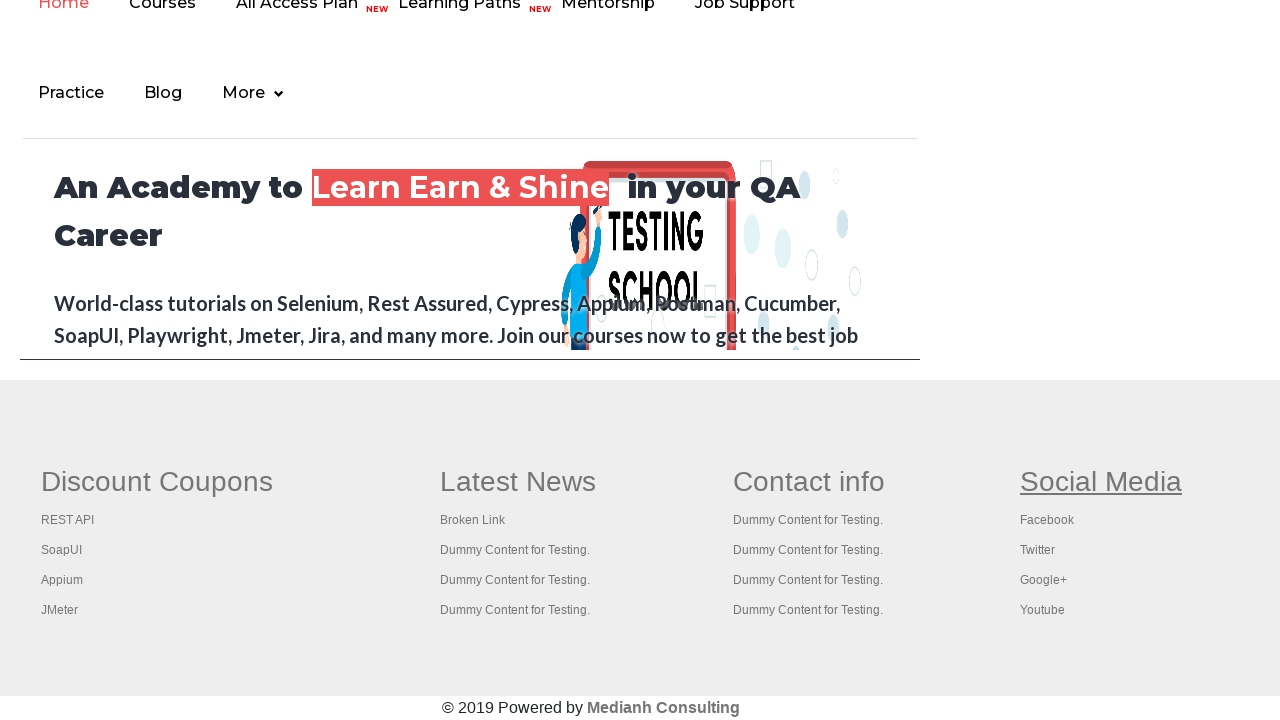

Located footer link at index 16
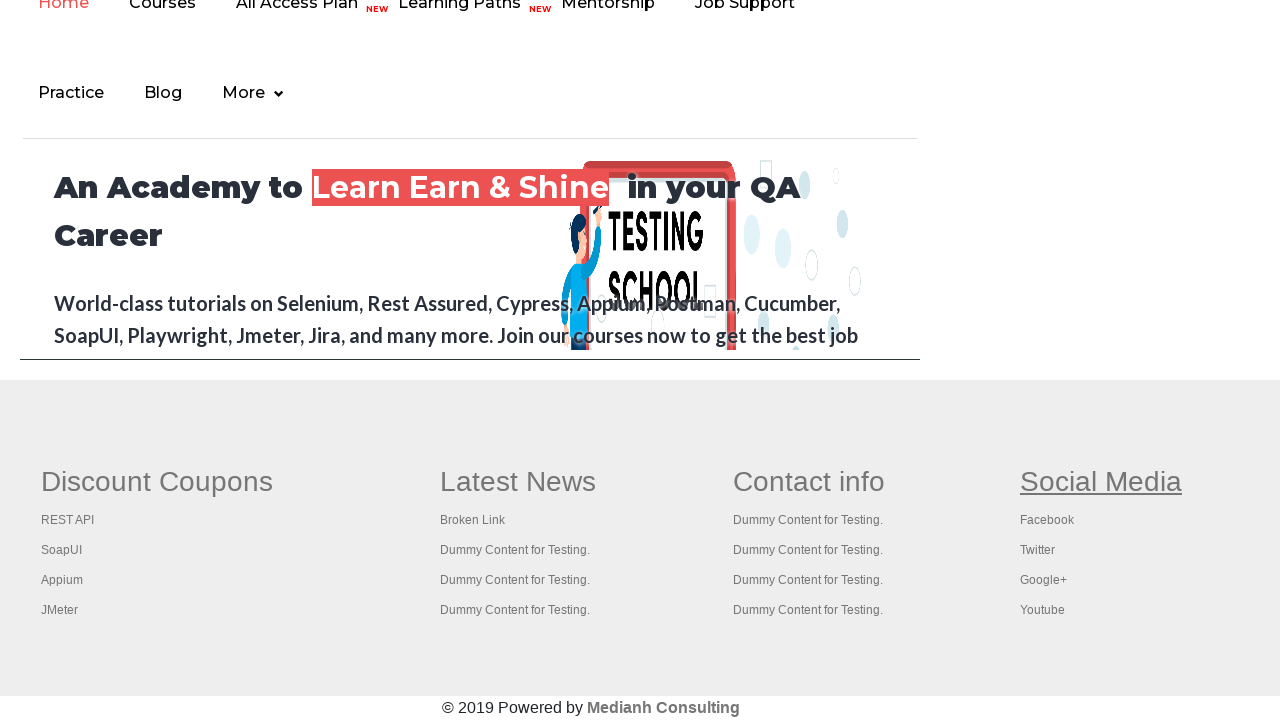

Opened footer link 16 in new tab using Ctrl+Click at (1047, 520) on div#gf-BIG >> xpath=//table/tbody/tr/td/ul[1] >> a >> nth=16
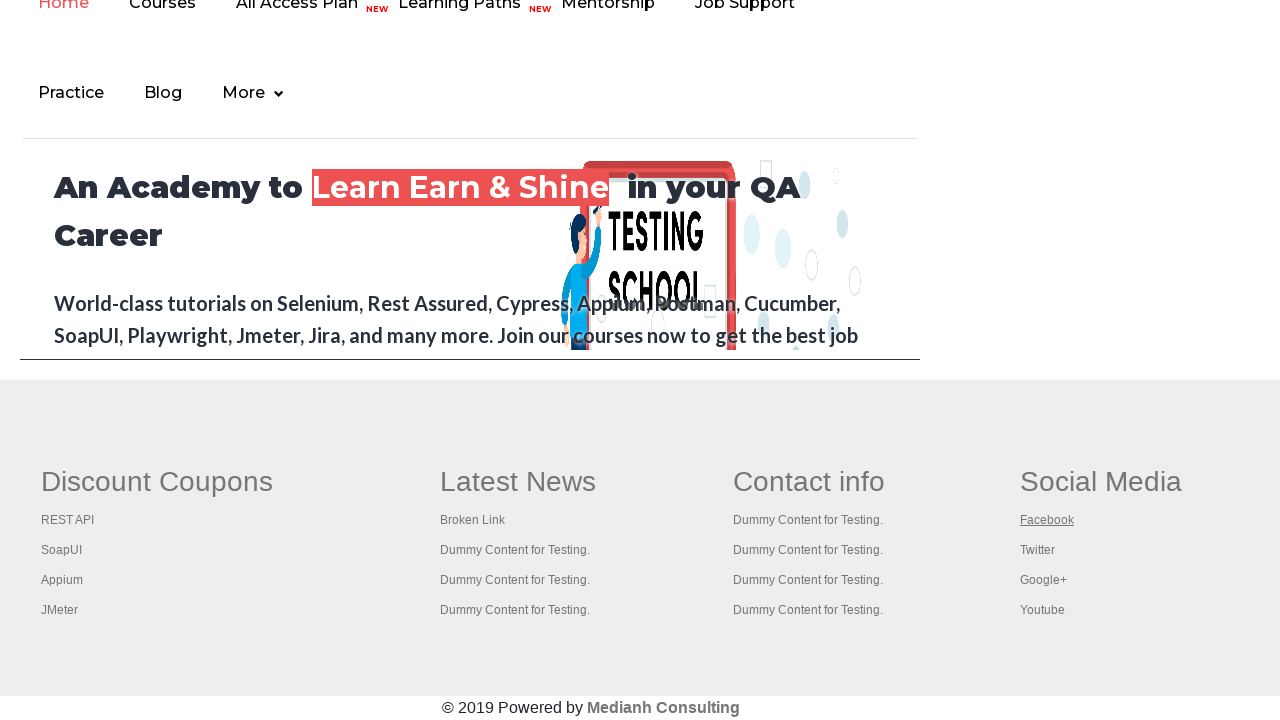

New tab page loaded
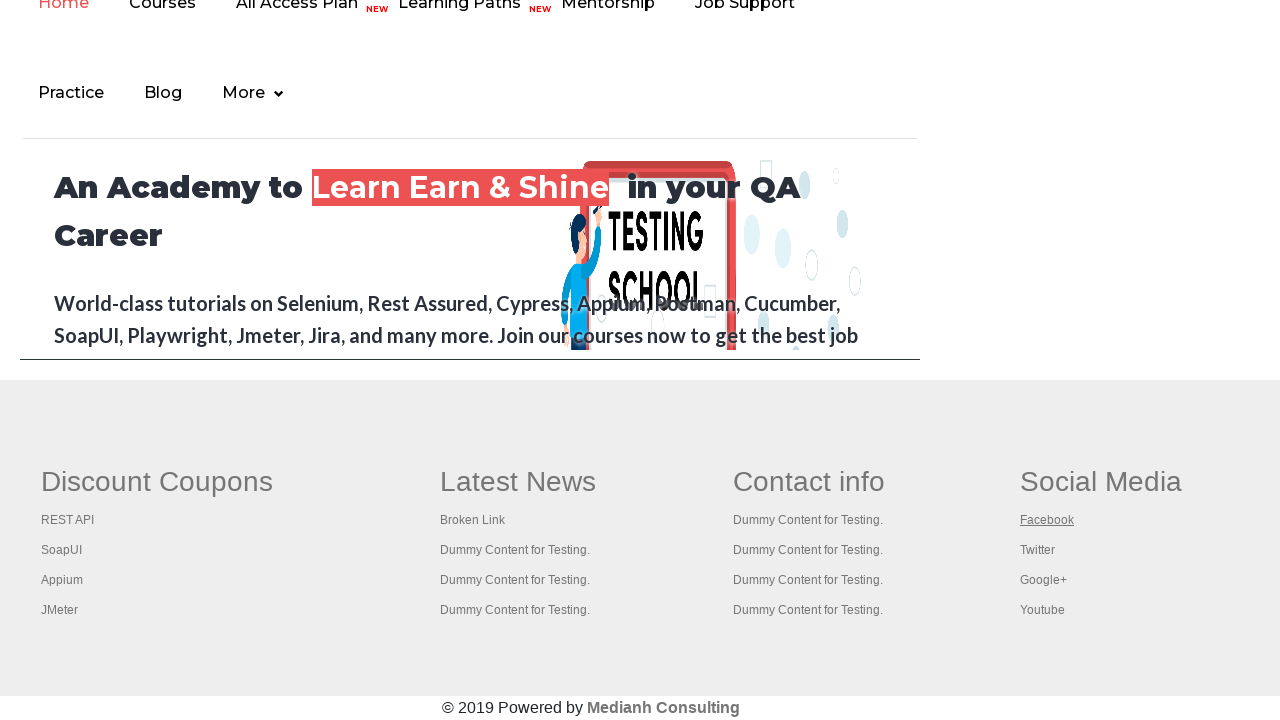

Captured page title: Practice Page
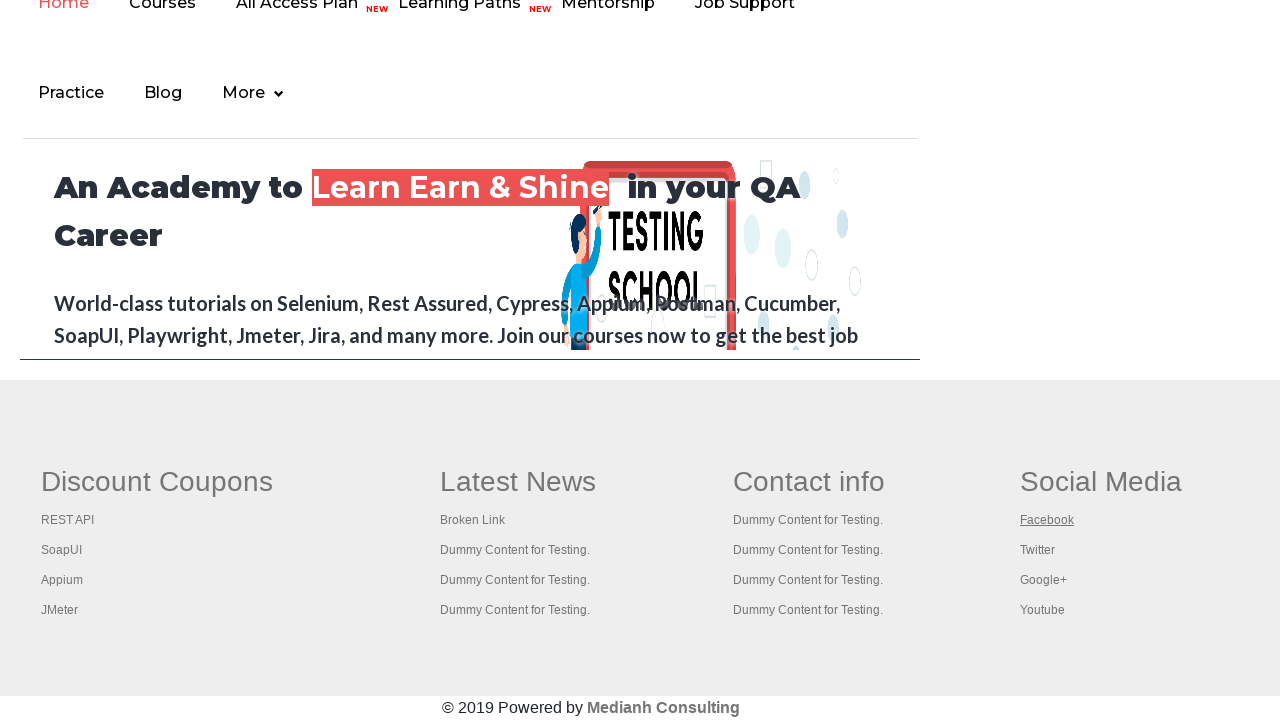

Closed new tab
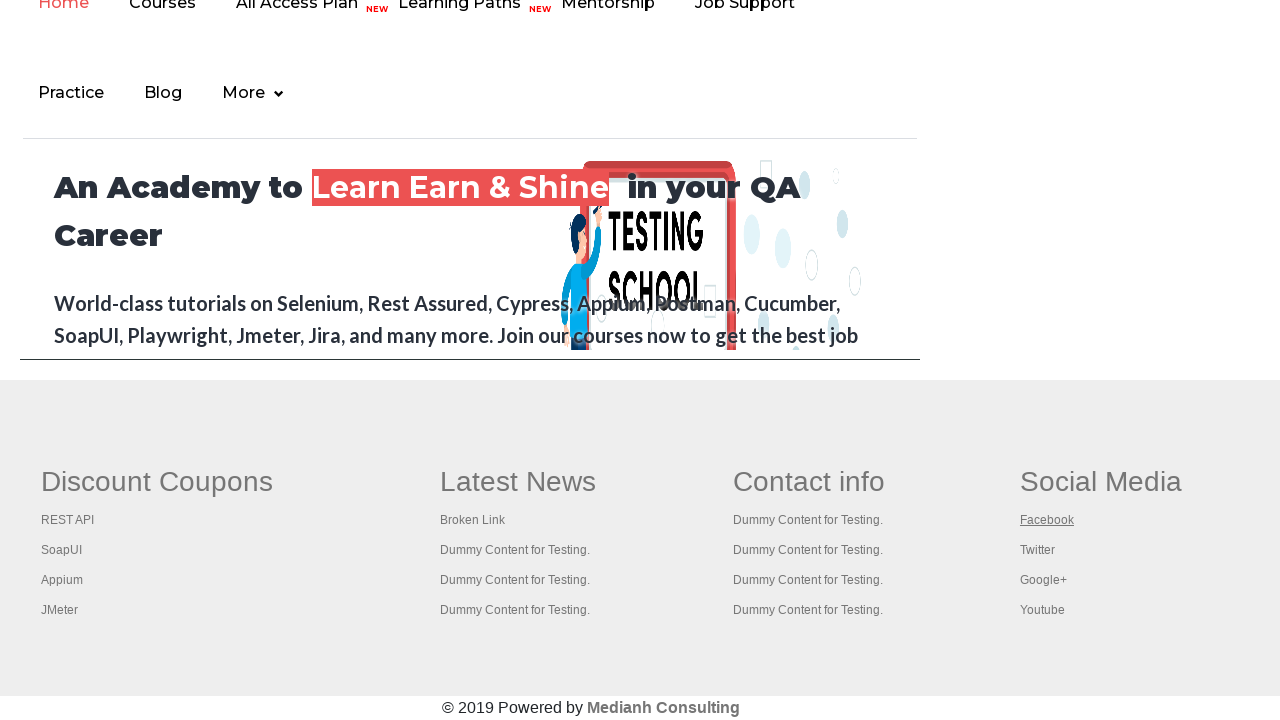

Located footer link at index 17
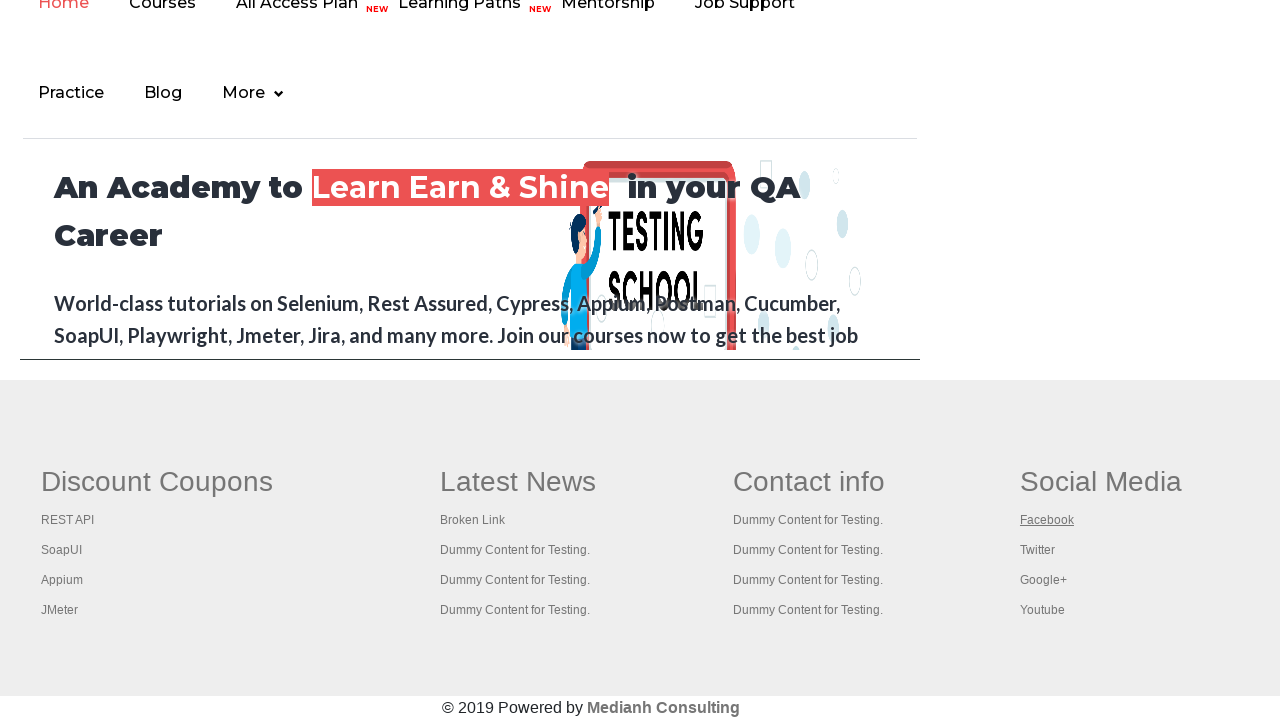

Opened footer link 17 in new tab using Ctrl+Click at (1037, 550) on div#gf-BIG >> xpath=//table/tbody/tr/td/ul[1] >> a >> nth=17
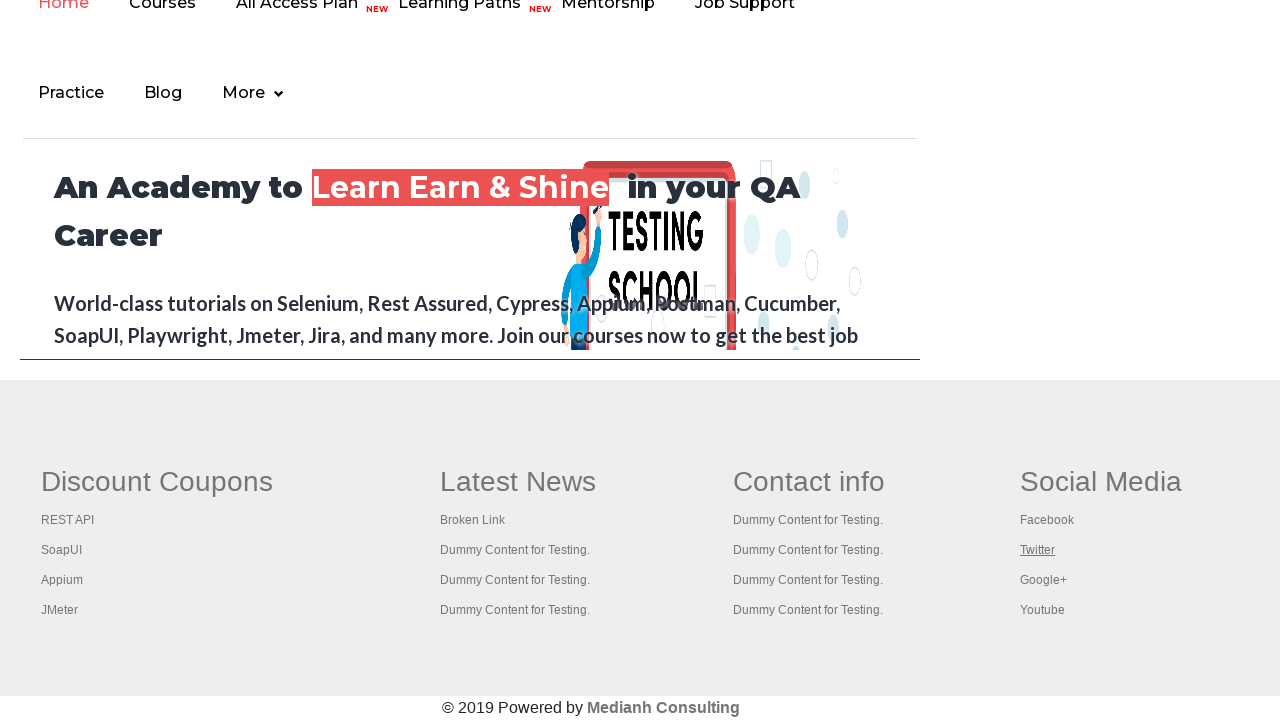

New tab page loaded
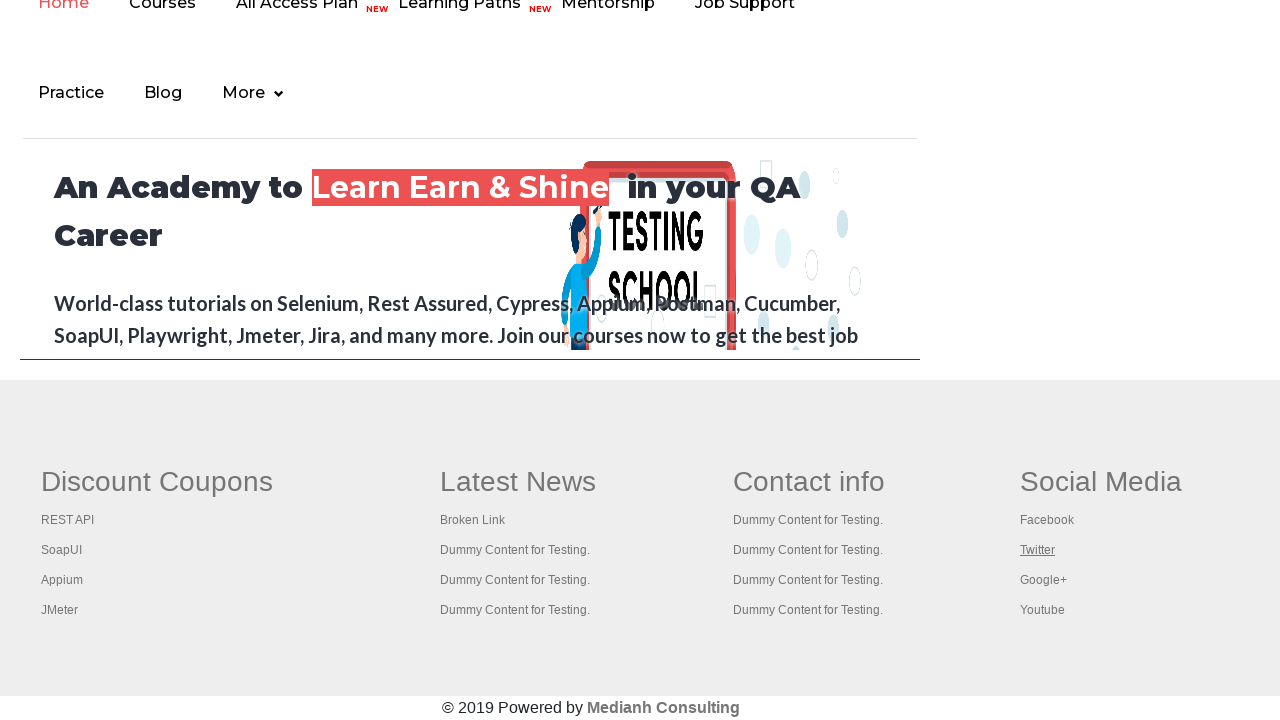

Captured page title: Practice Page
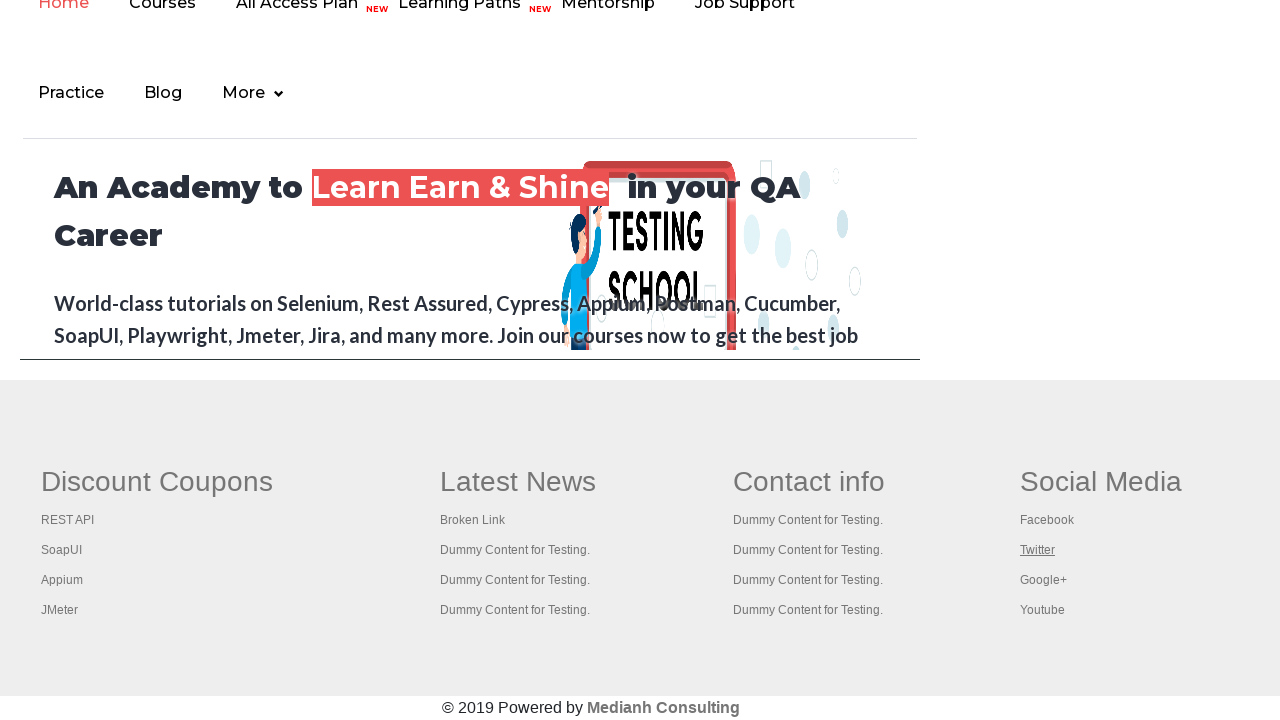

Closed new tab
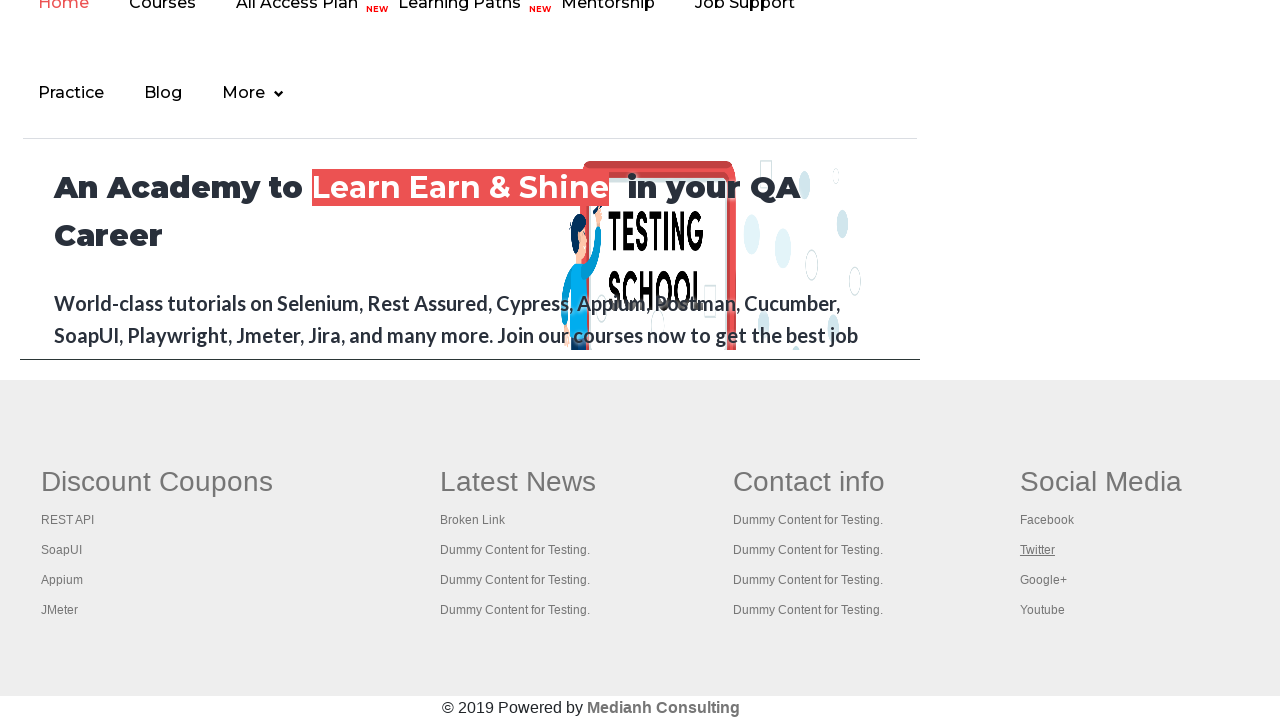

Located footer link at index 18
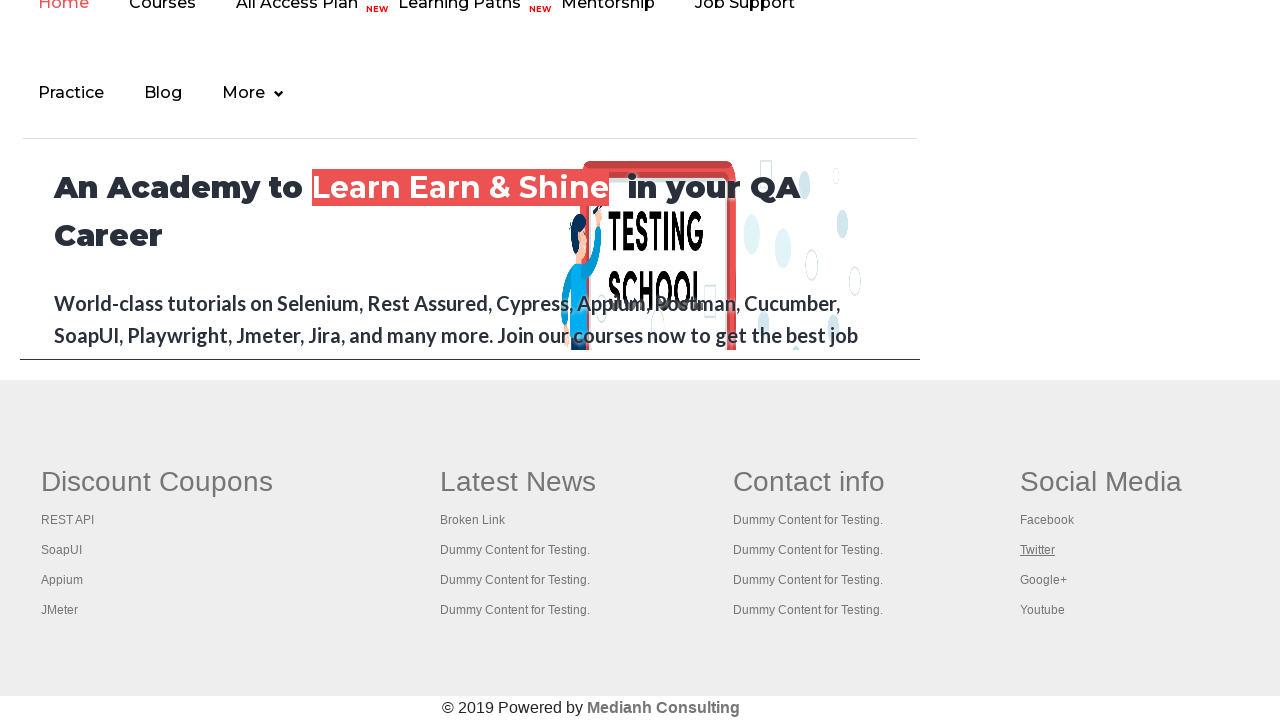

Opened footer link 18 in new tab using Ctrl+Click at (1043, 580) on div#gf-BIG >> xpath=//table/tbody/tr/td/ul[1] >> a >> nth=18
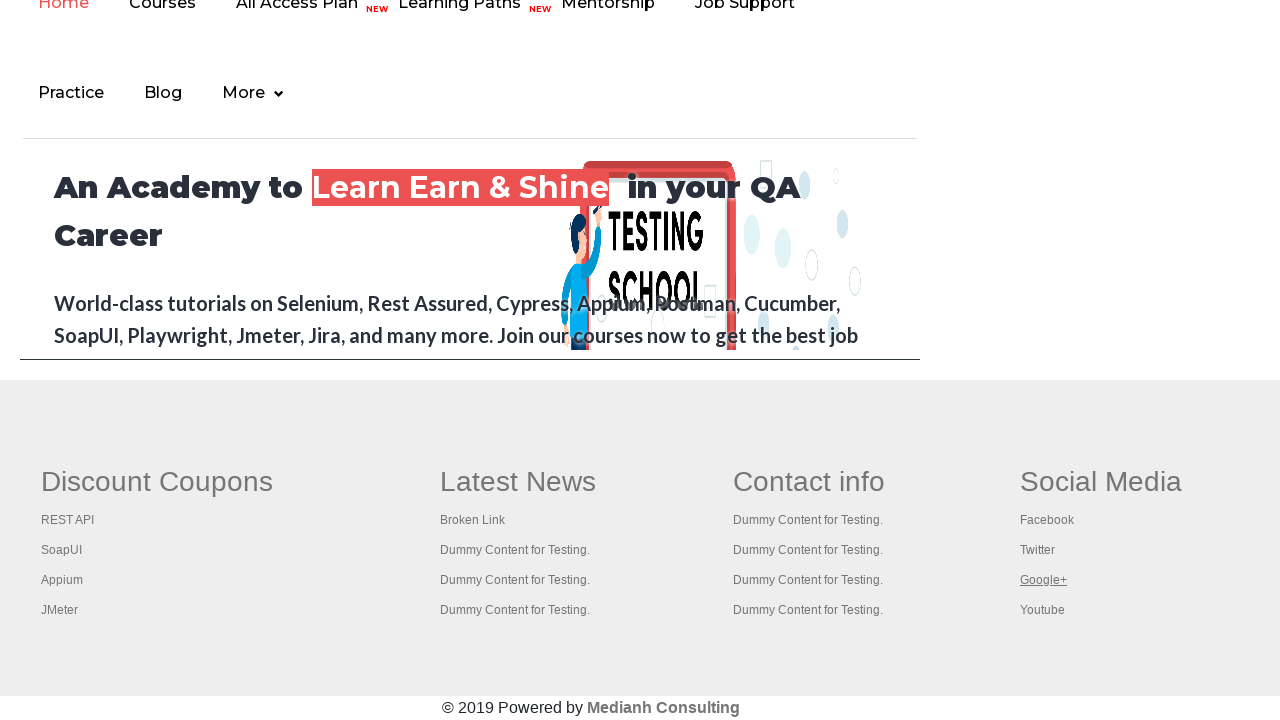

New tab page loaded
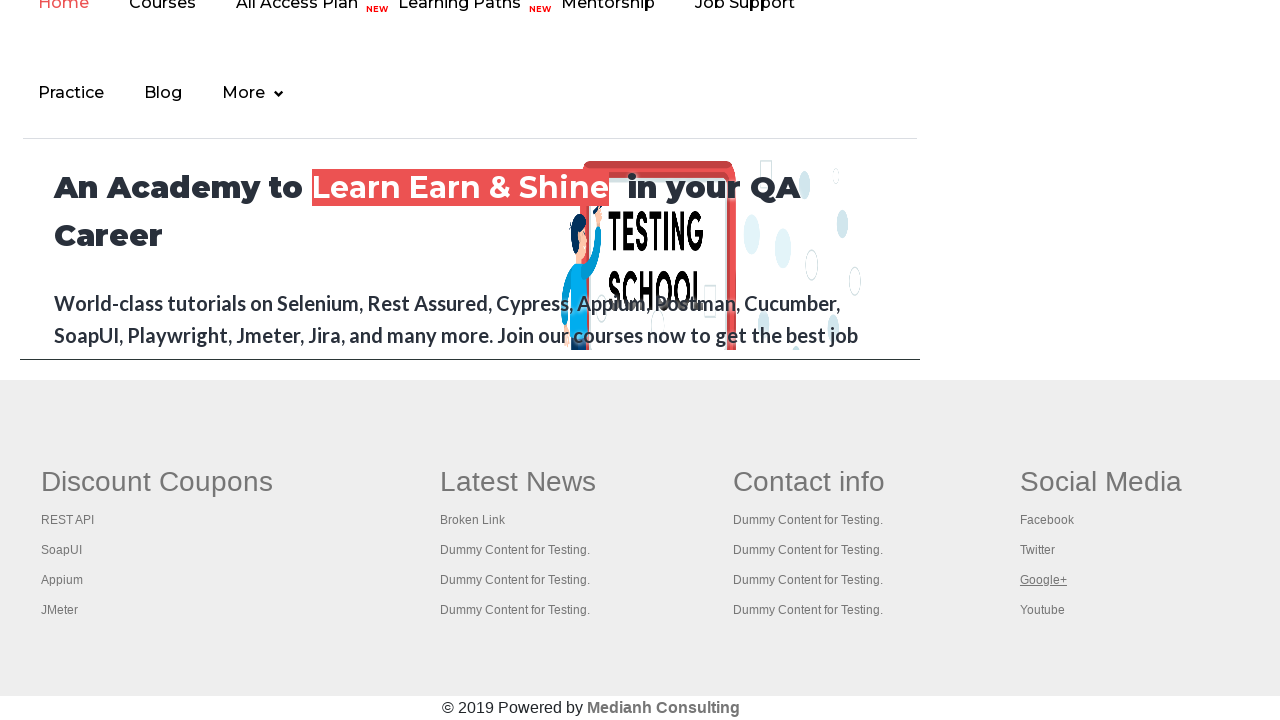

Captured page title: Practice Page
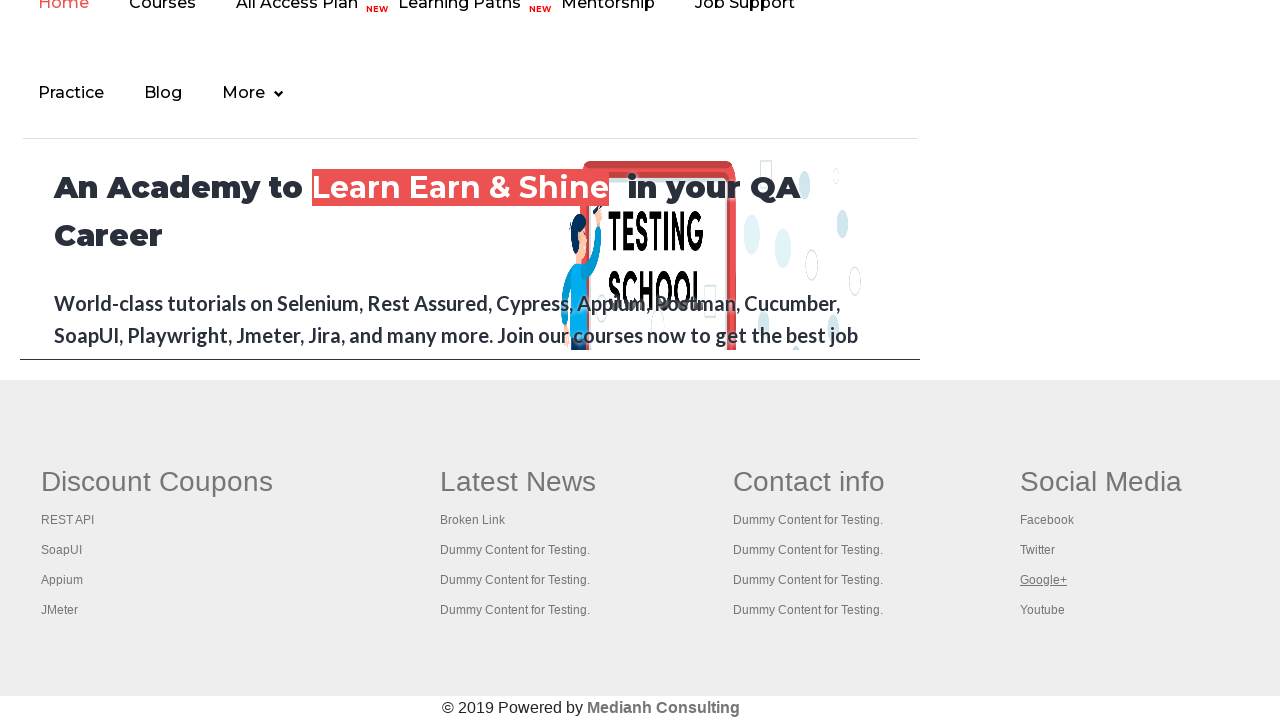

Closed new tab
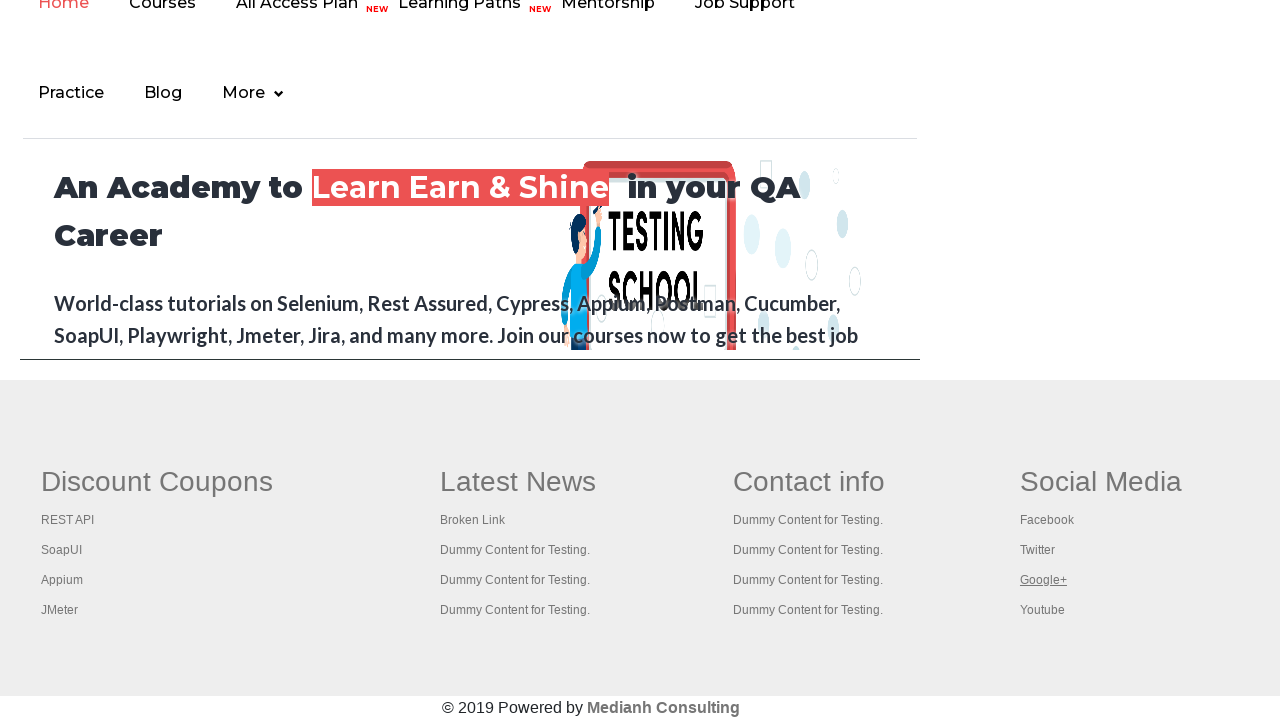

Located footer link at index 19
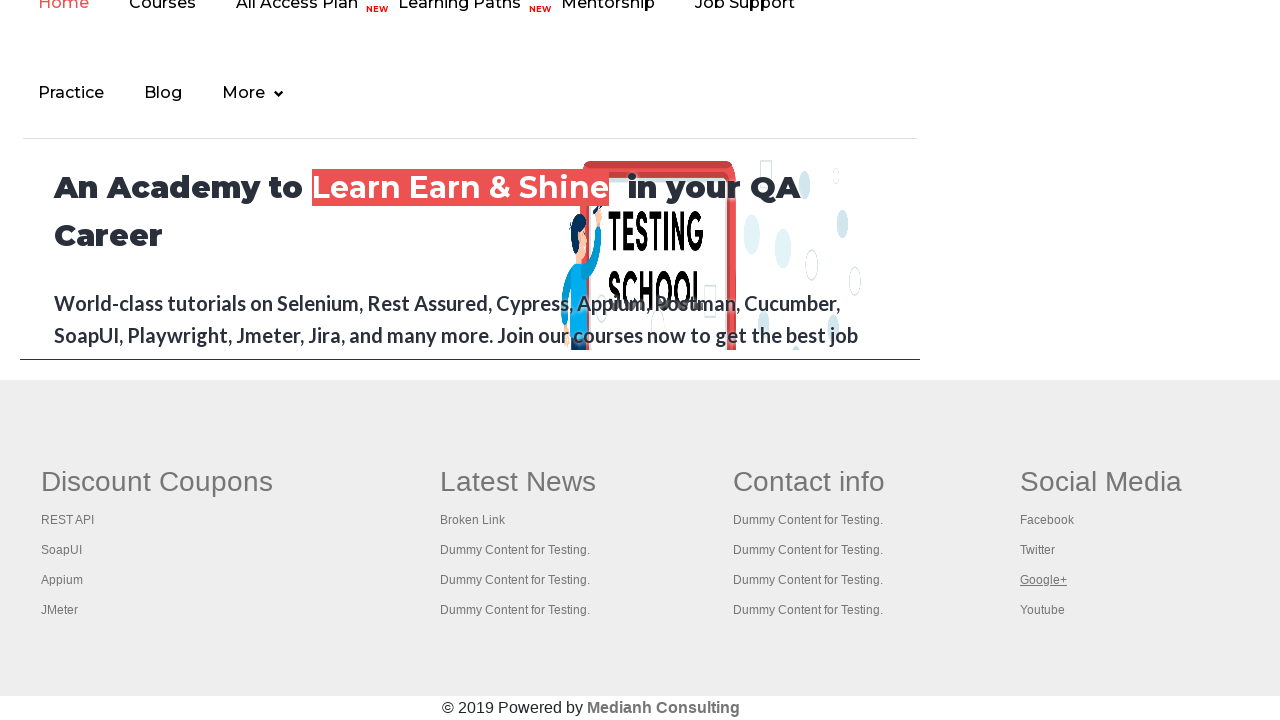

Opened footer link 19 in new tab using Ctrl+Click at (1042, 610) on div#gf-BIG >> xpath=//table/tbody/tr/td/ul[1] >> a >> nth=19
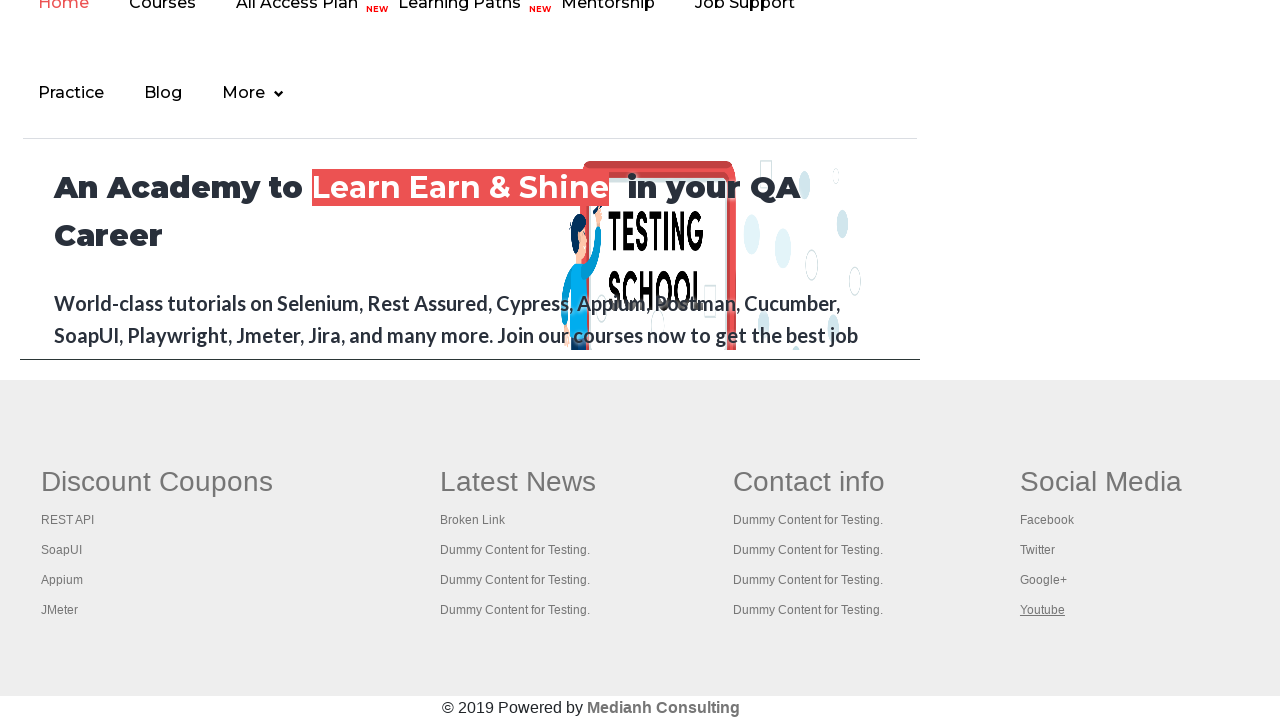

New tab page loaded
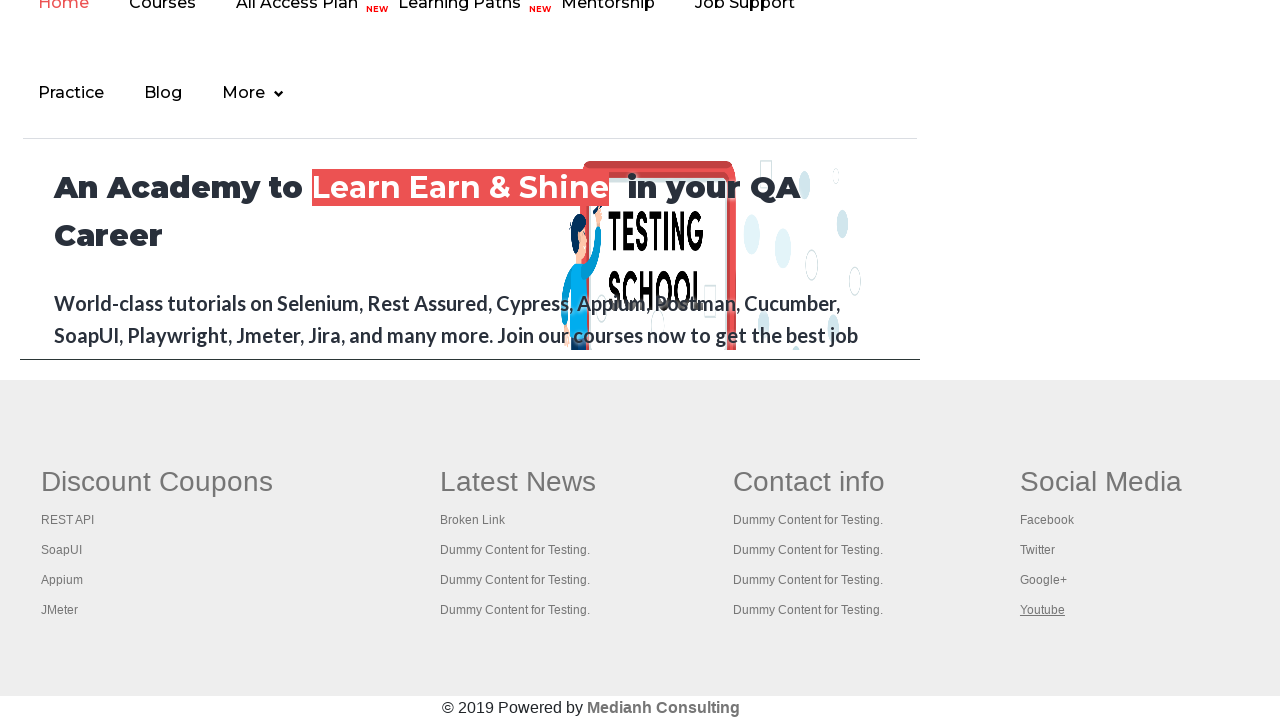

Captured page title: Practice Page
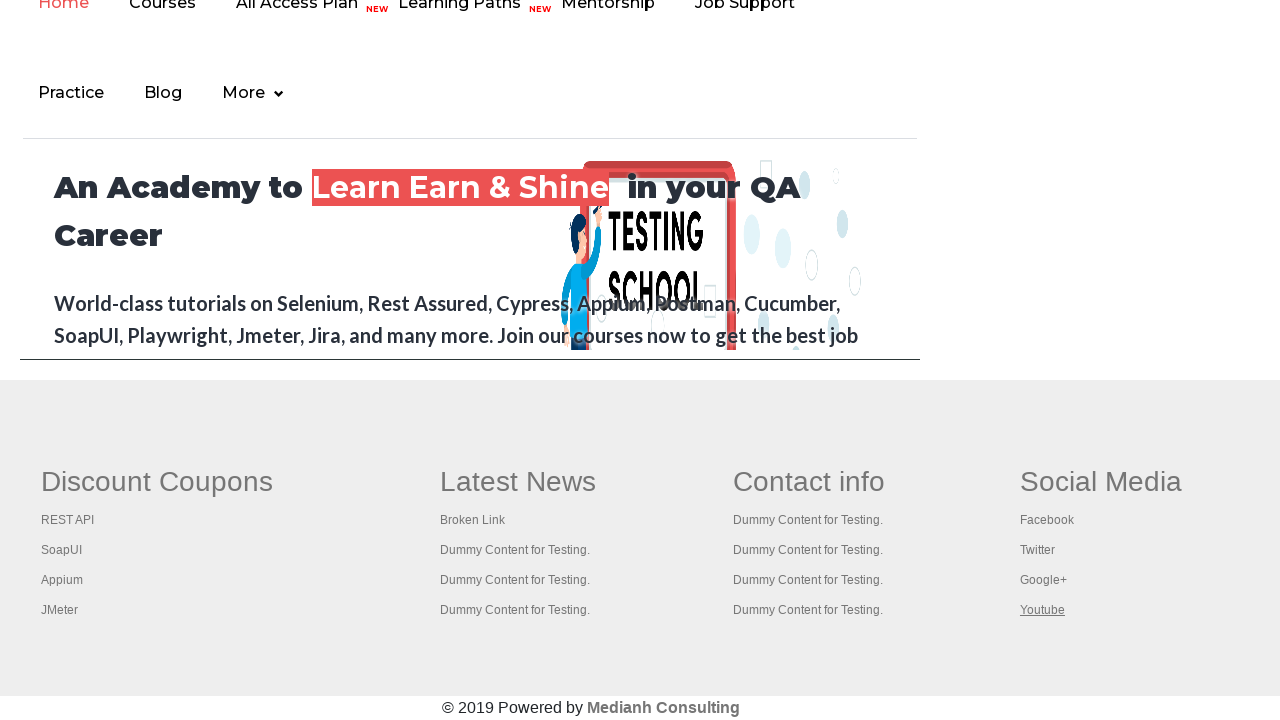

Closed new tab
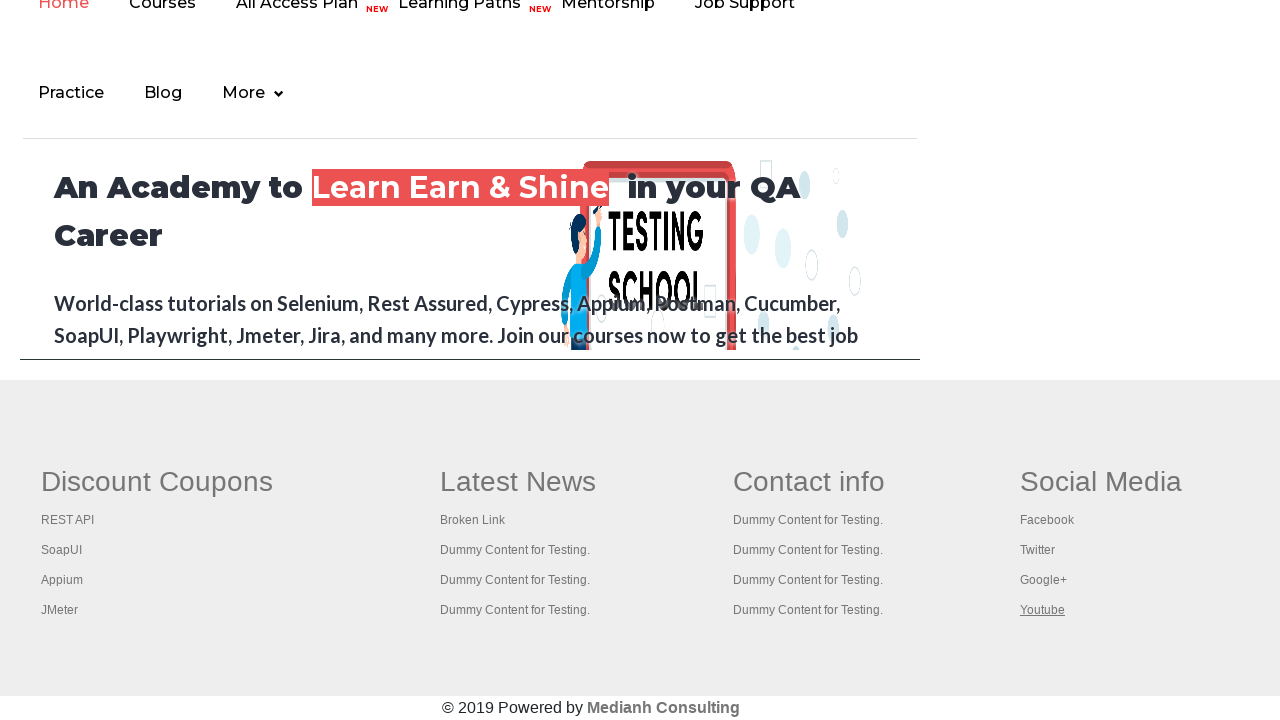

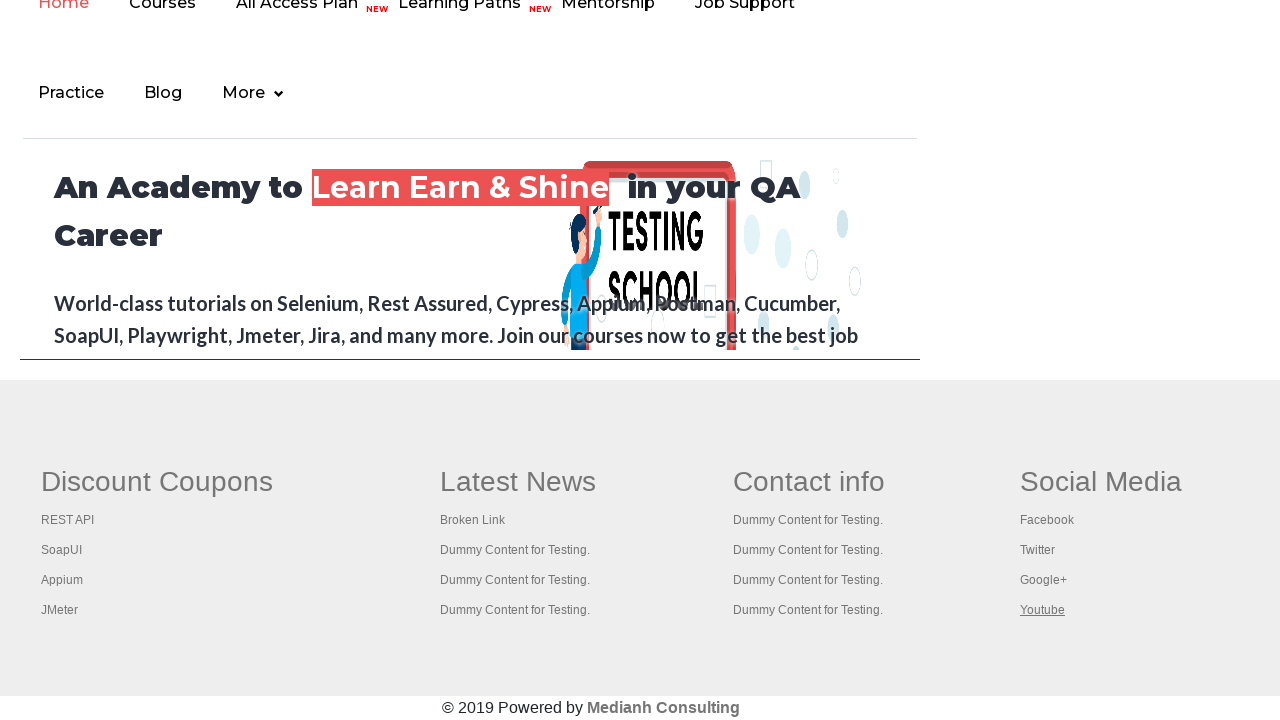